Tests filling a large form with multiple text input fields and submitting it by clicking the submit button

Starting URL: http://suninjuly.github.io/huge_form.html

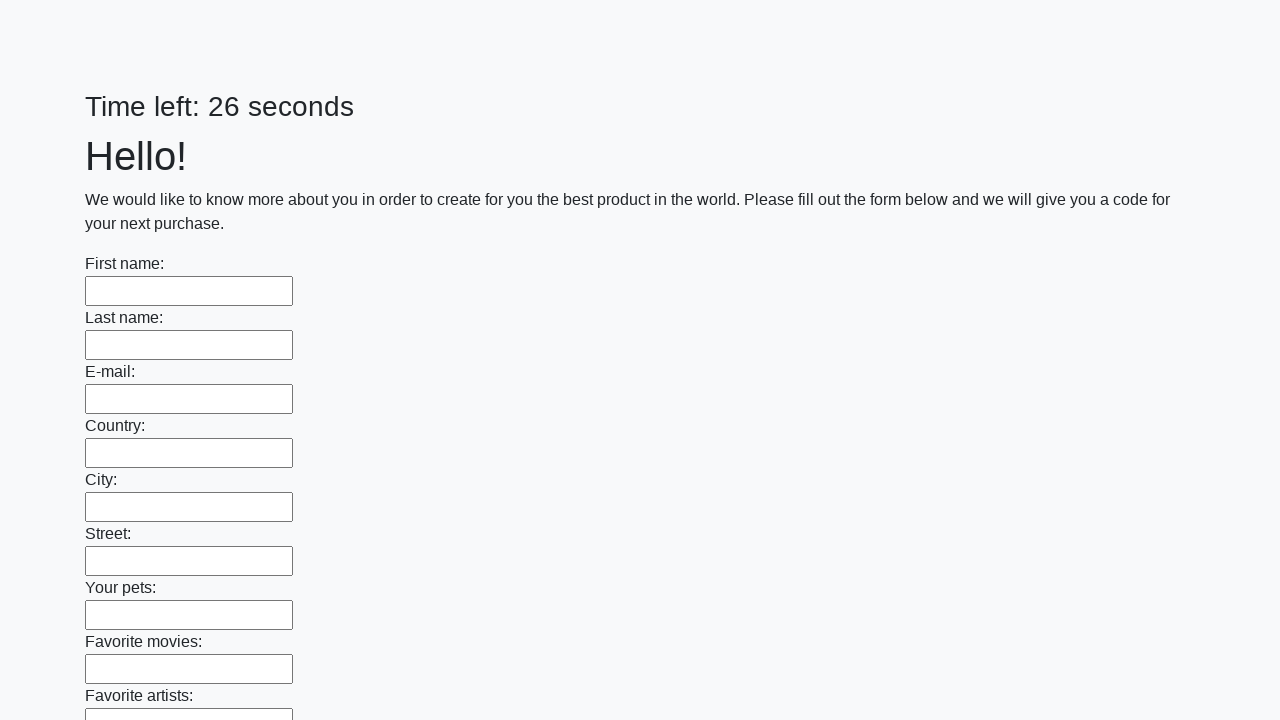

Located all text input fields on the huge form
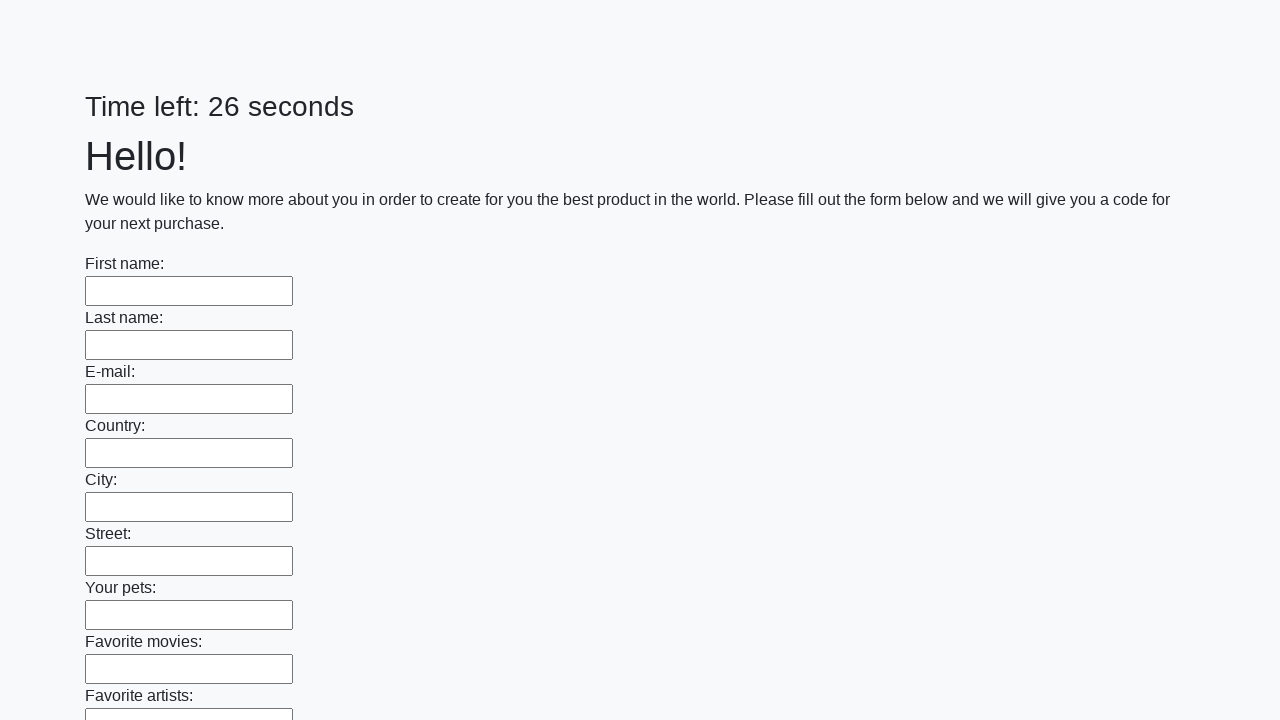

Filled a text input field with 'Мой ответ' on input[type='text'] >> nth=0
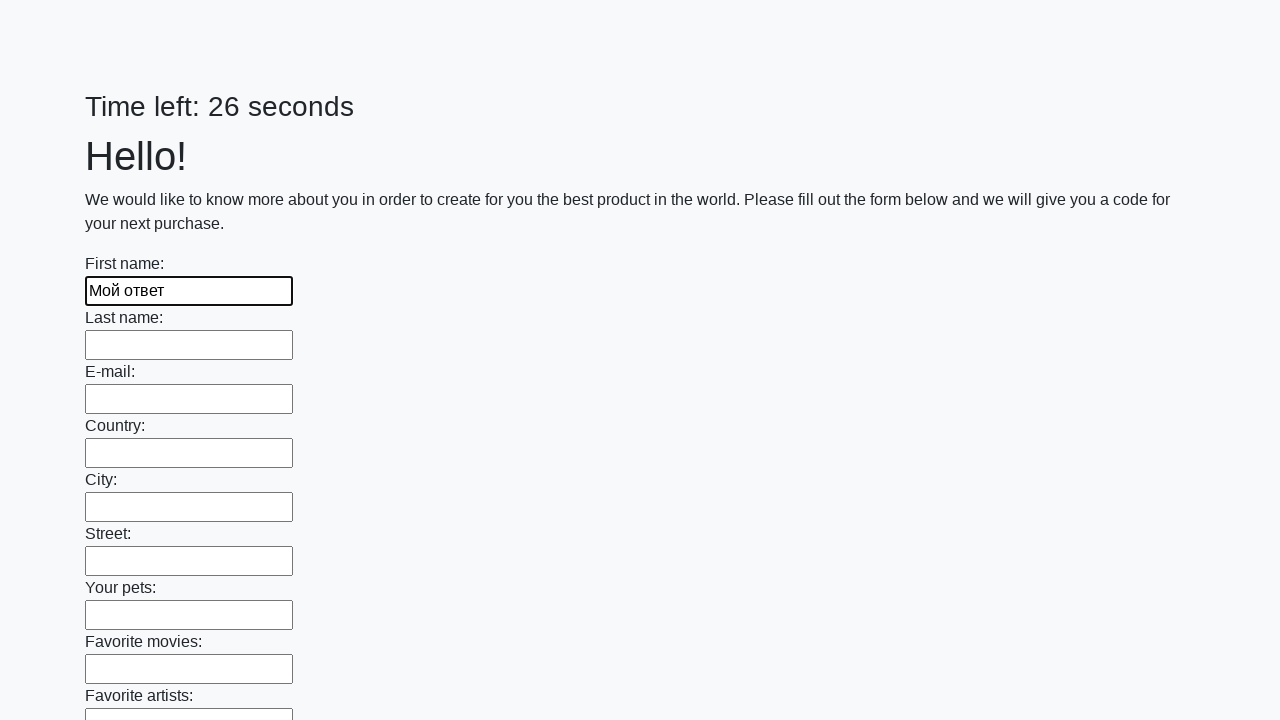

Filled a text input field with 'Мой ответ' on input[type='text'] >> nth=1
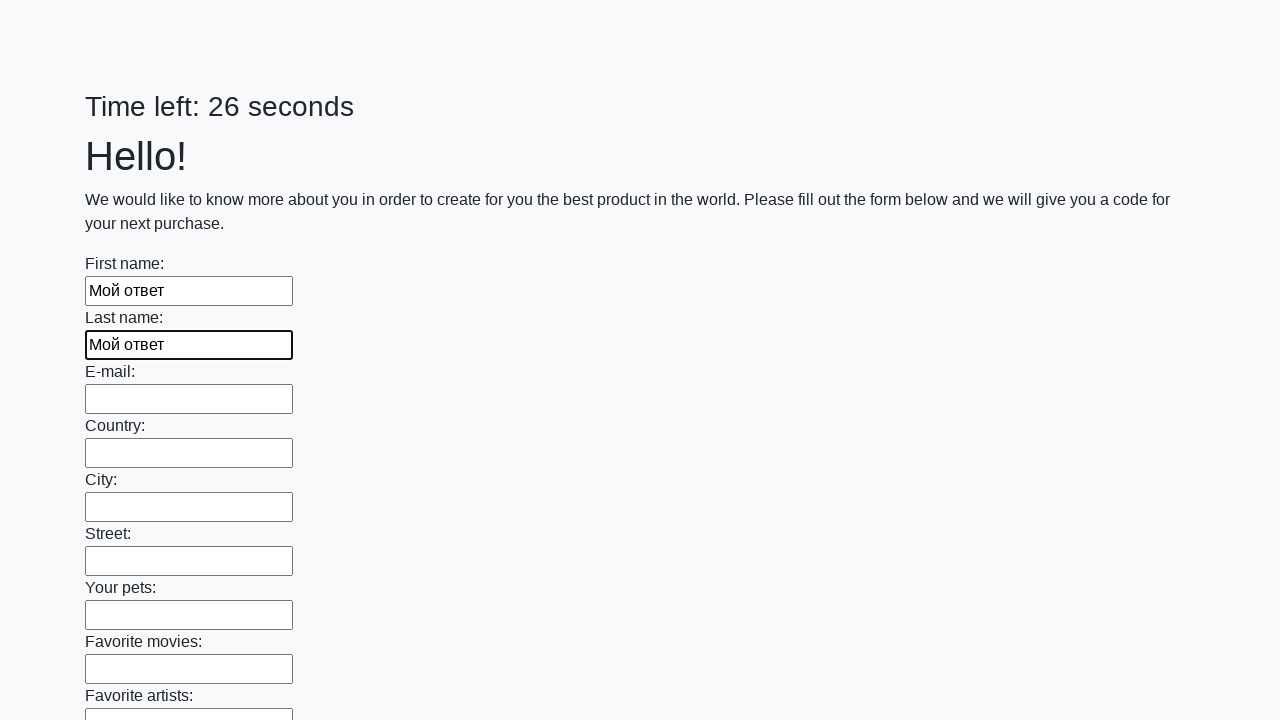

Filled a text input field with 'Мой ответ' on input[type='text'] >> nth=2
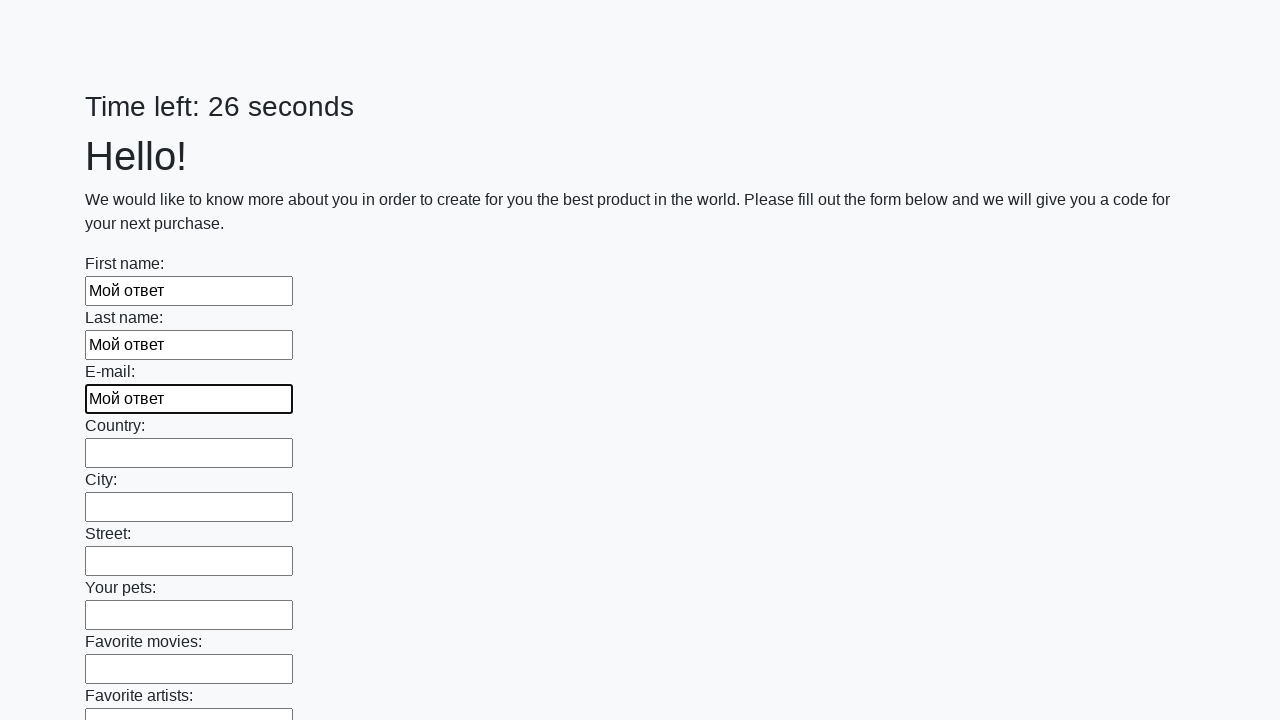

Filled a text input field with 'Мой ответ' on input[type='text'] >> nth=3
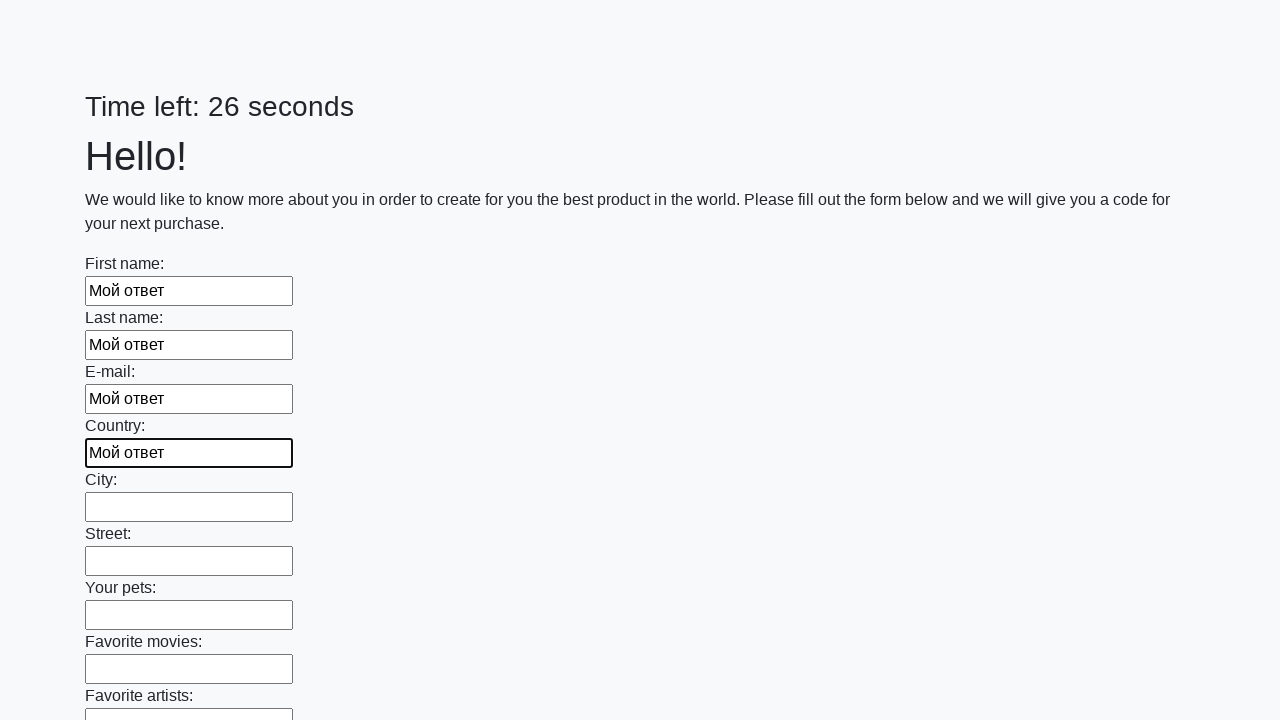

Filled a text input field with 'Мой ответ' on input[type='text'] >> nth=4
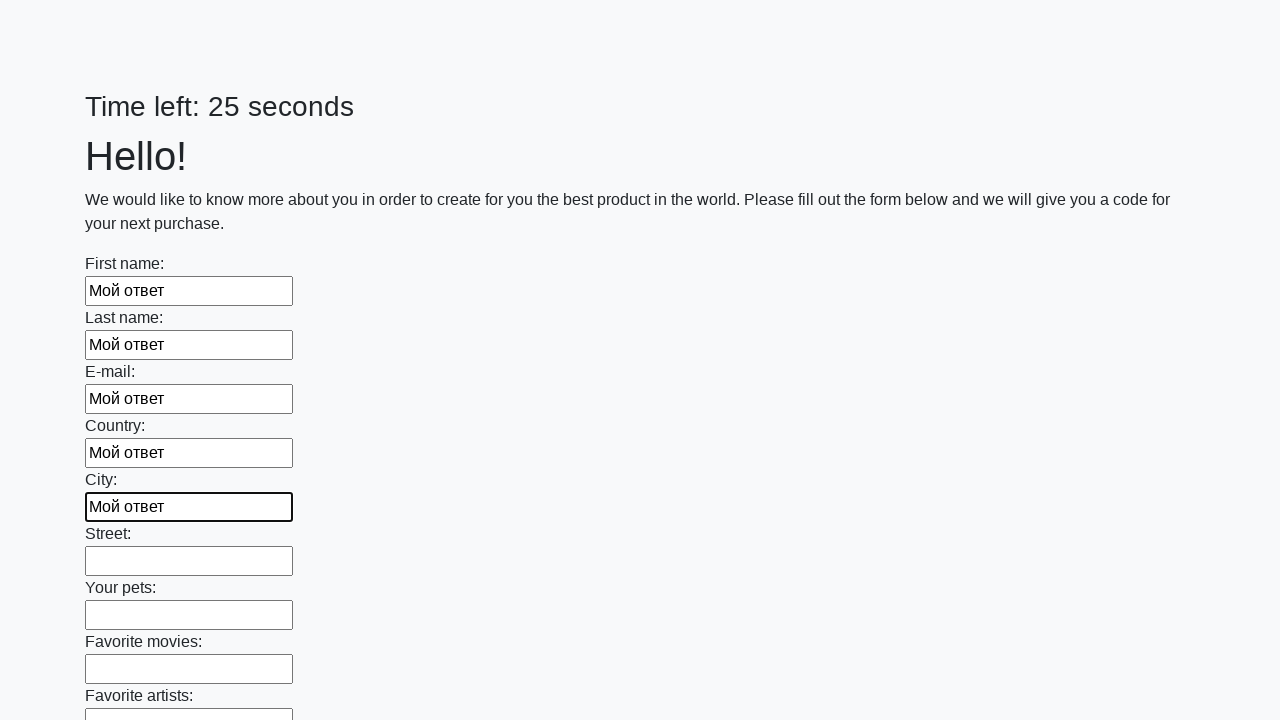

Filled a text input field with 'Мой ответ' on input[type='text'] >> nth=5
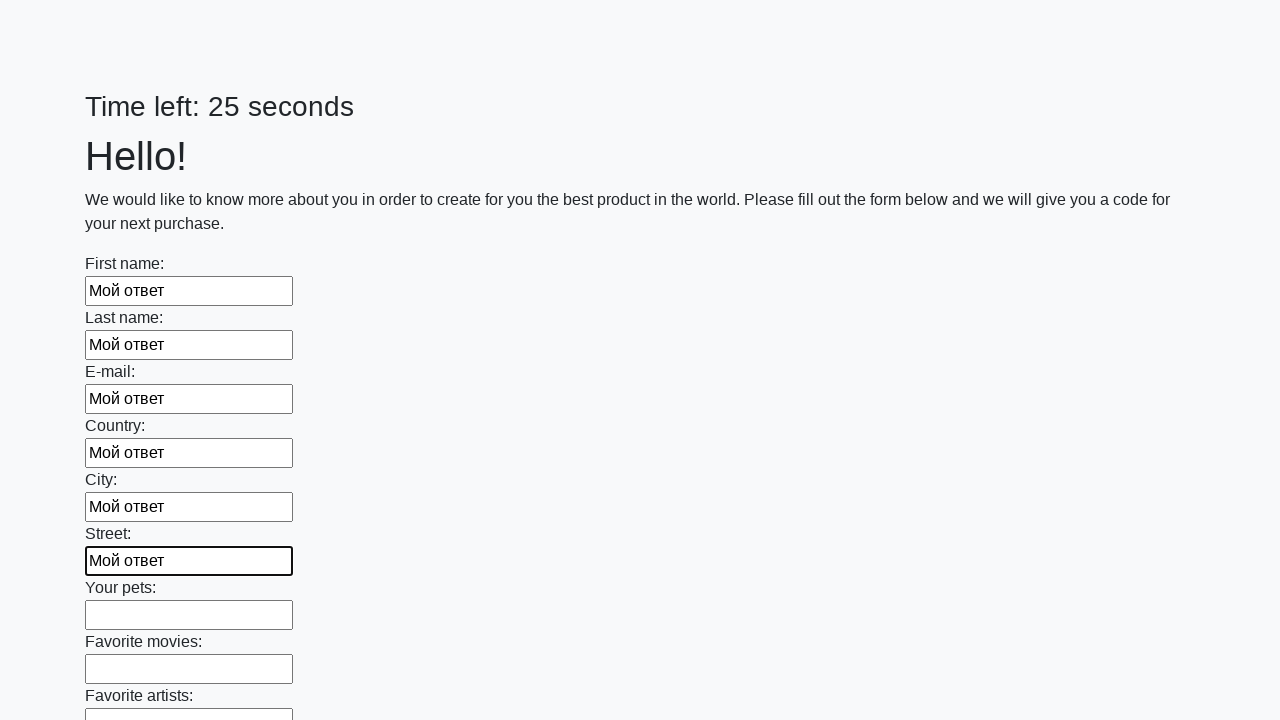

Filled a text input field with 'Мой ответ' on input[type='text'] >> nth=6
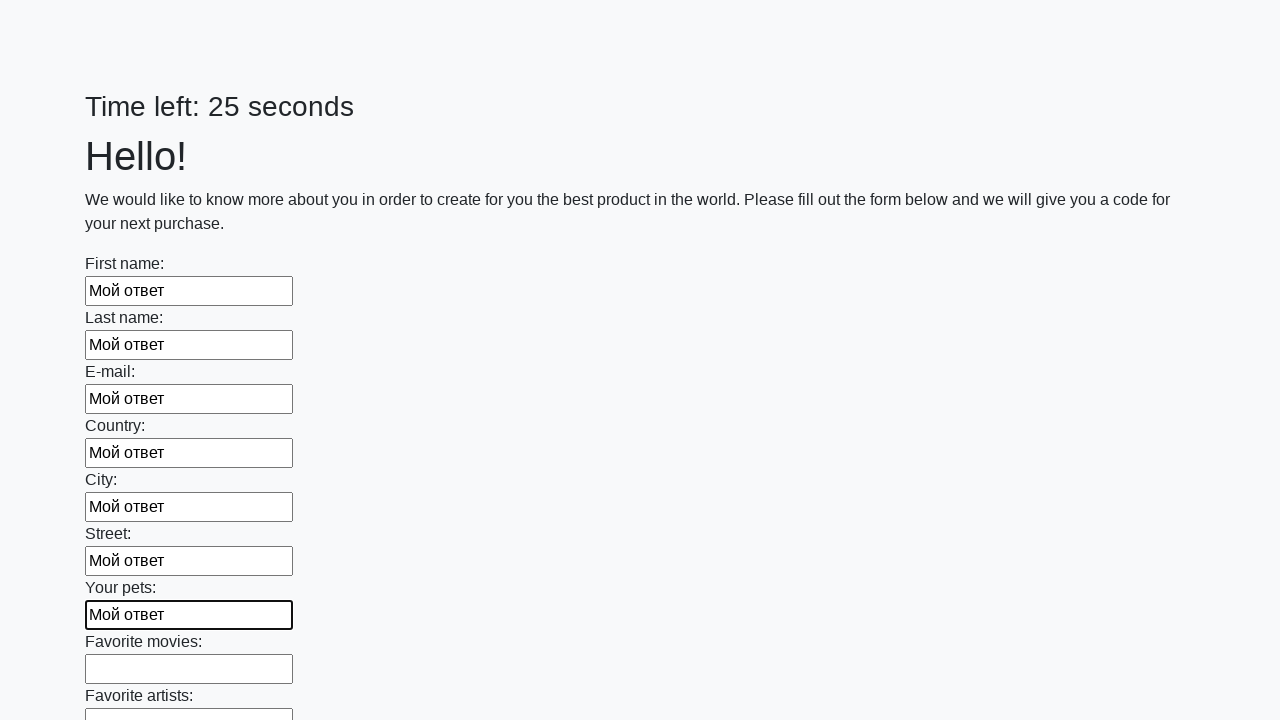

Filled a text input field with 'Мой ответ' on input[type='text'] >> nth=7
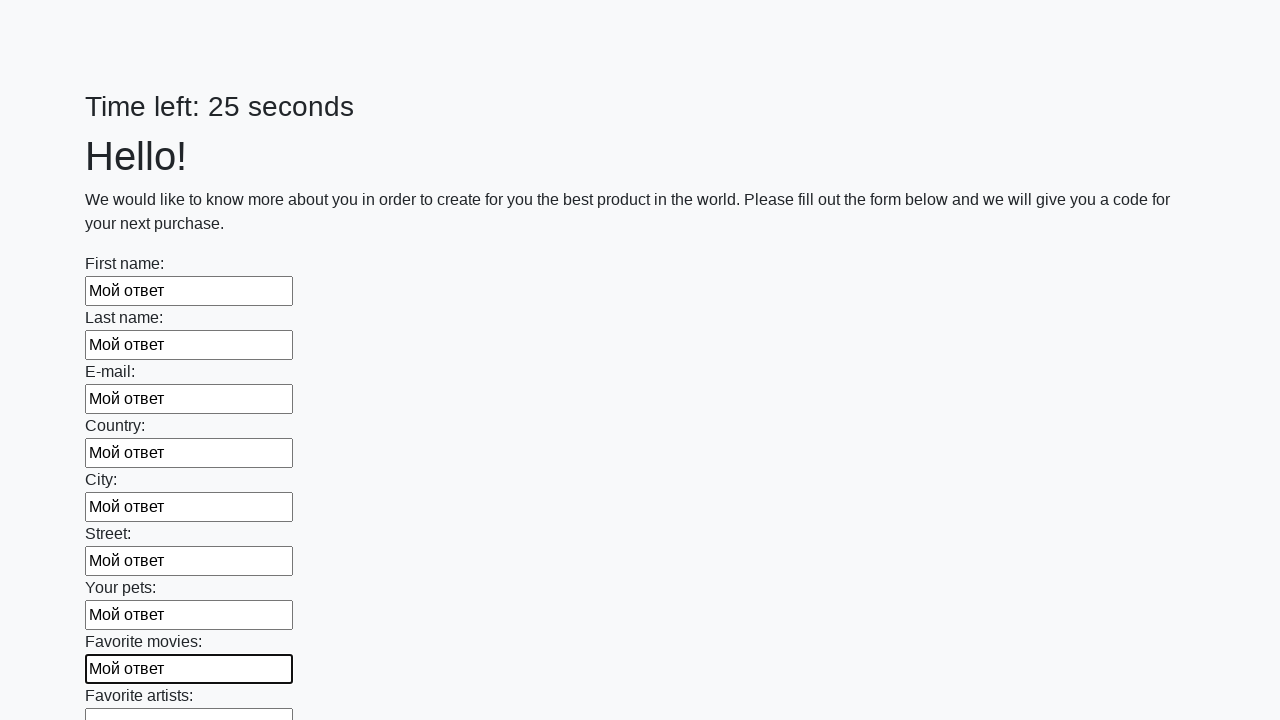

Filled a text input field with 'Мой ответ' on input[type='text'] >> nth=8
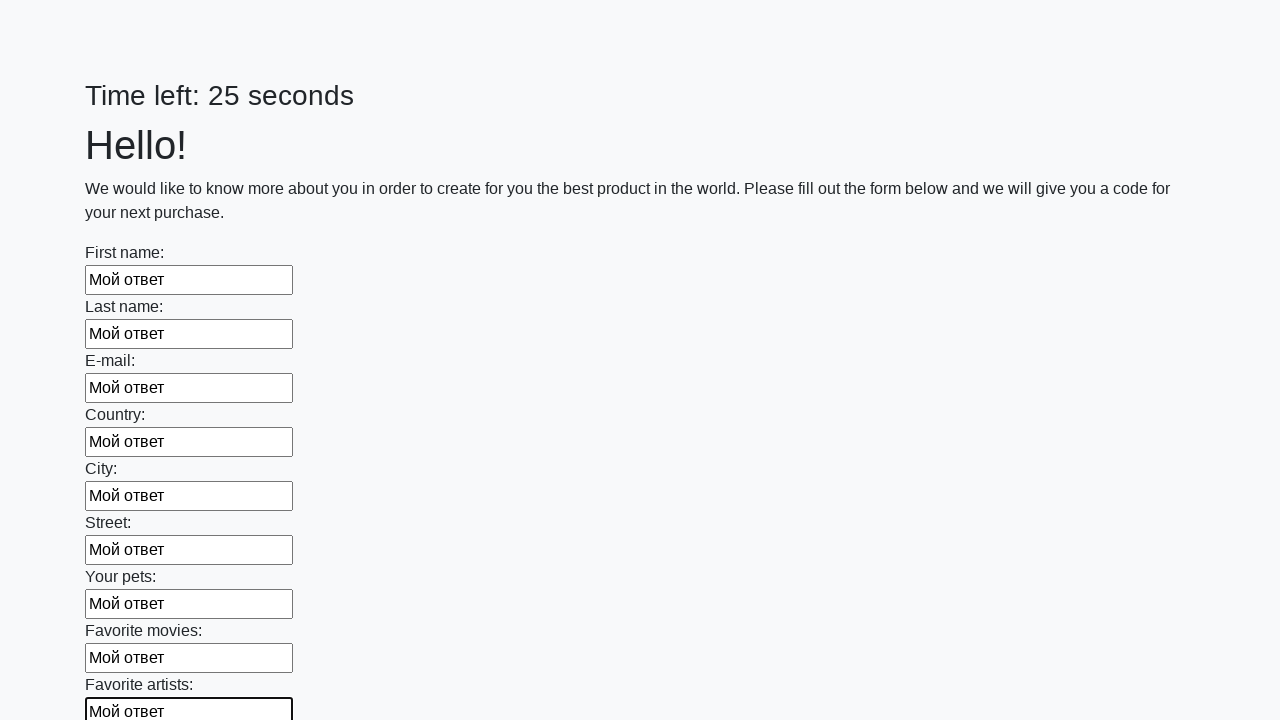

Filled a text input field with 'Мой ответ' on input[type='text'] >> nth=9
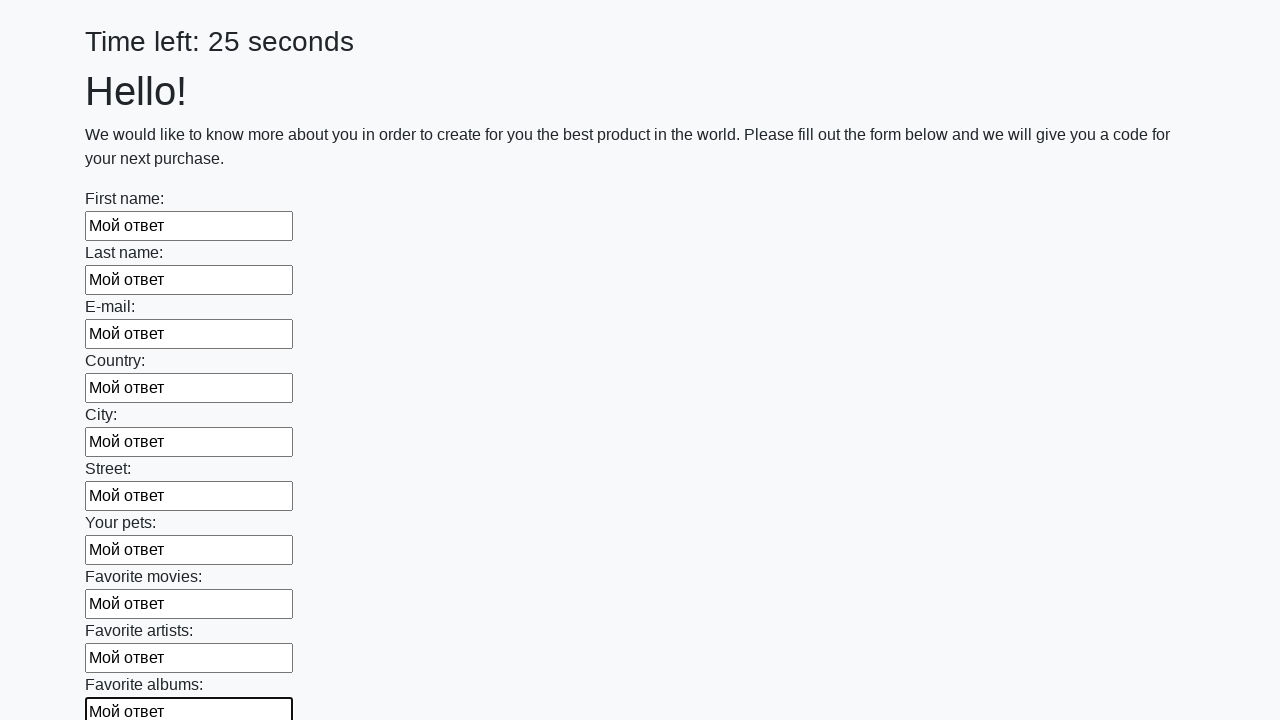

Filled a text input field with 'Мой ответ' on input[type='text'] >> nth=10
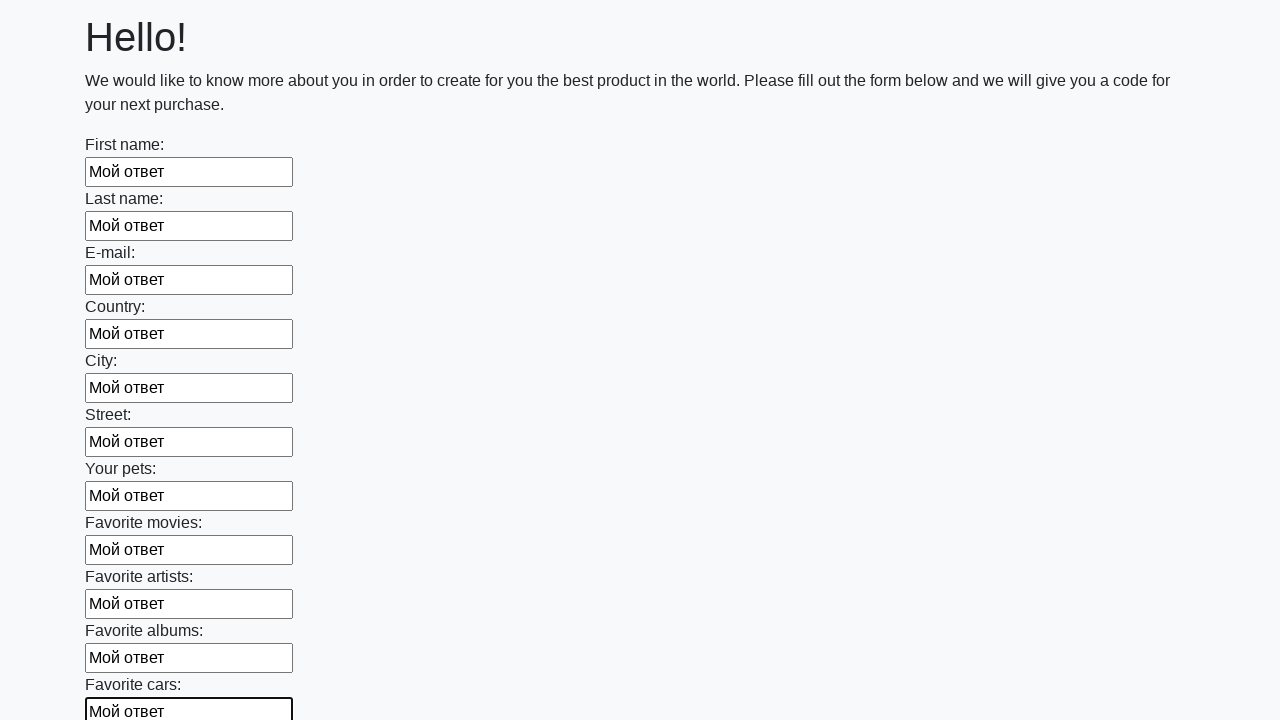

Filled a text input field with 'Мой ответ' on input[type='text'] >> nth=11
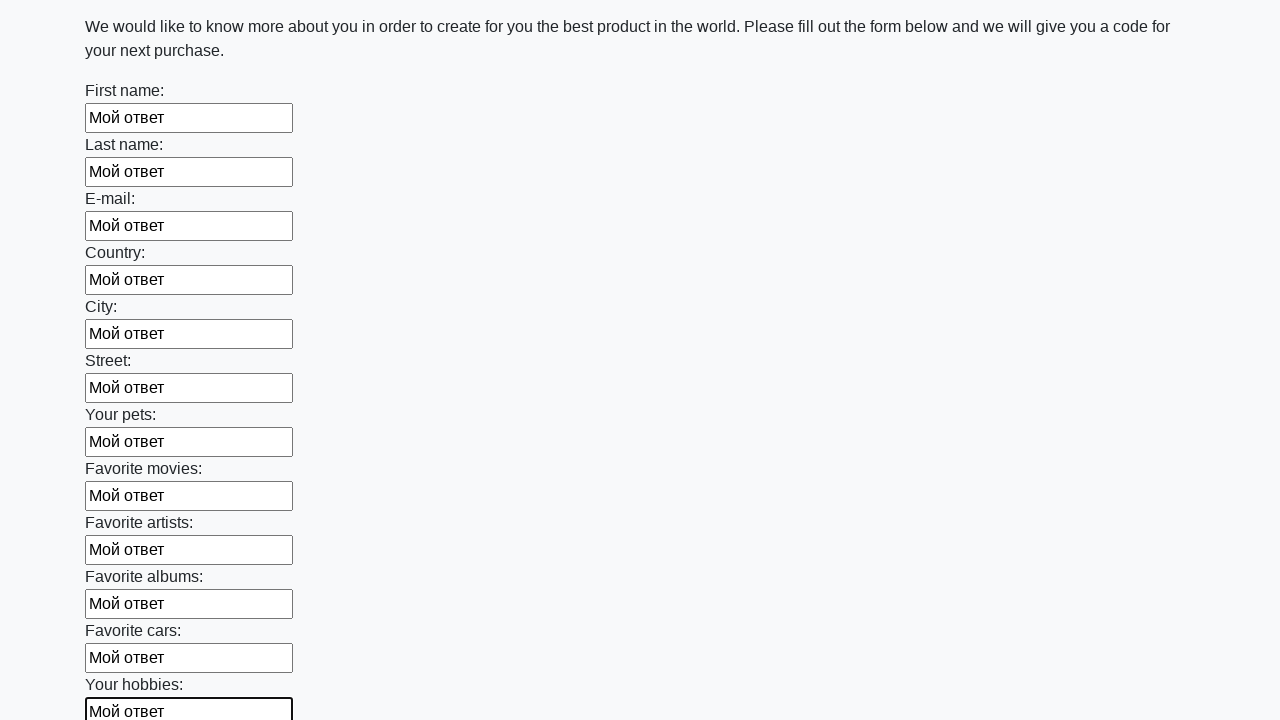

Filled a text input field with 'Мой ответ' on input[type='text'] >> nth=12
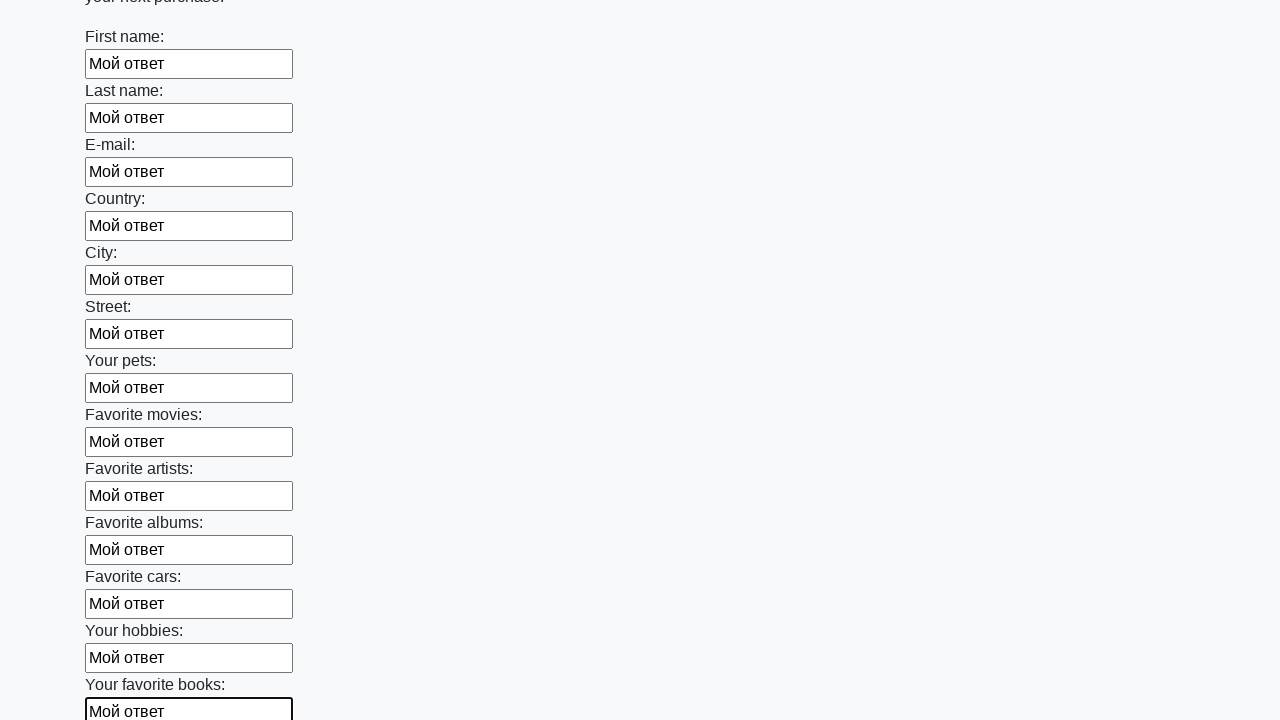

Filled a text input field with 'Мой ответ' on input[type='text'] >> nth=13
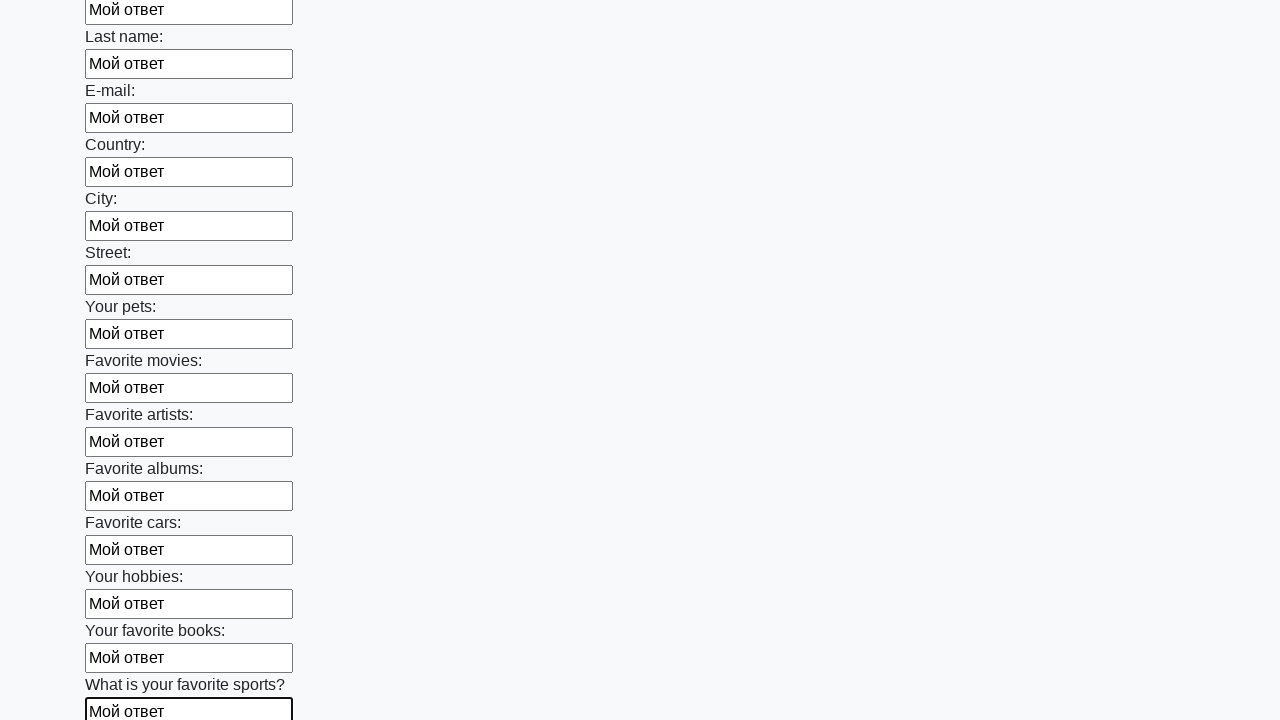

Filled a text input field with 'Мой ответ' on input[type='text'] >> nth=14
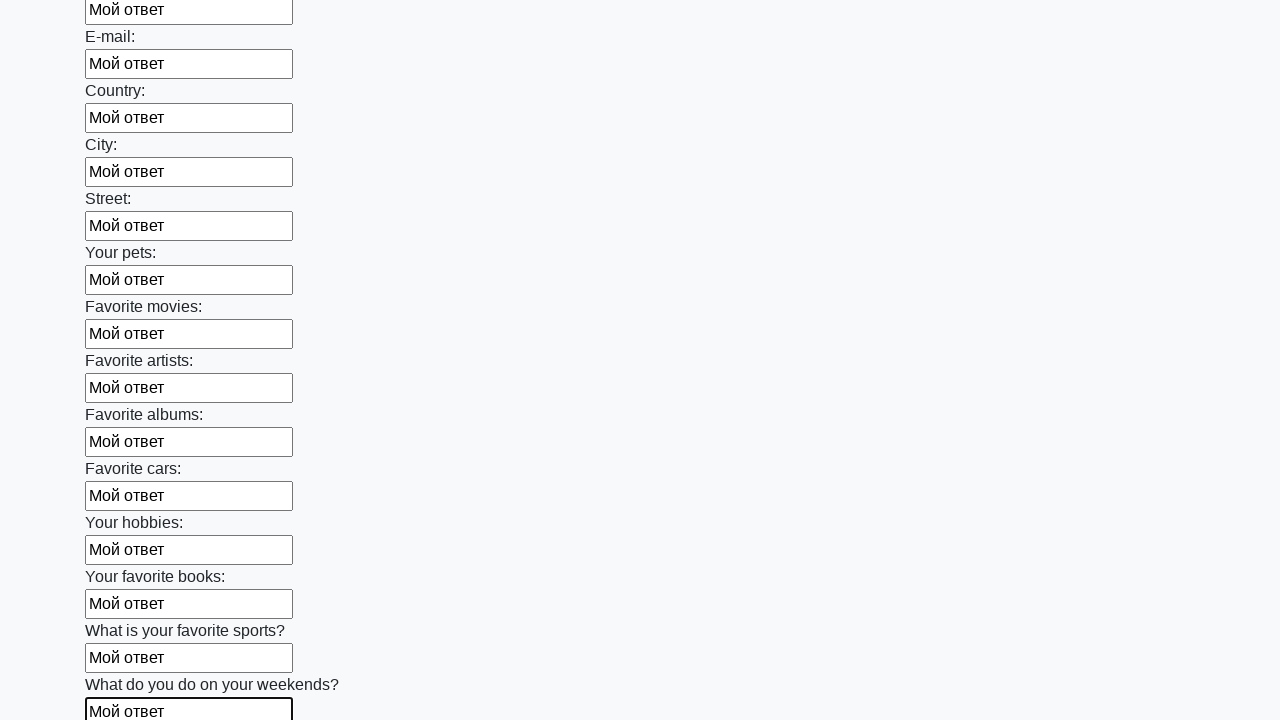

Filled a text input field with 'Мой ответ' on input[type='text'] >> nth=15
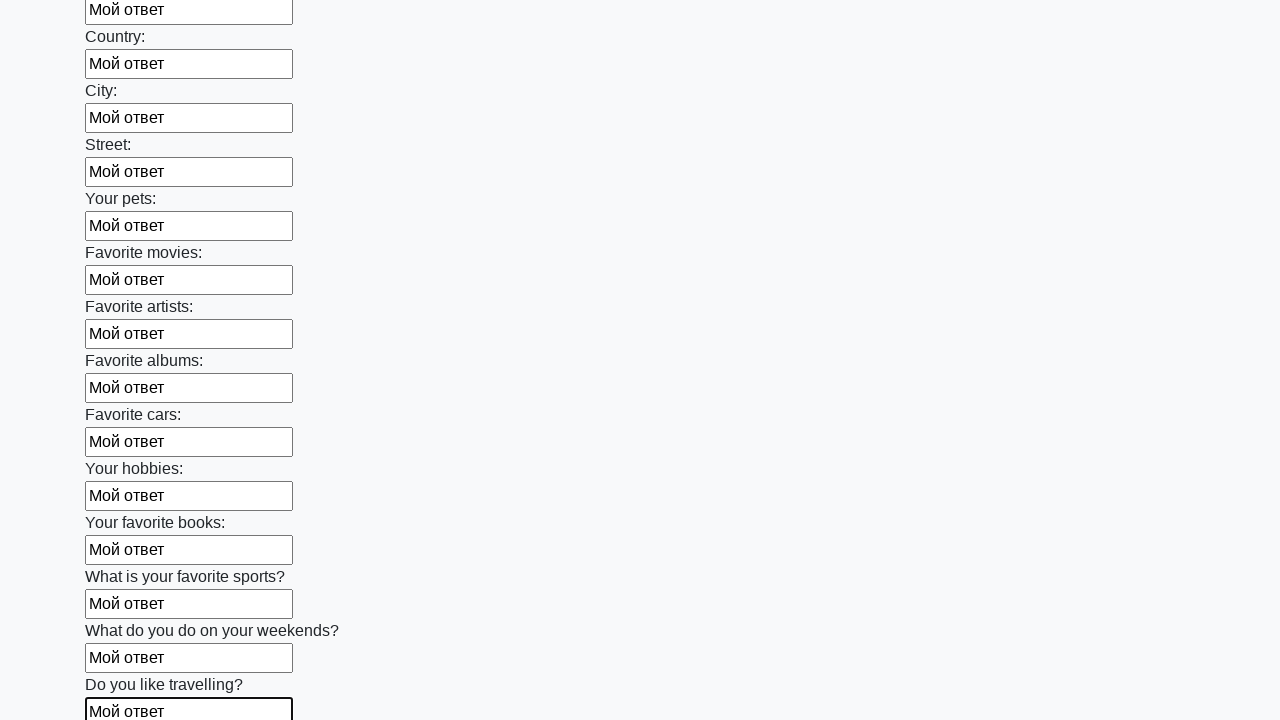

Filled a text input field with 'Мой ответ' on input[type='text'] >> nth=16
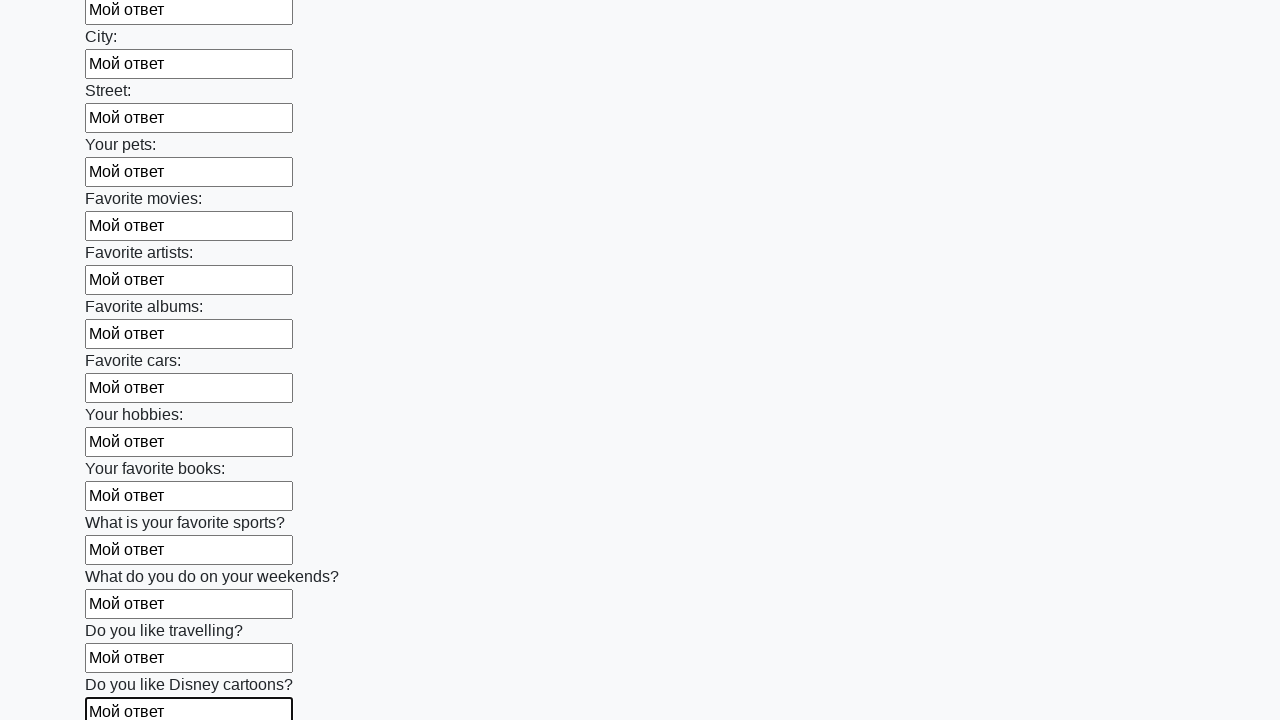

Filled a text input field with 'Мой ответ' on input[type='text'] >> nth=17
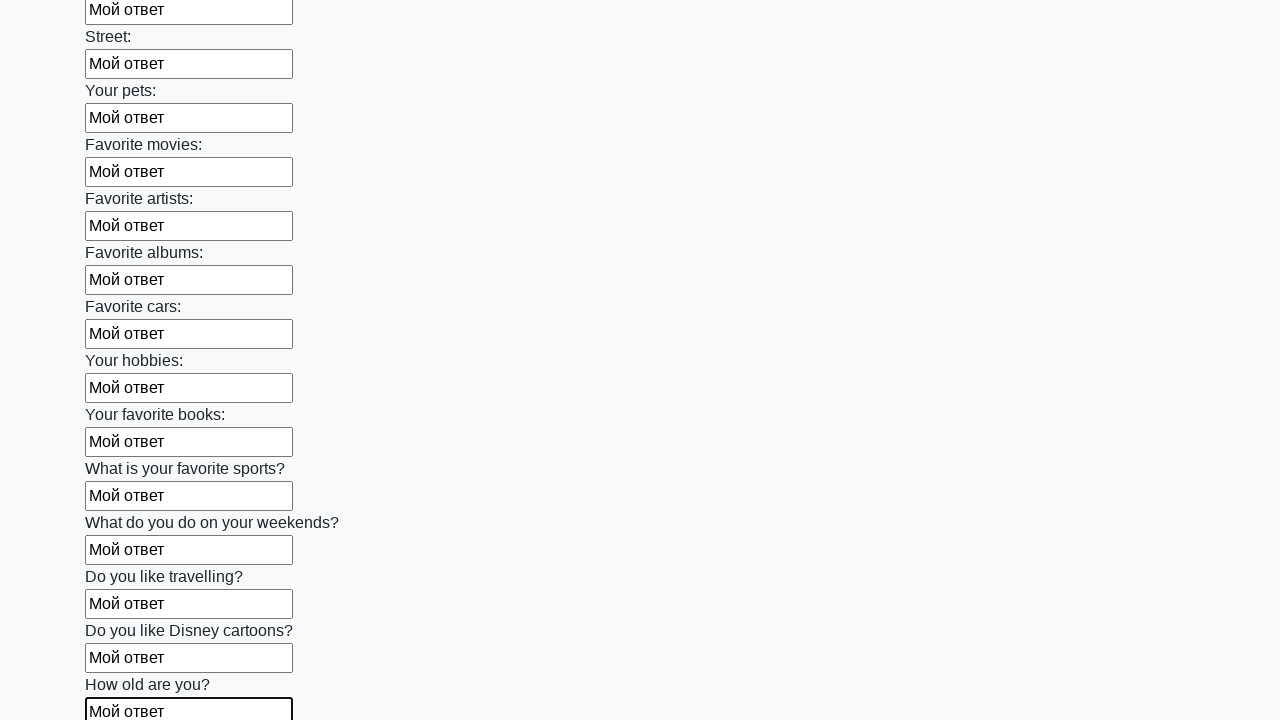

Filled a text input field with 'Мой ответ' on input[type='text'] >> nth=18
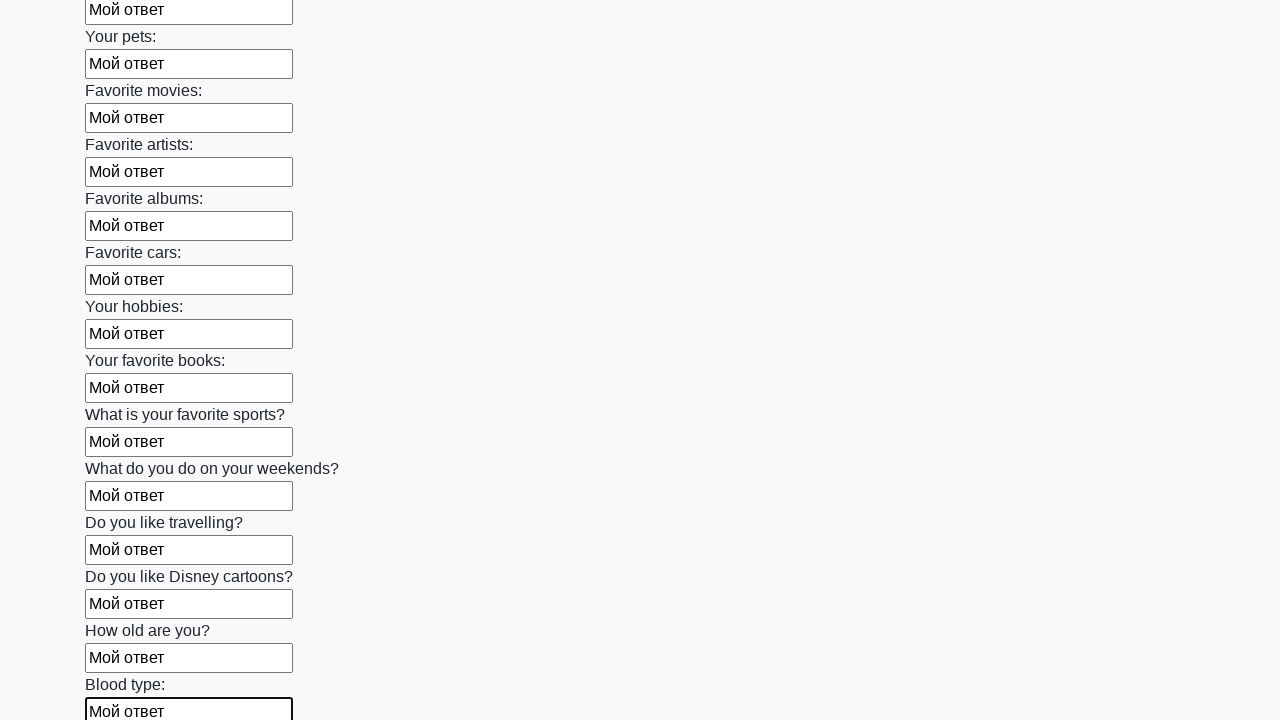

Filled a text input field with 'Мой ответ' on input[type='text'] >> nth=19
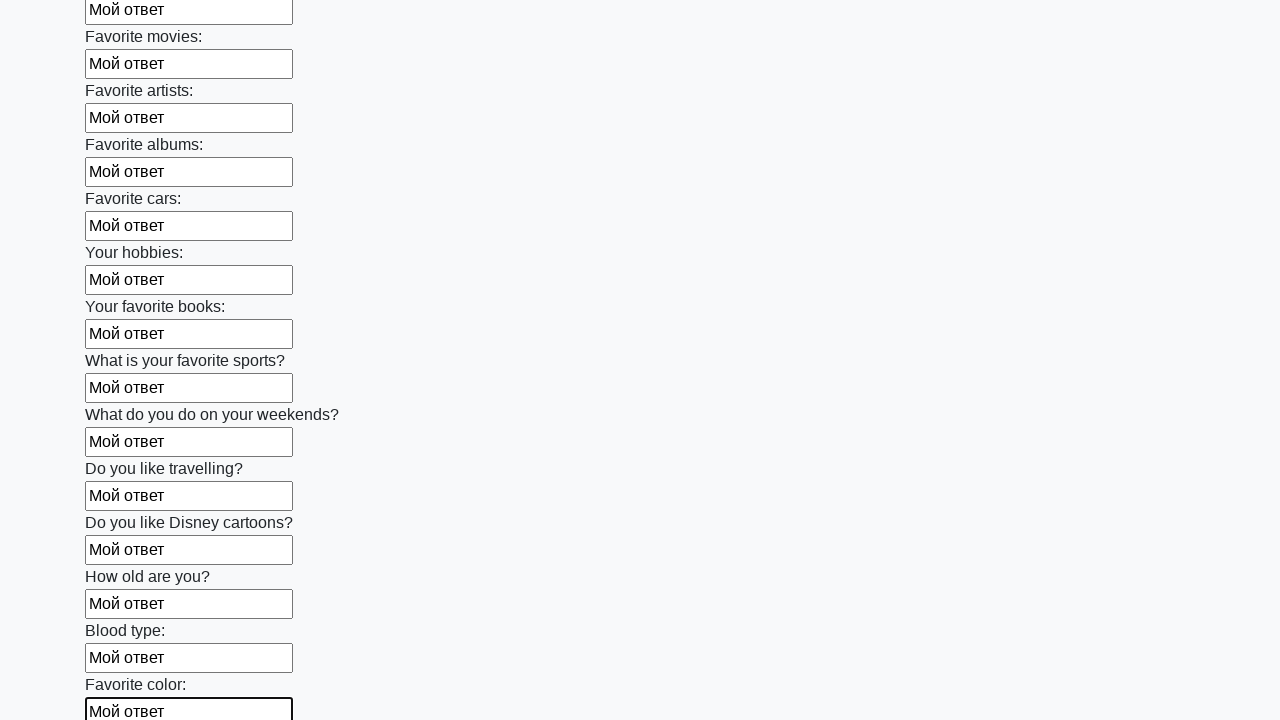

Filled a text input field with 'Мой ответ' on input[type='text'] >> nth=20
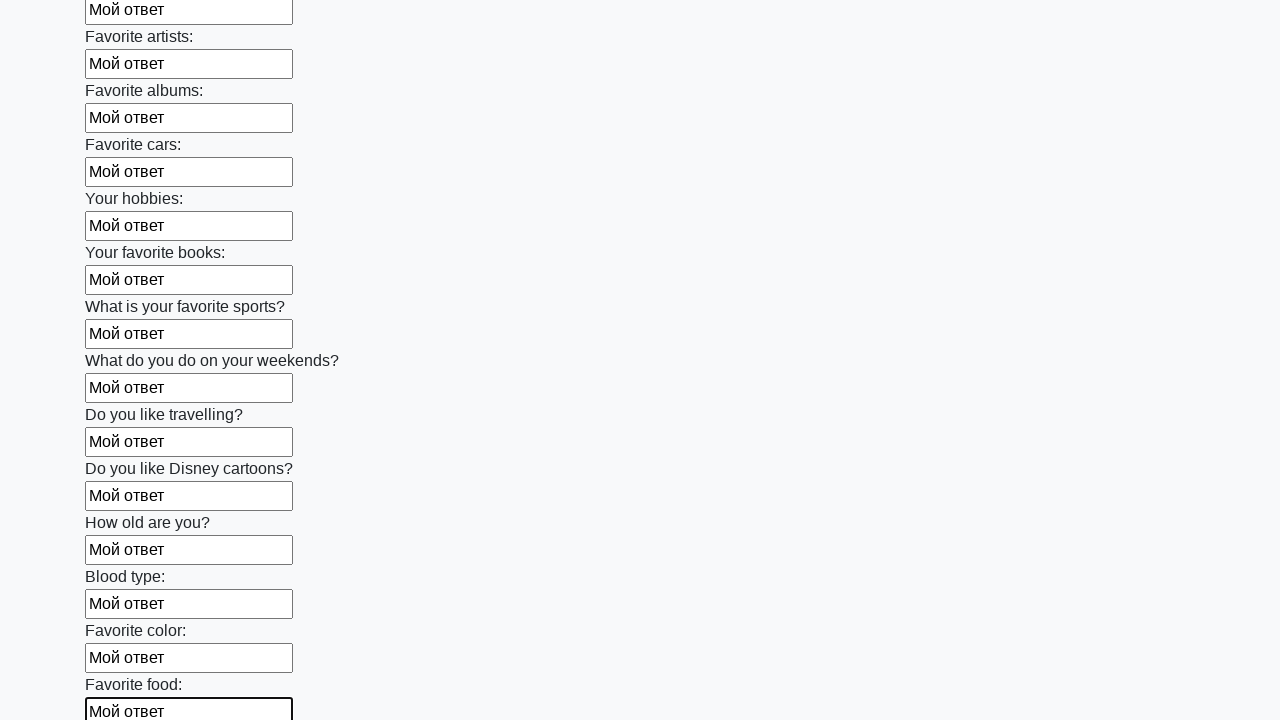

Filled a text input field with 'Мой ответ' on input[type='text'] >> nth=21
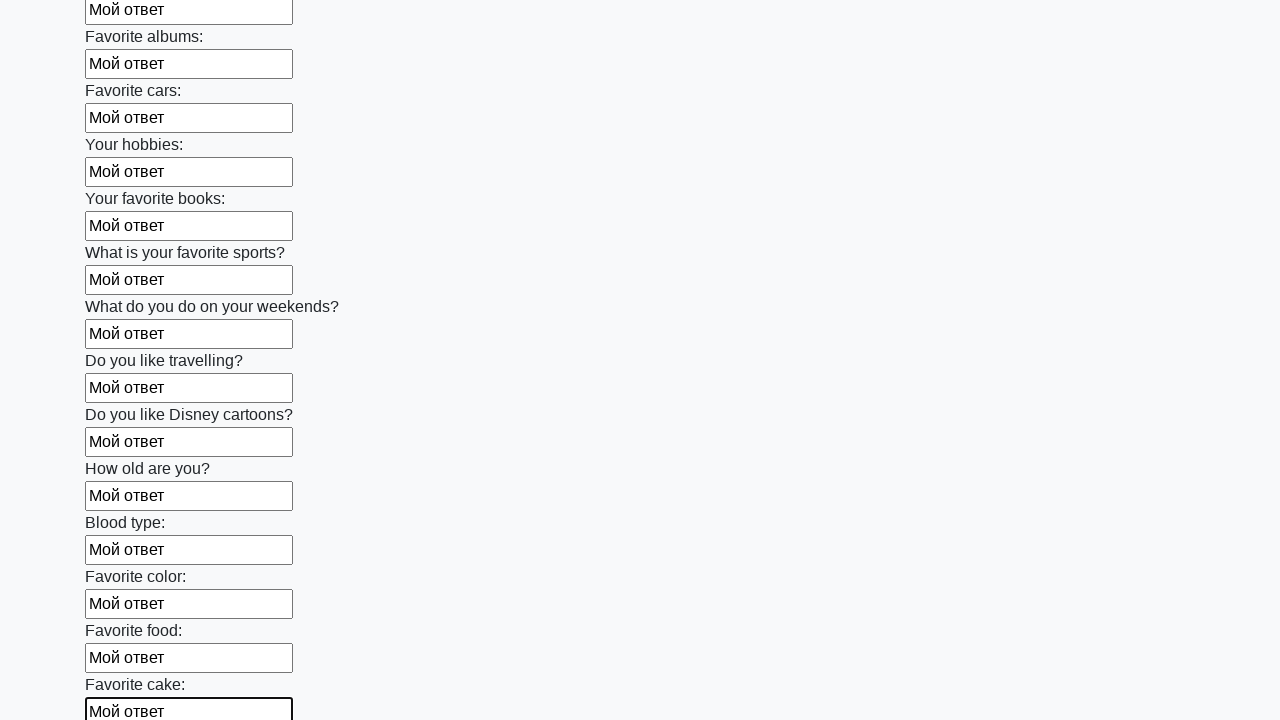

Filled a text input field with 'Мой ответ' on input[type='text'] >> nth=22
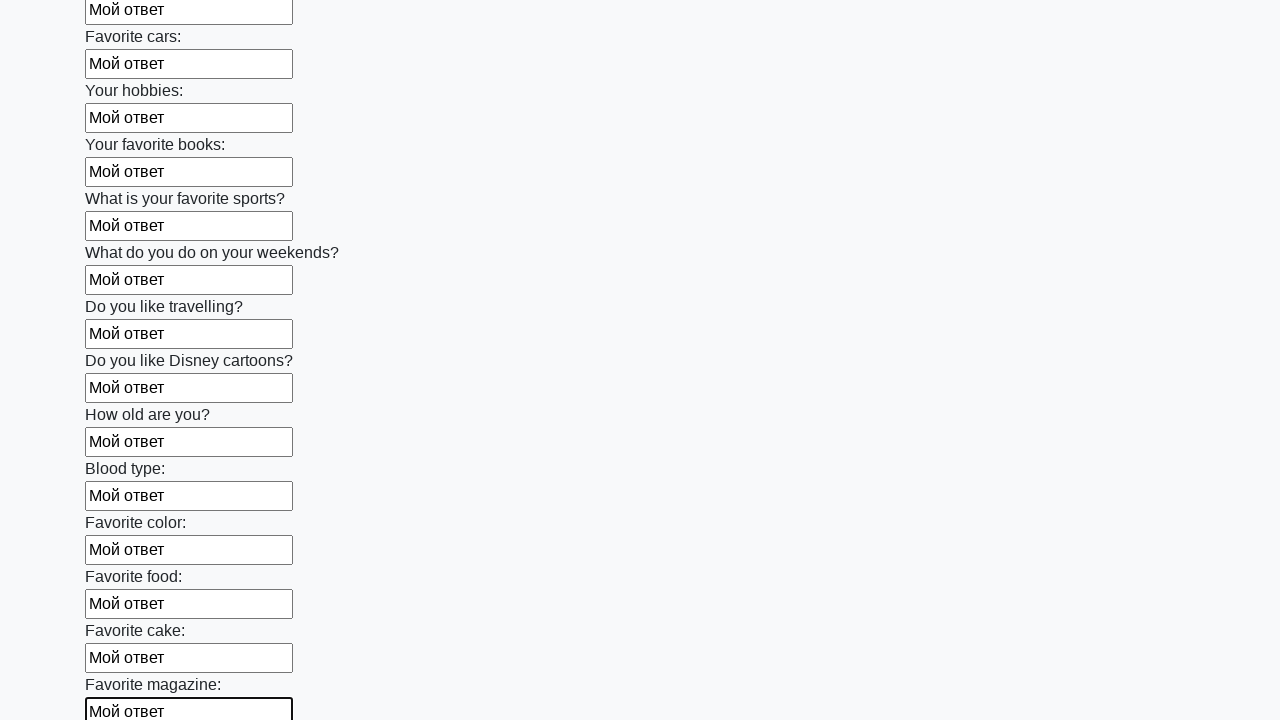

Filled a text input field with 'Мой ответ' on input[type='text'] >> nth=23
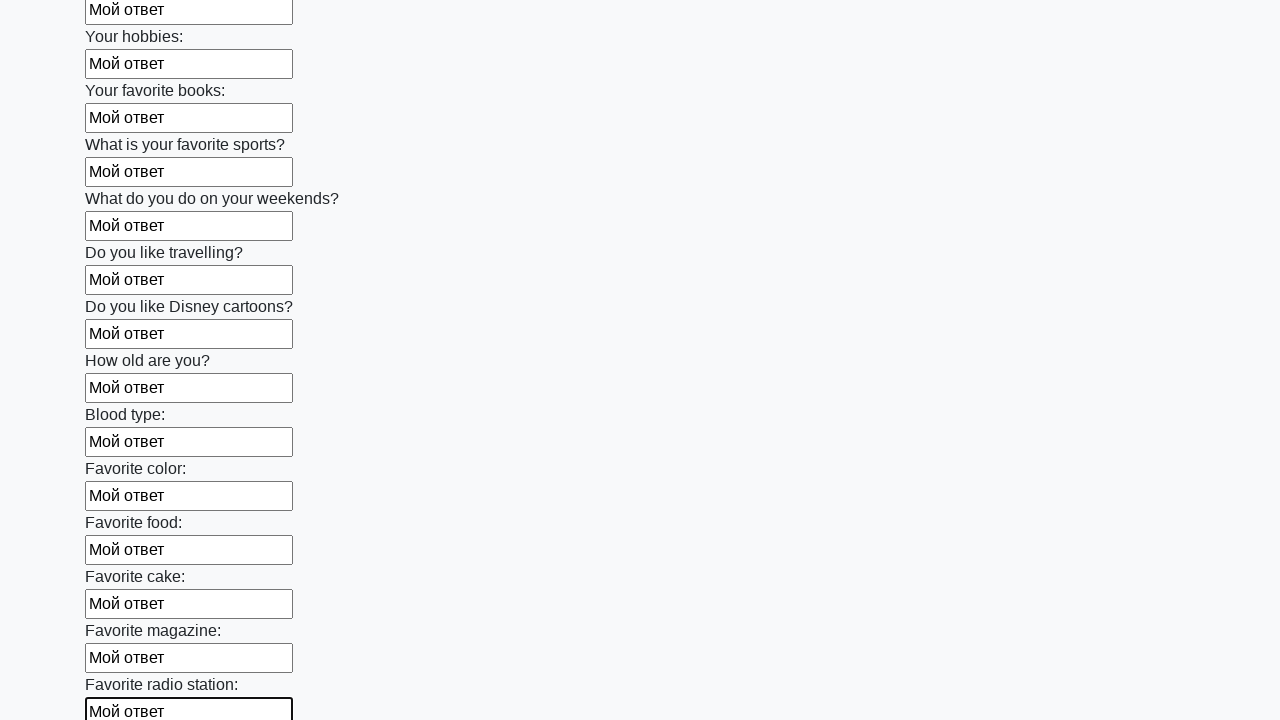

Filled a text input field with 'Мой ответ' on input[type='text'] >> nth=24
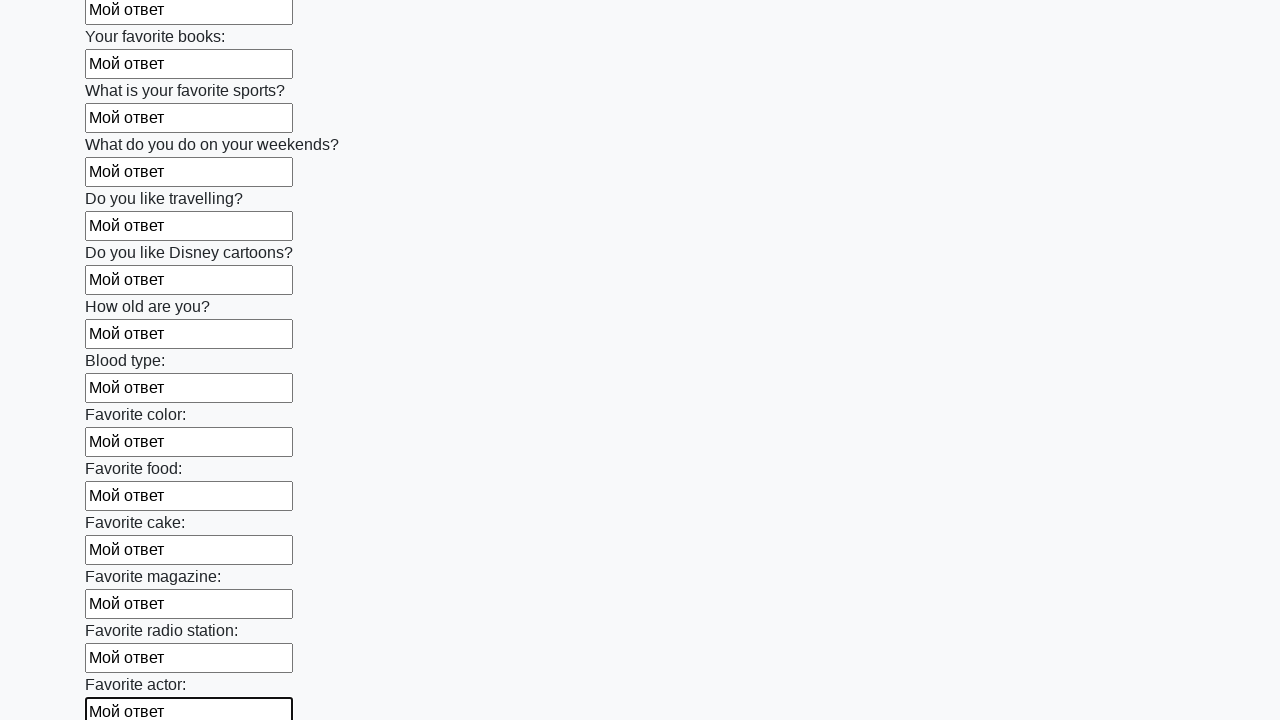

Filled a text input field with 'Мой ответ' on input[type='text'] >> nth=25
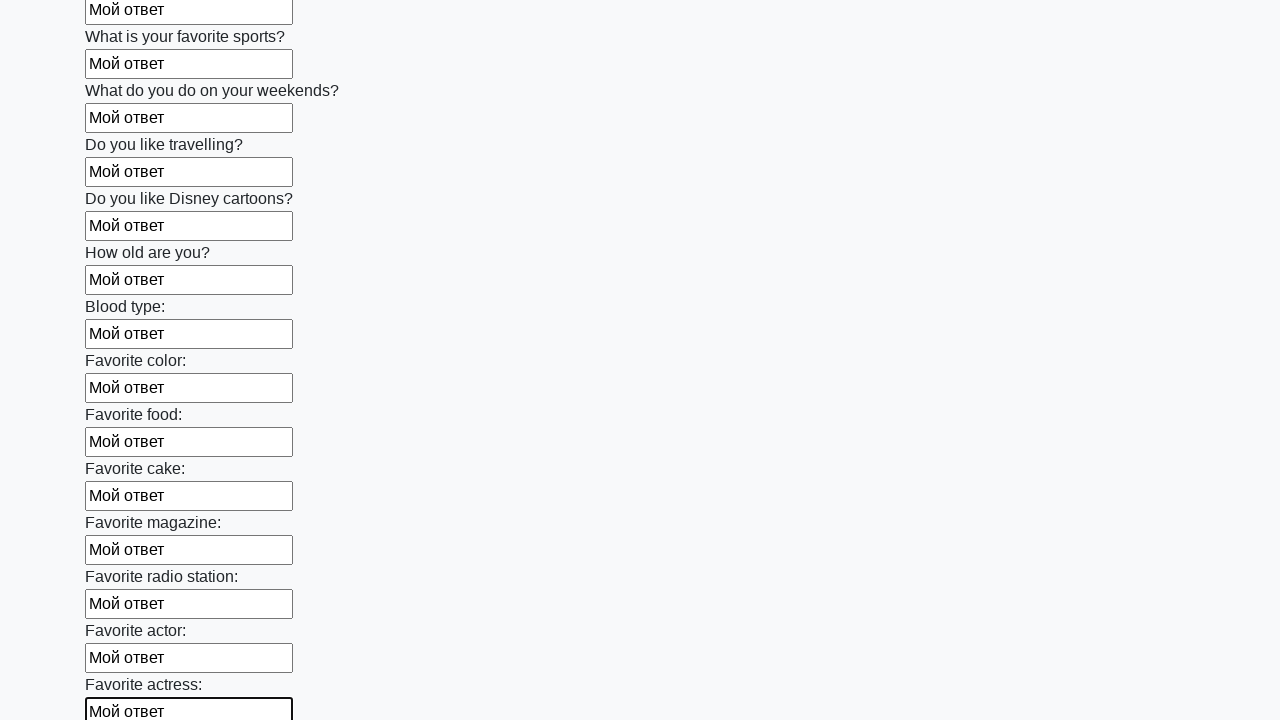

Filled a text input field with 'Мой ответ' on input[type='text'] >> nth=26
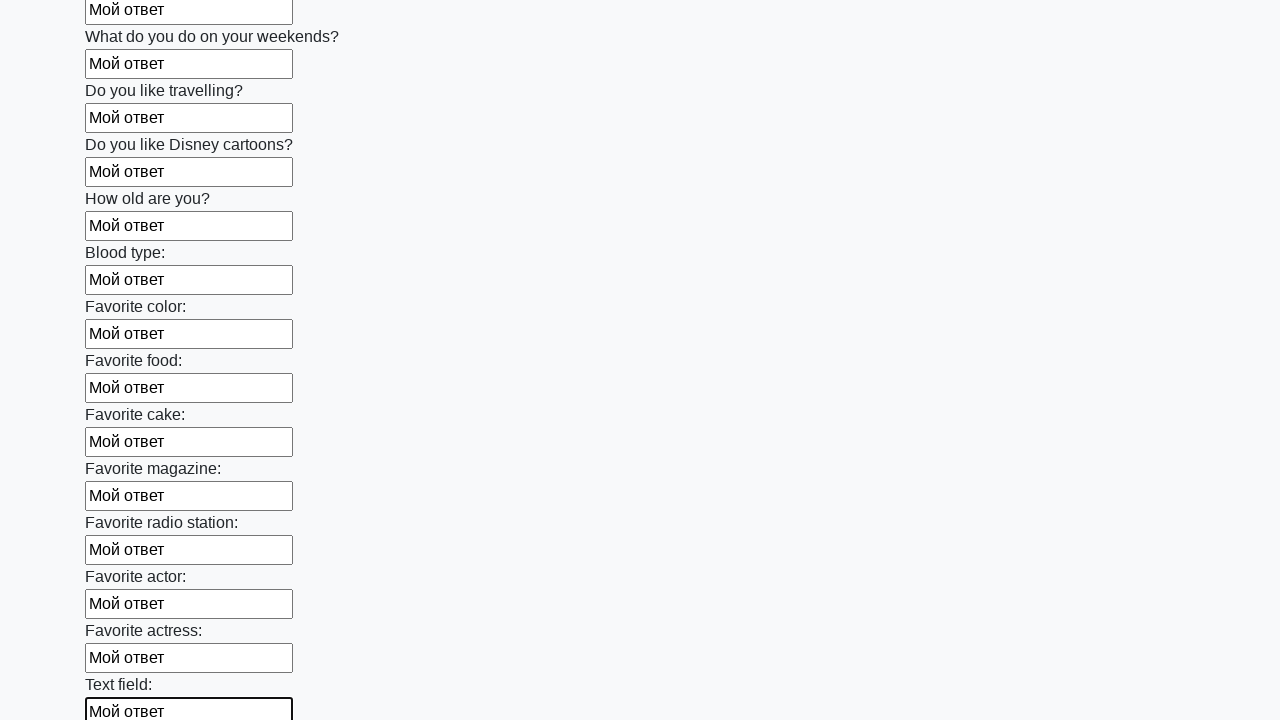

Filled a text input field with 'Мой ответ' on input[type='text'] >> nth=27
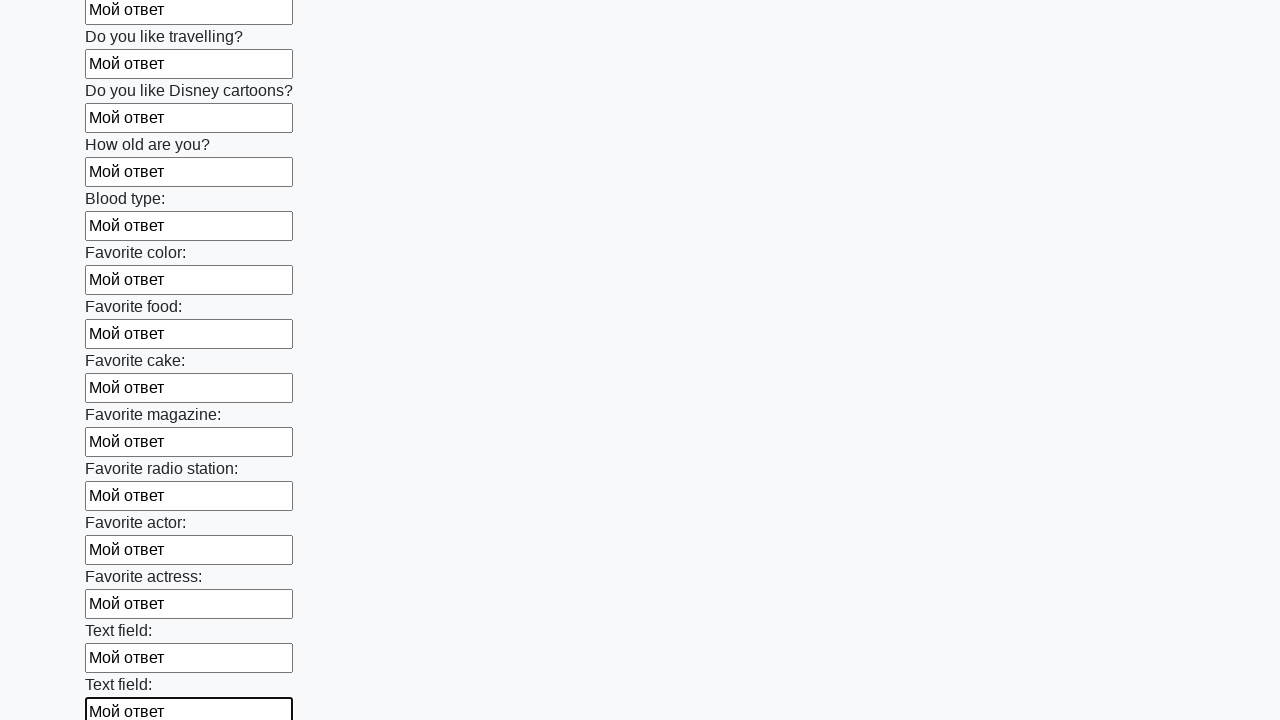

Filled a text input field with 'Мой ответ' on input[type='text'] >> nth=28
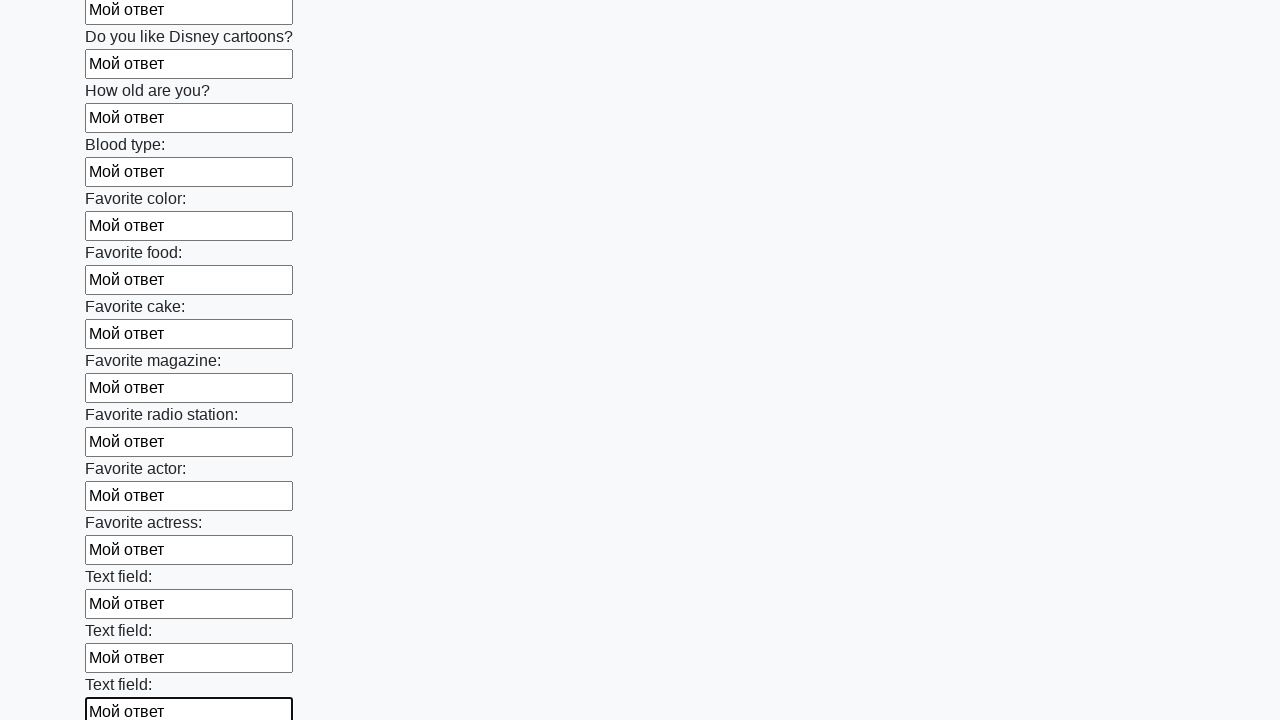

Filled a text input field with 'Мой ответ' on input[type='text'] >> nth=29
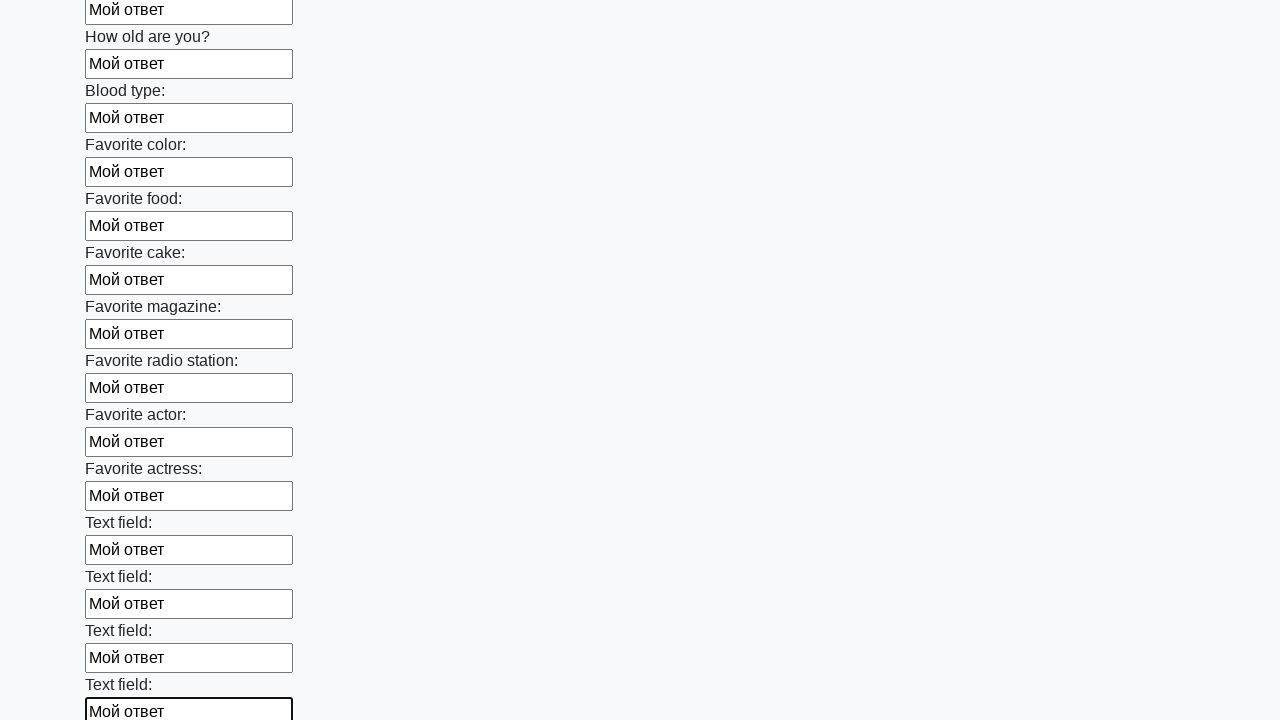

Filled a text input field with 'Мой ответ' on input[type='text'] >> nth=30
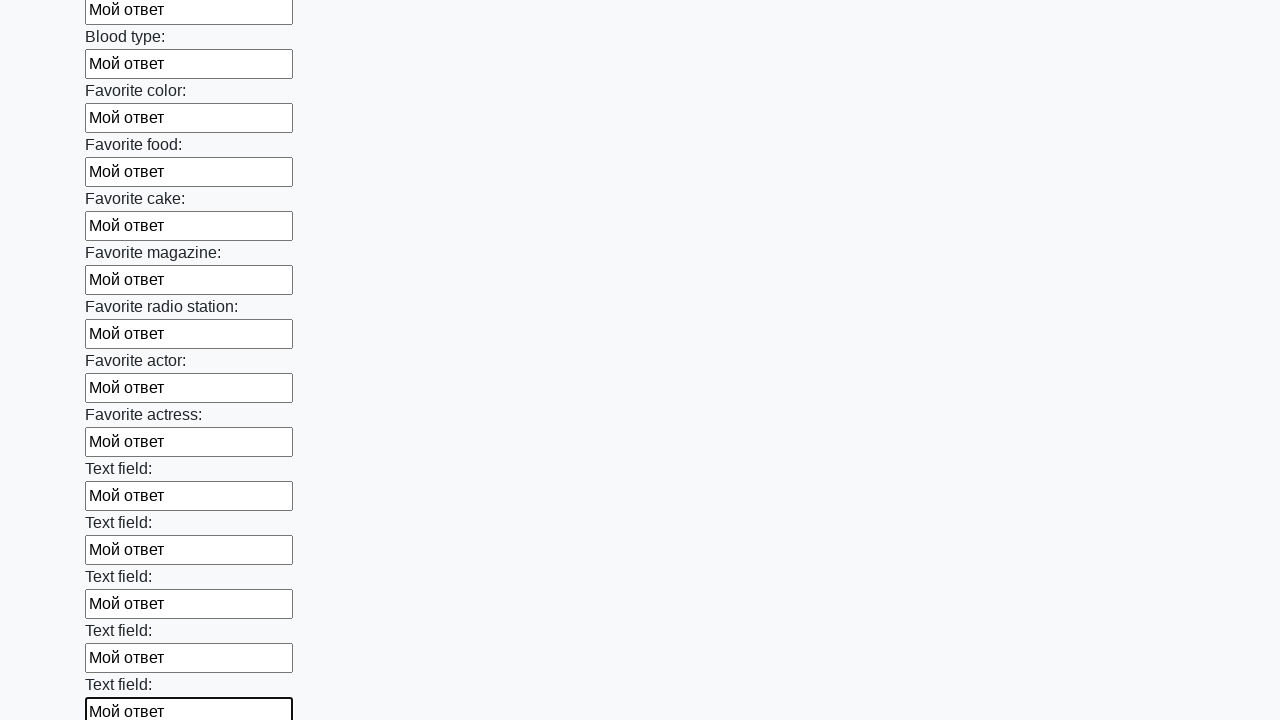

Filled a text input field with 'Мой ответ' on input[type='text'] >> nth=31
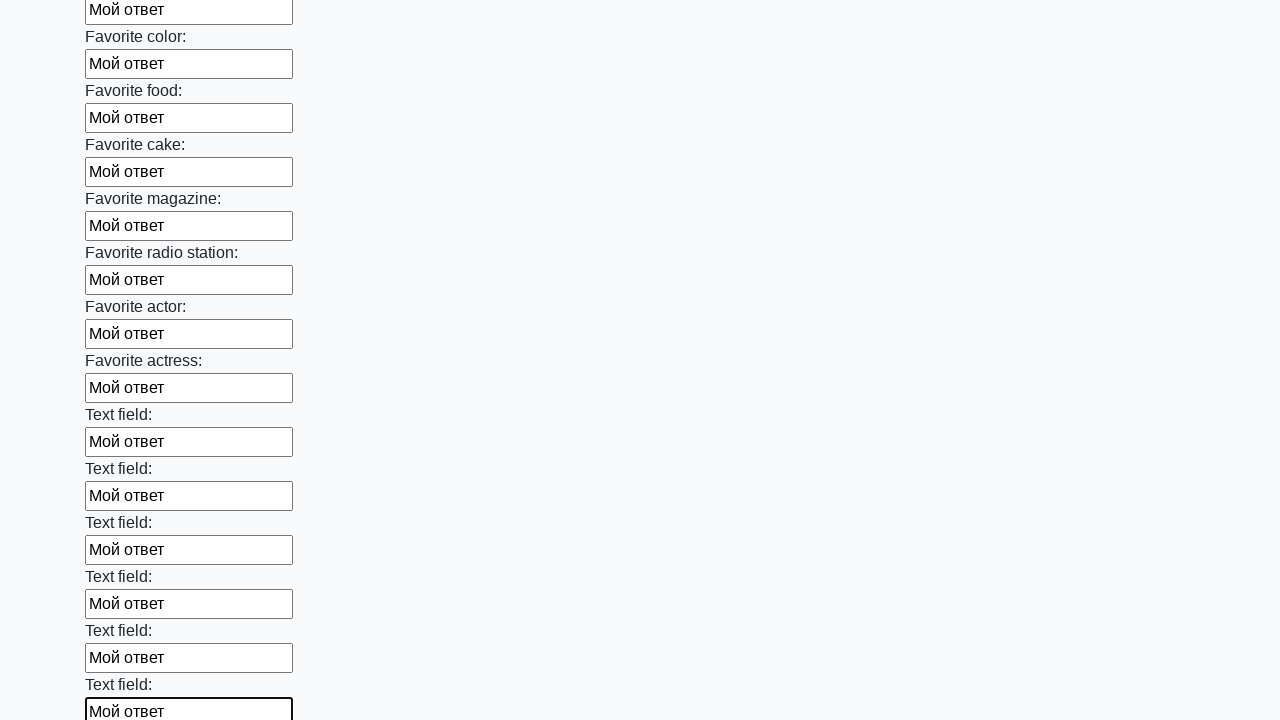

Filled a text input field with 'Мой ответ' on input[type='text'] >> nth=32
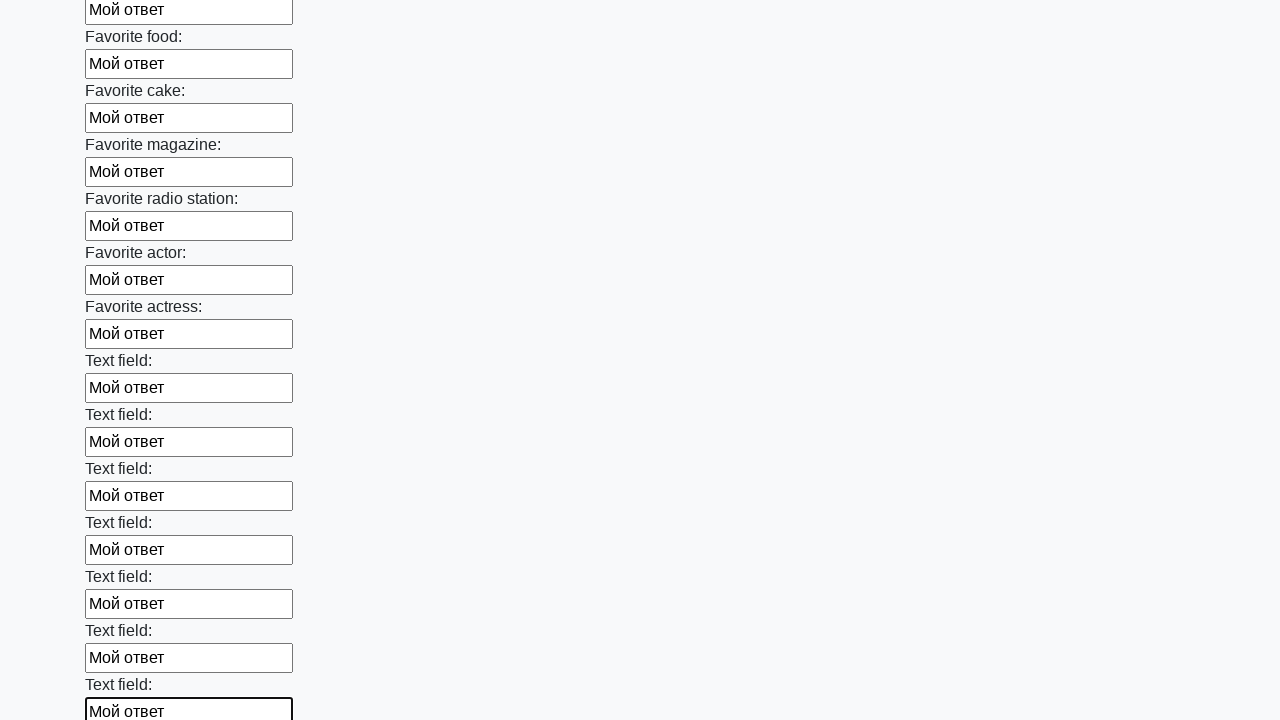

Filled a text input field with 'Мой ответ' on input[type='text'] >> nth=33
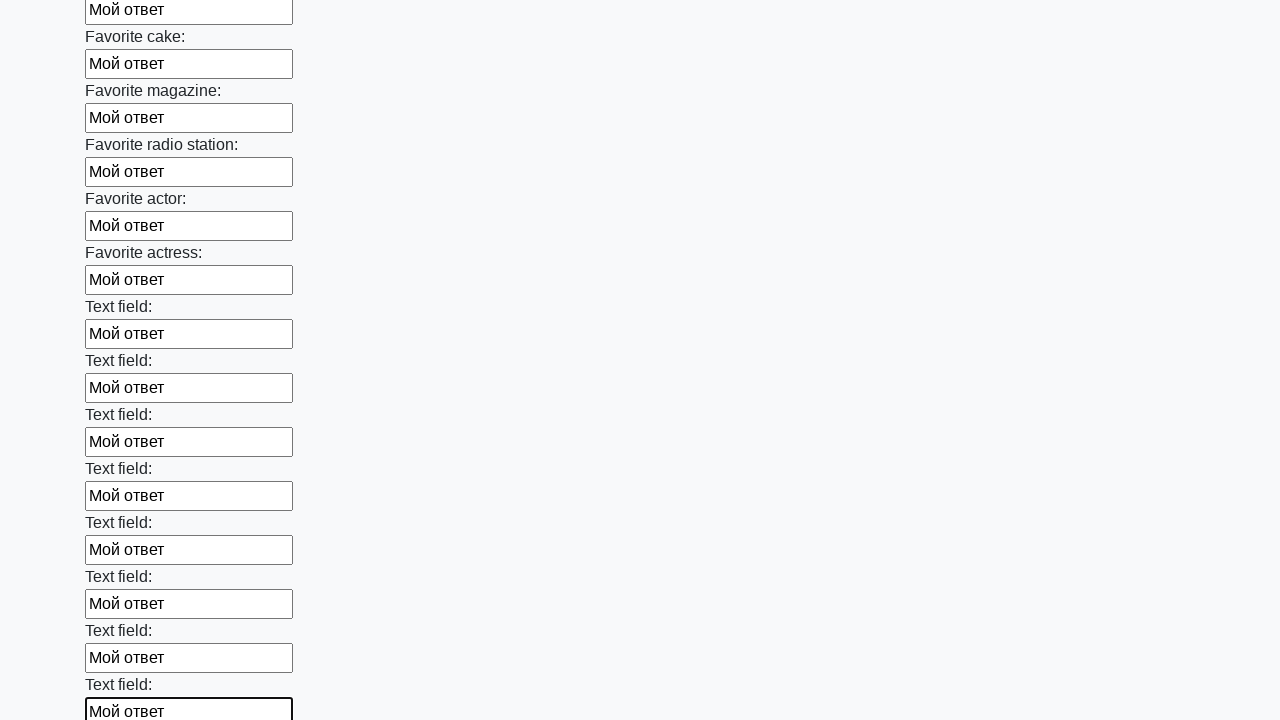

Filled a text input field with 'Мой ответ' on input[type='text'] >> nth=34
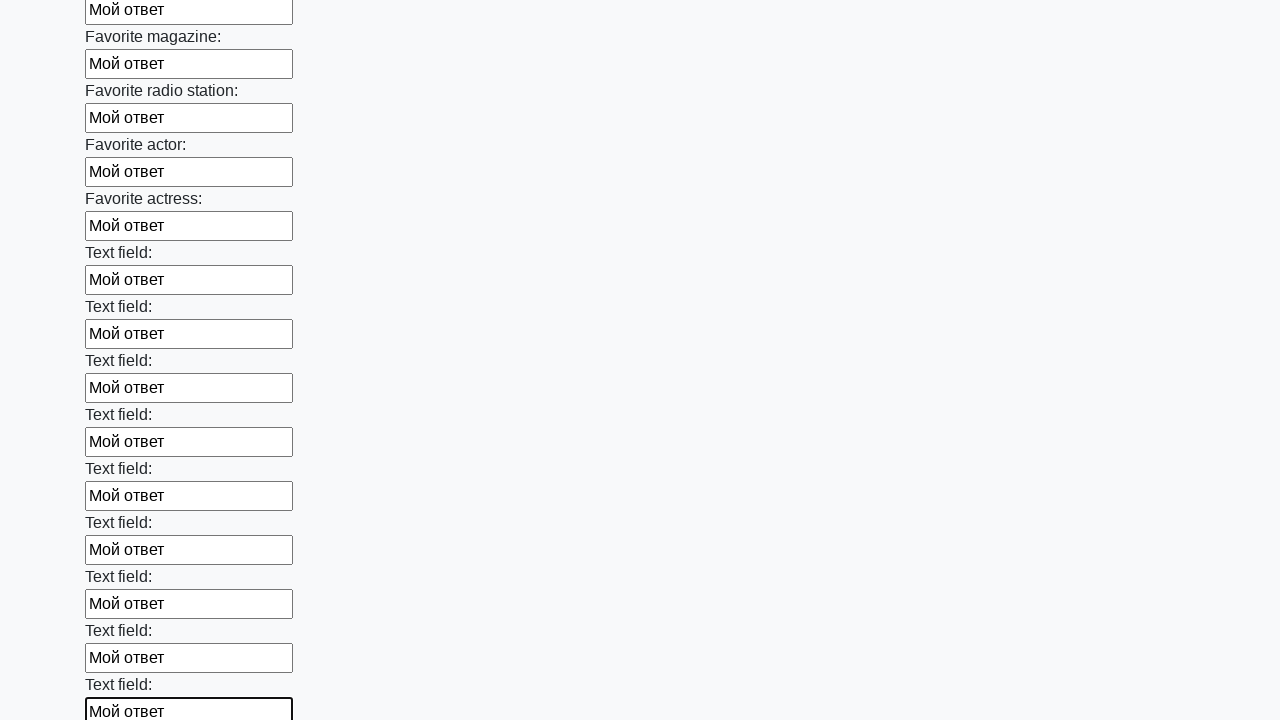

Filled a text input field with 'Мой ответ' on input[type='text'] >> nth=35
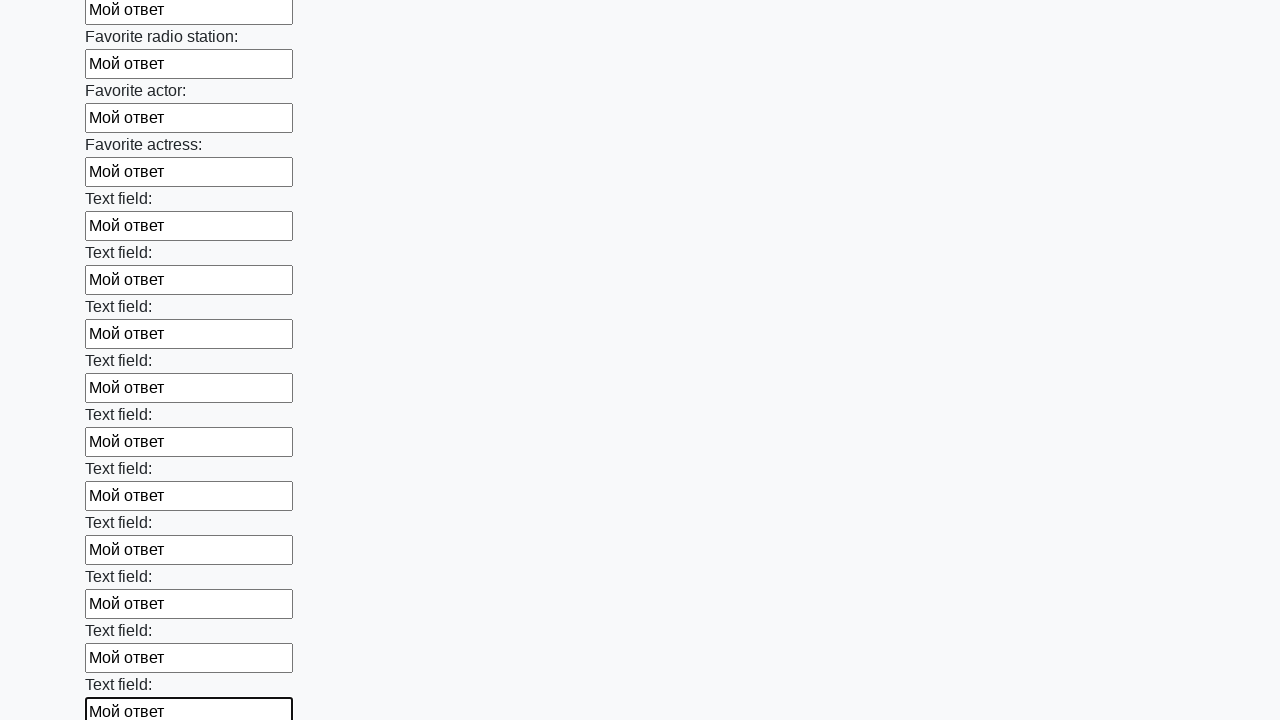

Filled a text input field with 'Мой ответ' on input[type='text'] >> nth=36
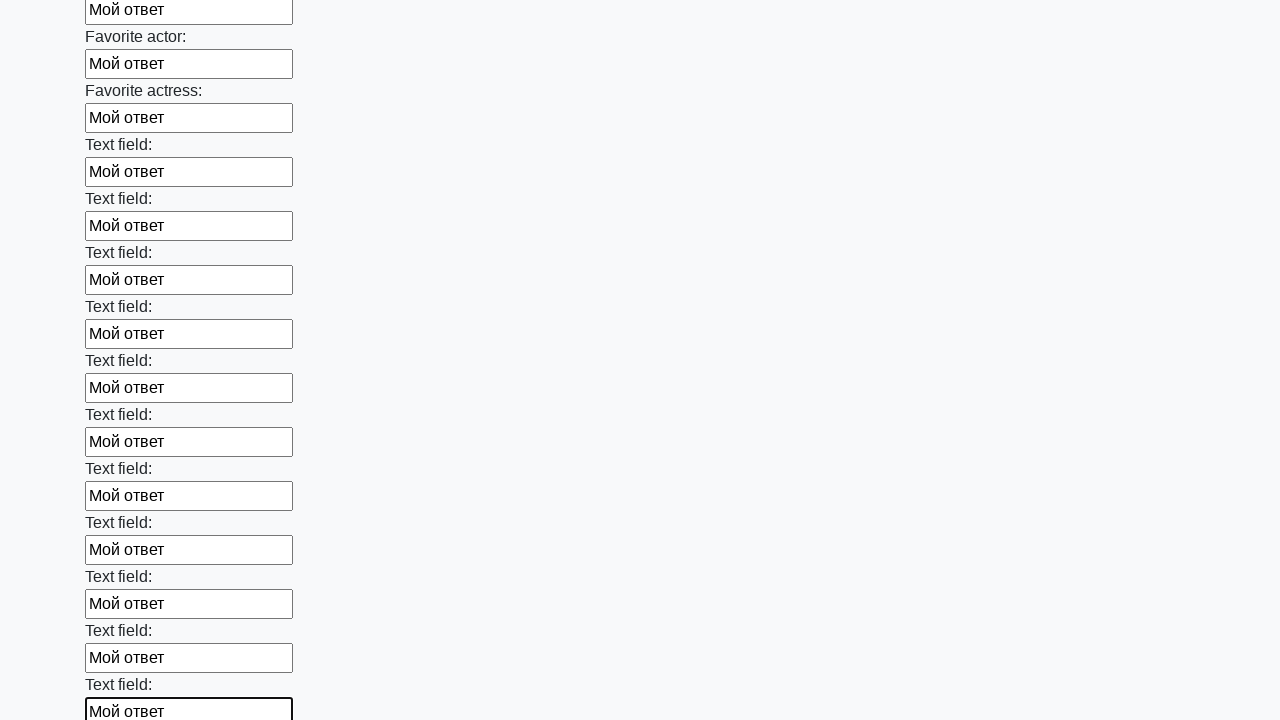

Filled a text input field with 'Мой ответ' on input[type='text'] >> nth=37
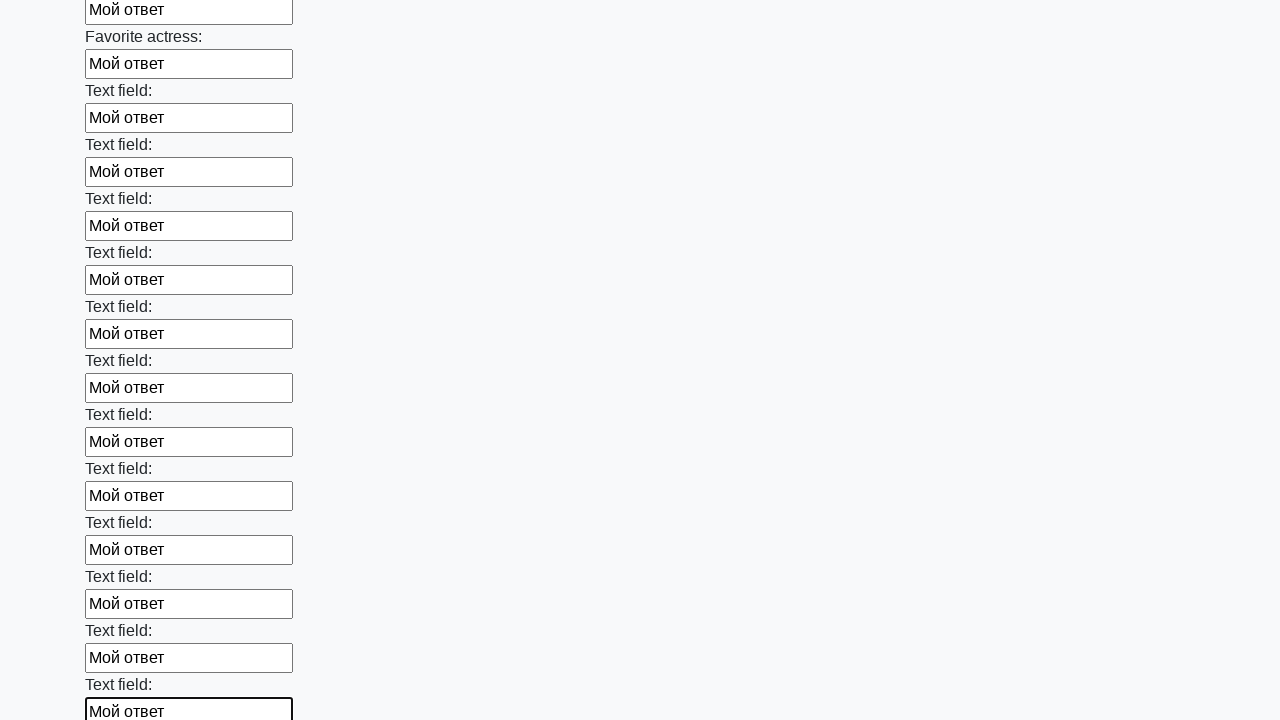

Filled a text input field with 'Мой ответ' on input[type='text'] >> nth=38
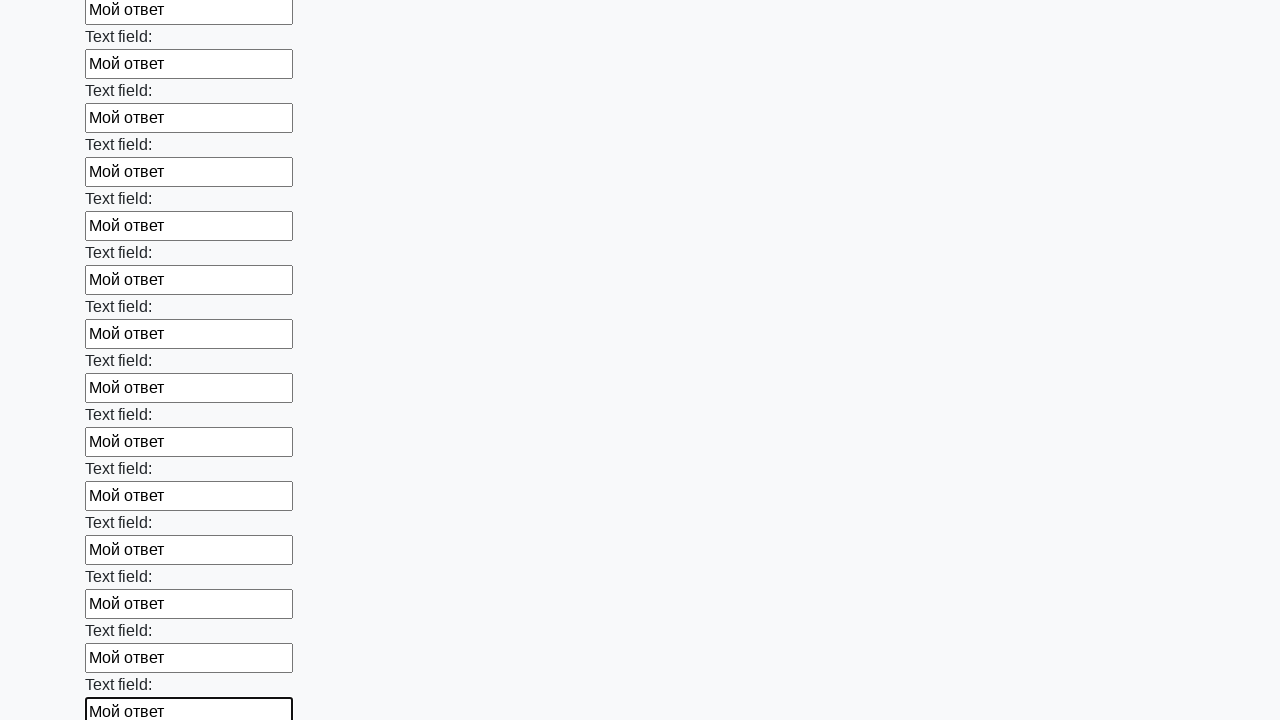

Filled a text input field with 'Мой ответ' on input[type='text'] >> nth=39
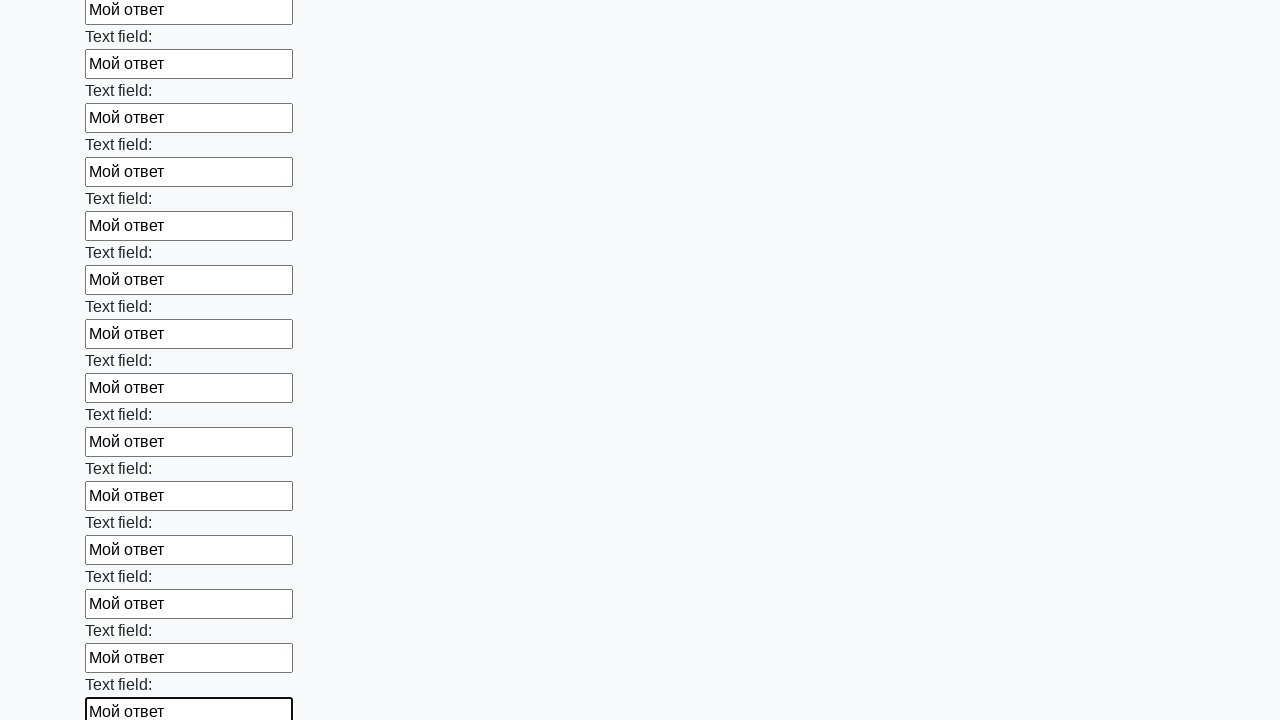

Filled a text input field with 'Мой ответ' on input[type='text'] >> nth=40
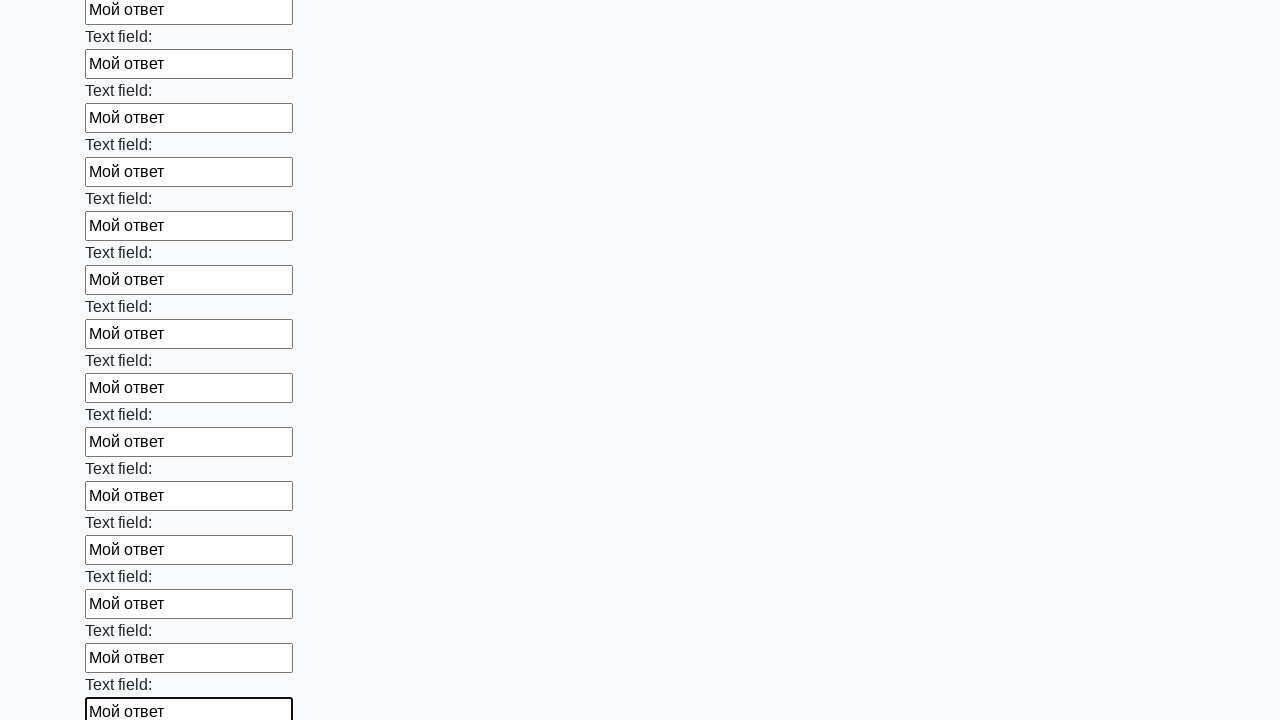

Filled a text input field with 'Мой ответ' on input[type='text'] >> nth=41
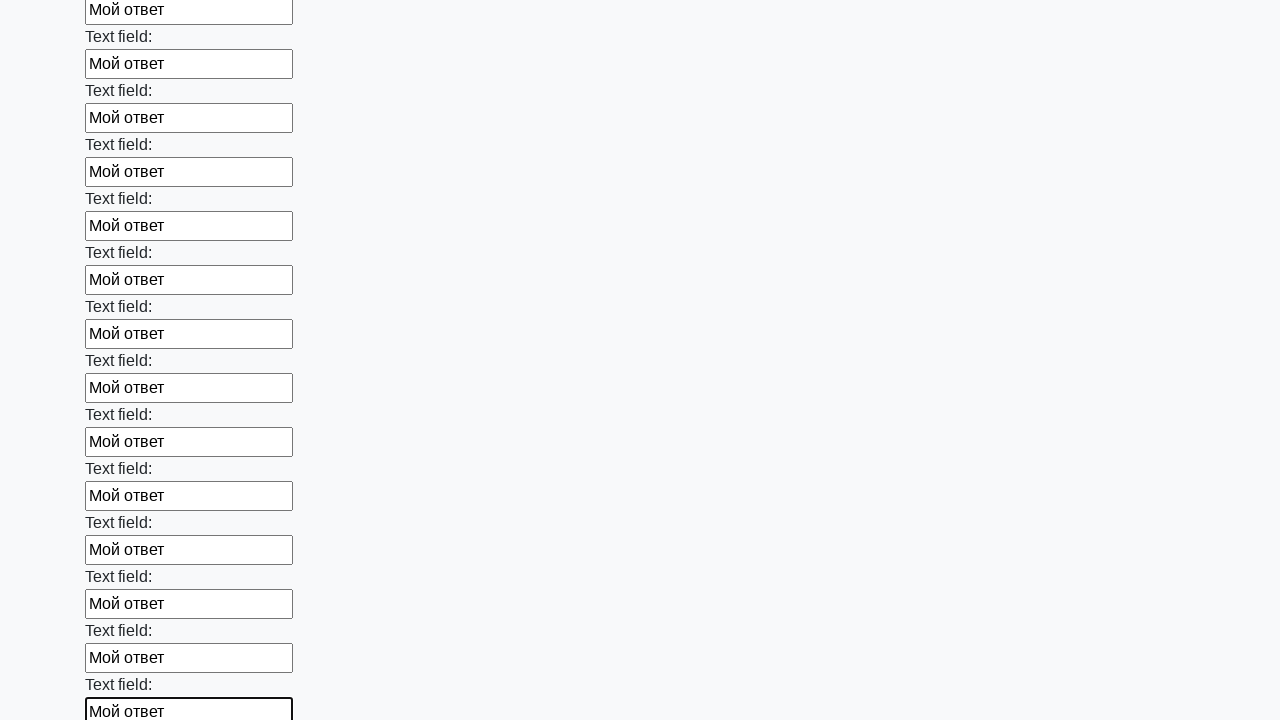

Filled a text input field with 'Мой ответ' on input[type='text'] >> nth=42
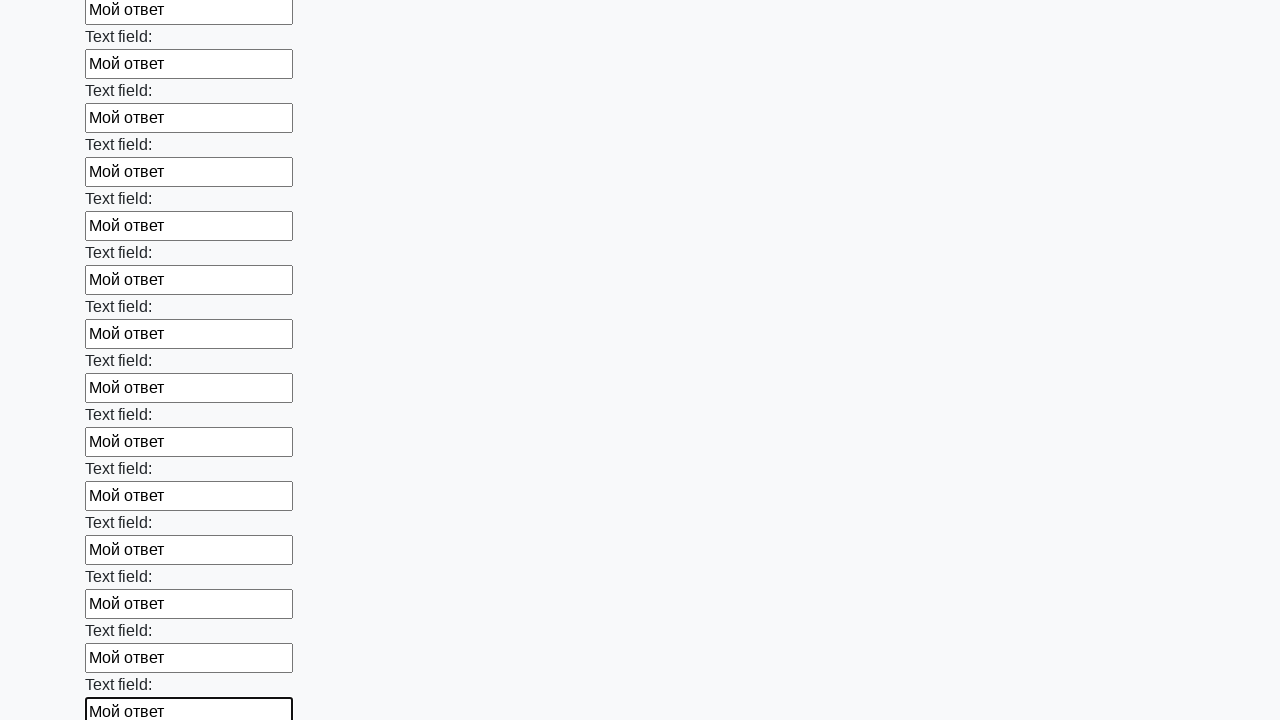

Filled a text input field with 'Мой ответ' on input[type='text'] >> nth=43
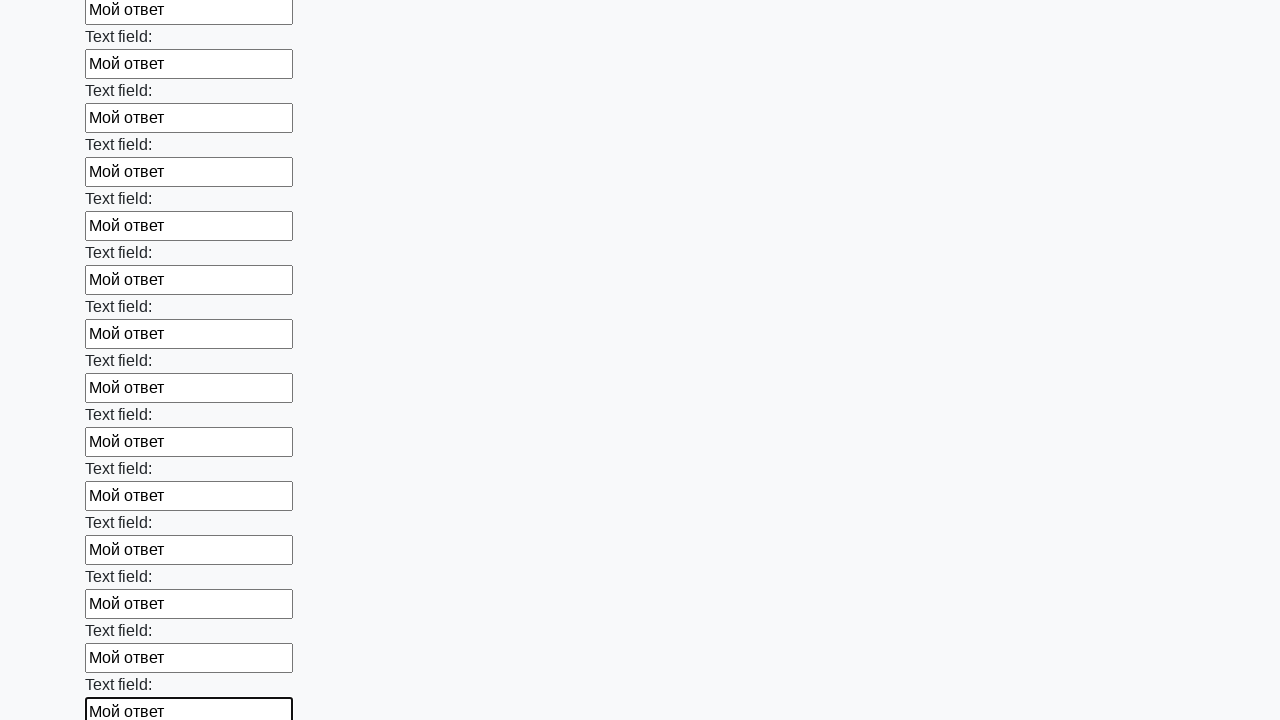

Filled a text input field with 'Мой ответ' on input[type='text'] >> nth=44
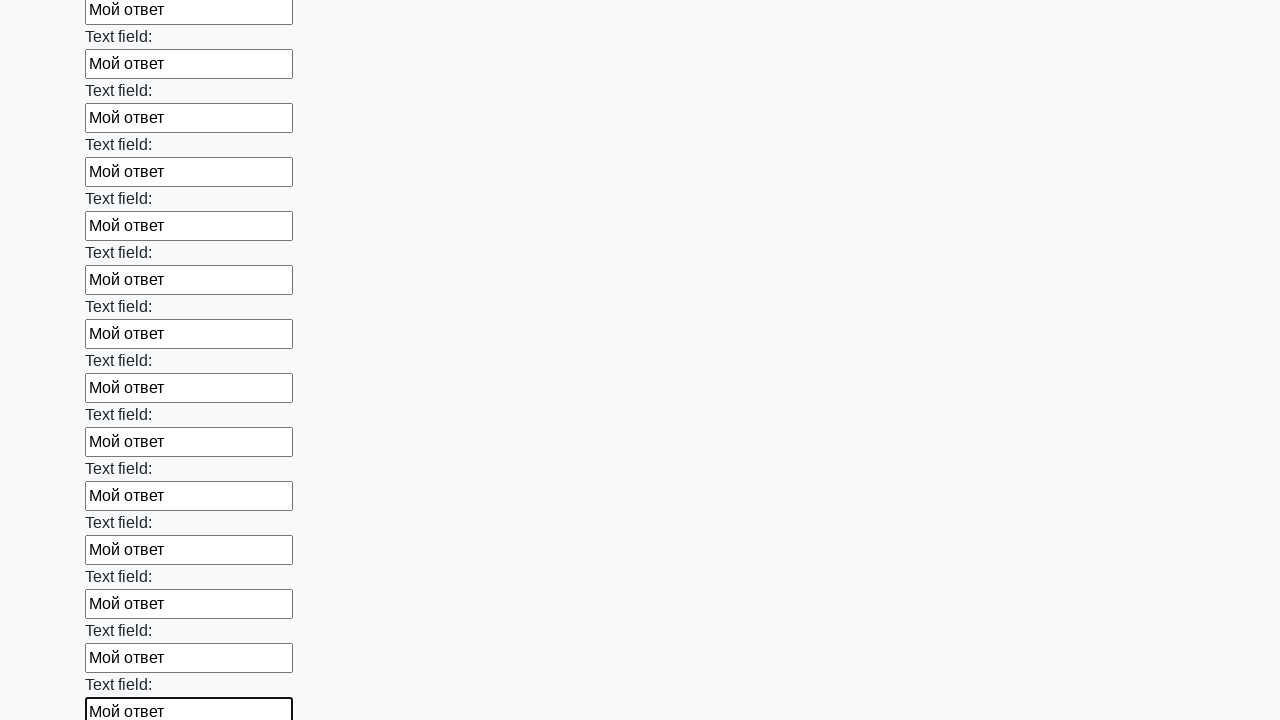

Filled a text input field with 'Мой ответ' on input[type='text'] >> nth=45
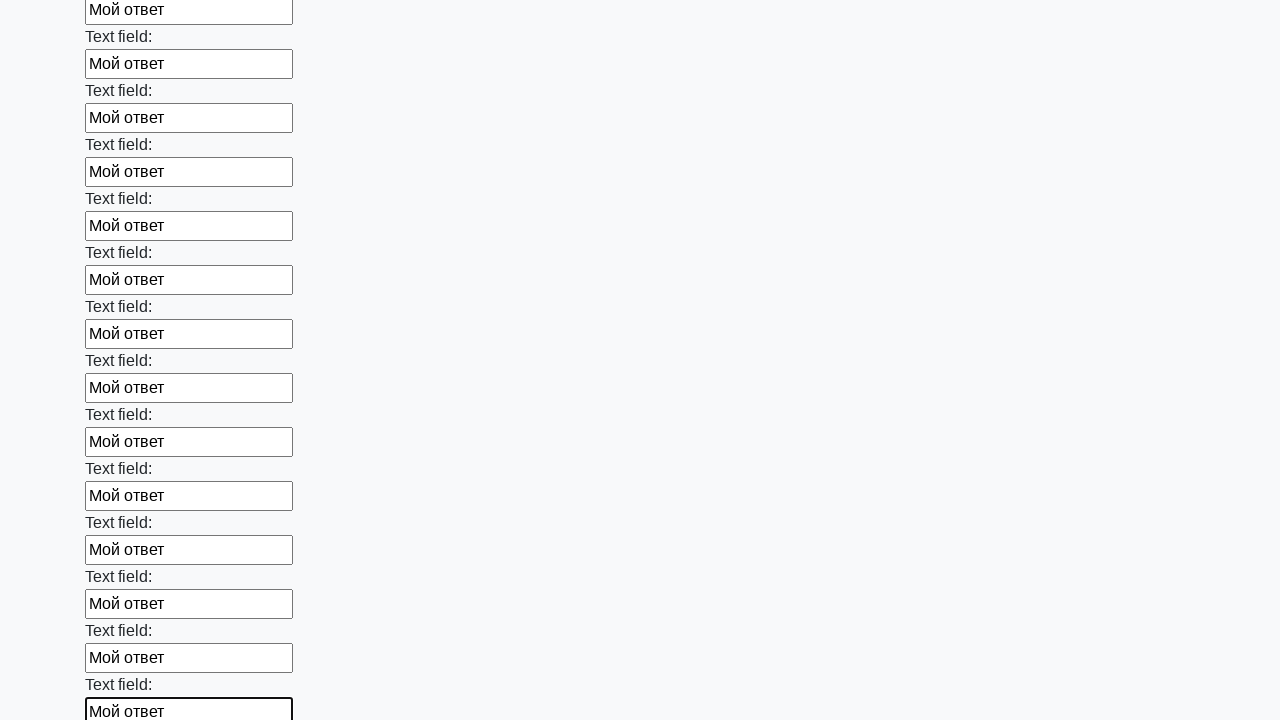

Filled a text input field with 'Мой ответ' on input[type='text'] >> nth=46
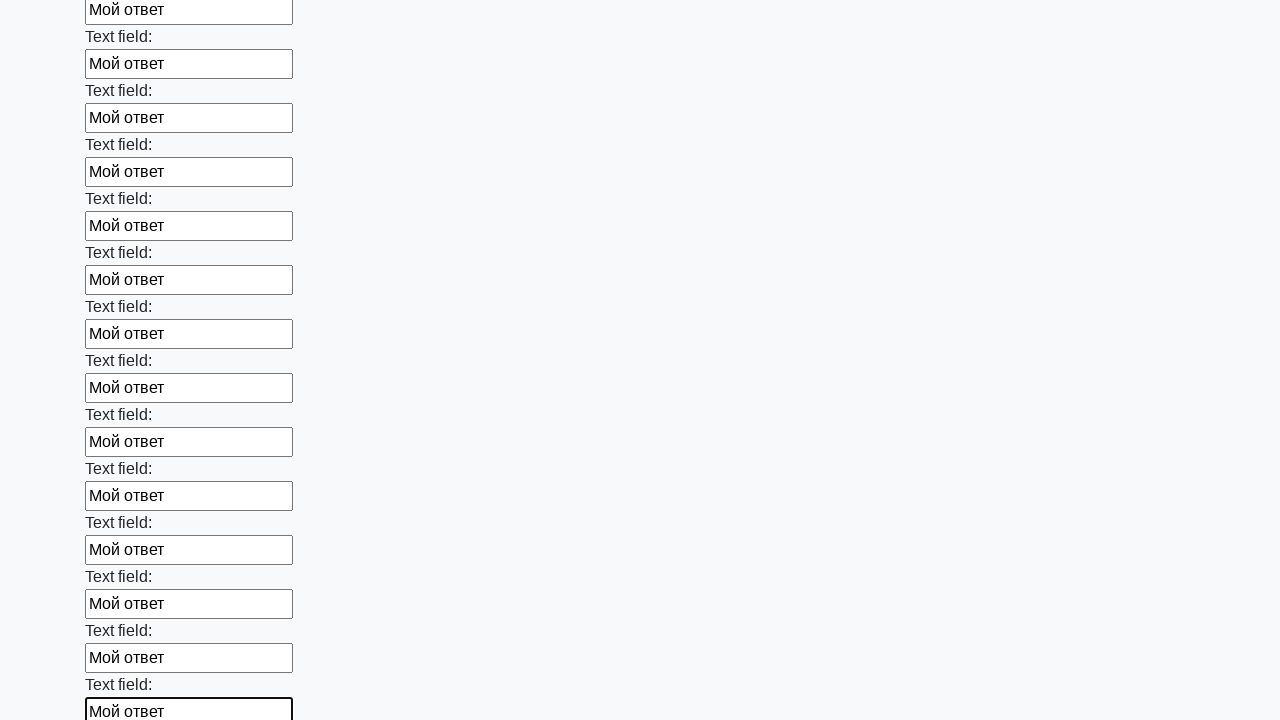

Filled a text input field with 'Мой ответ' on input[type='text'] >> nth=47
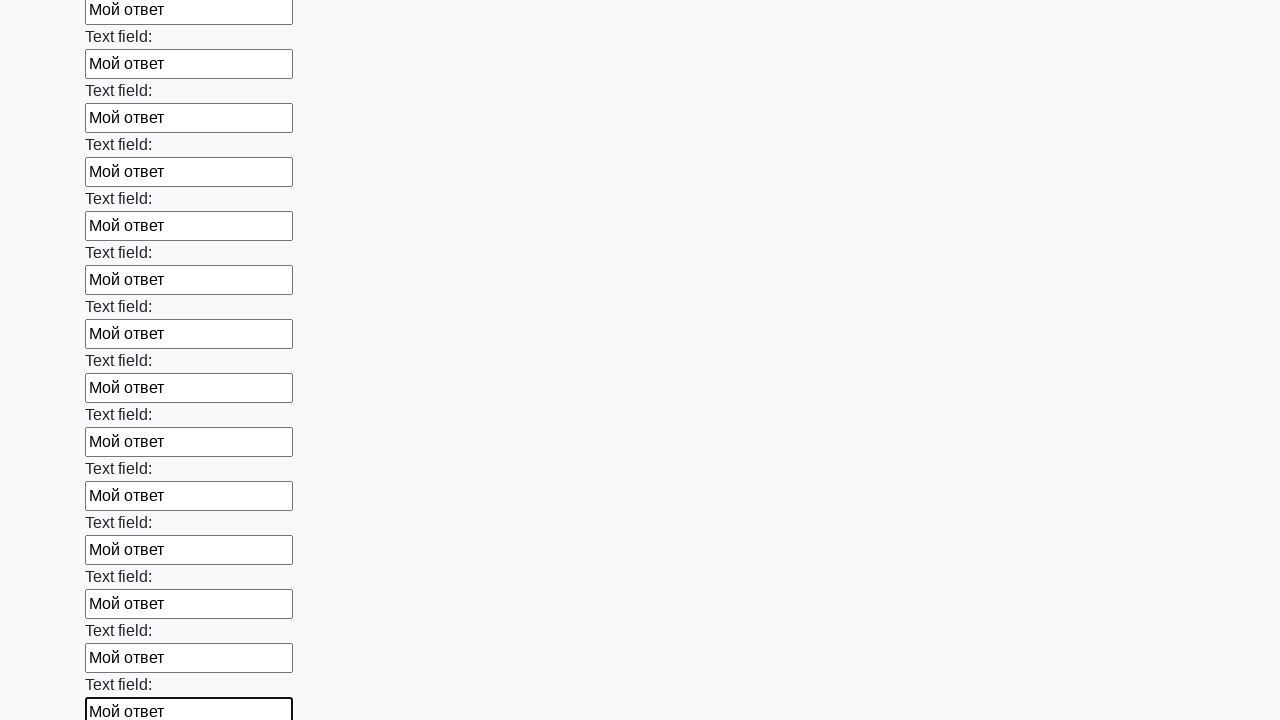

Filled a text input field with 'Мой ответ' on input[type='text'] >> nth=48
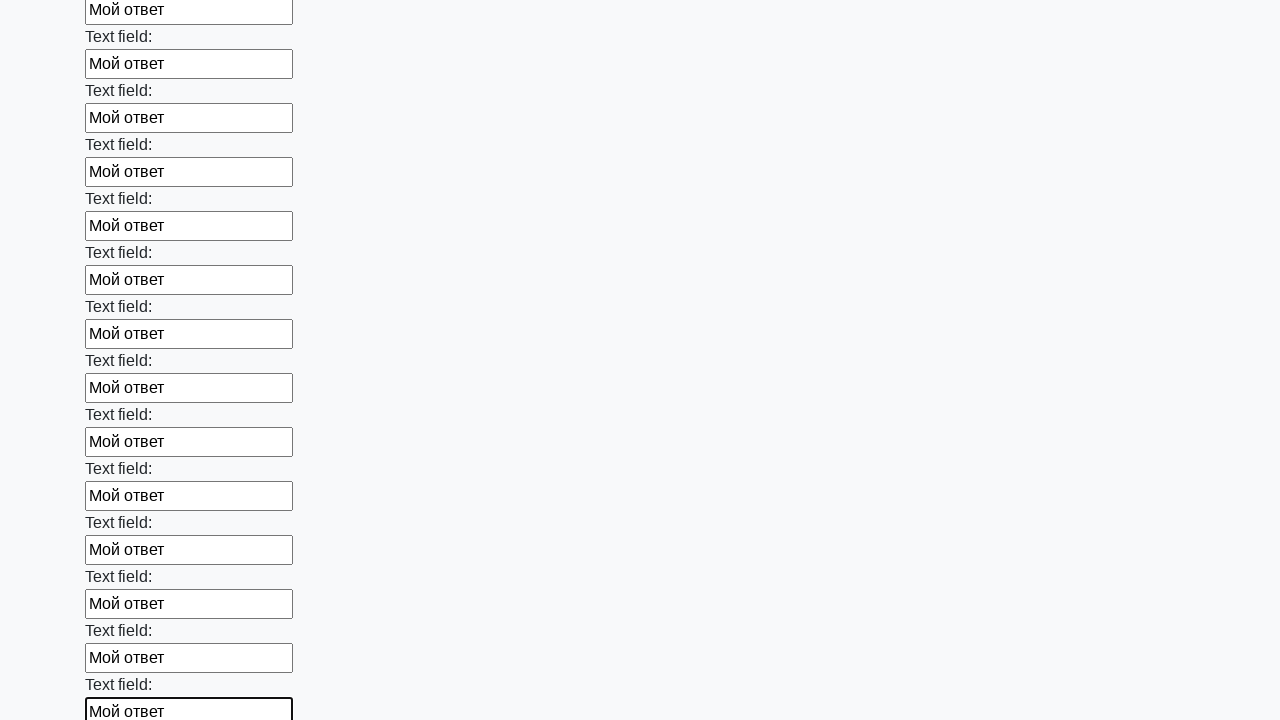

Filled a text input field with 'Мой ответ' on input[type='text'] >> nth=49
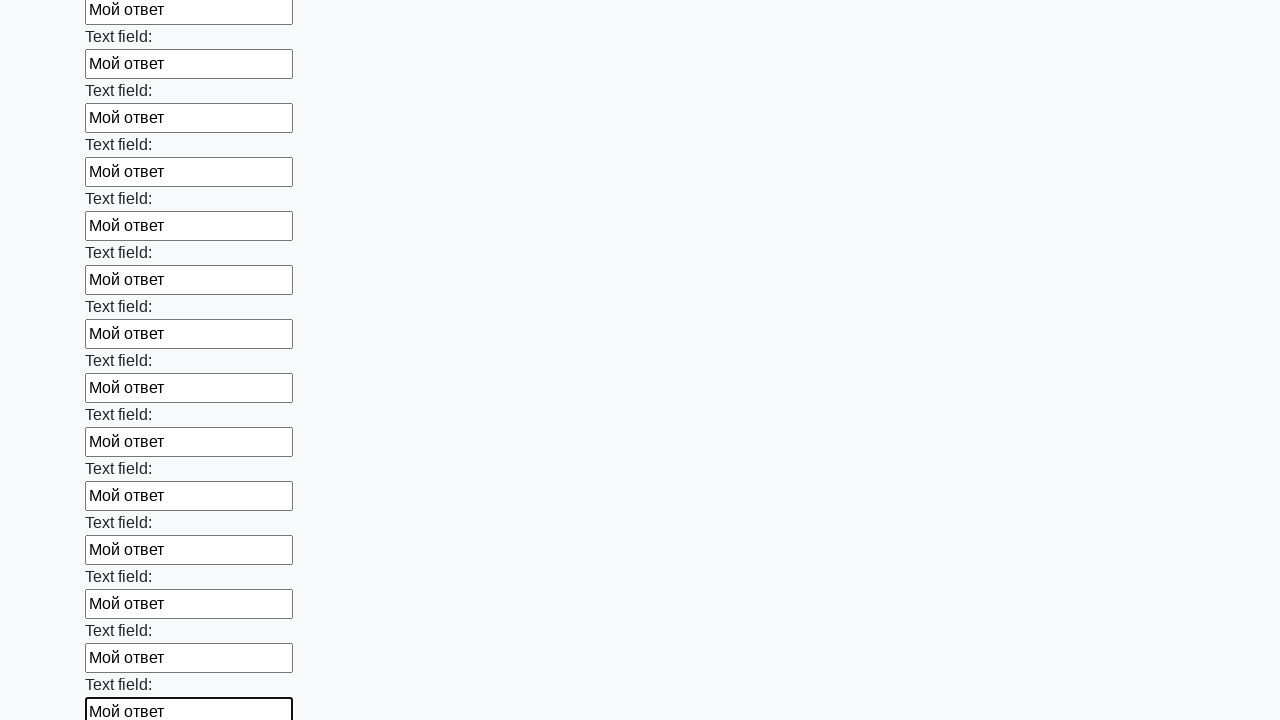

Filled a text input field with 'Мой ответ' on input[type='text'] >> nth=50
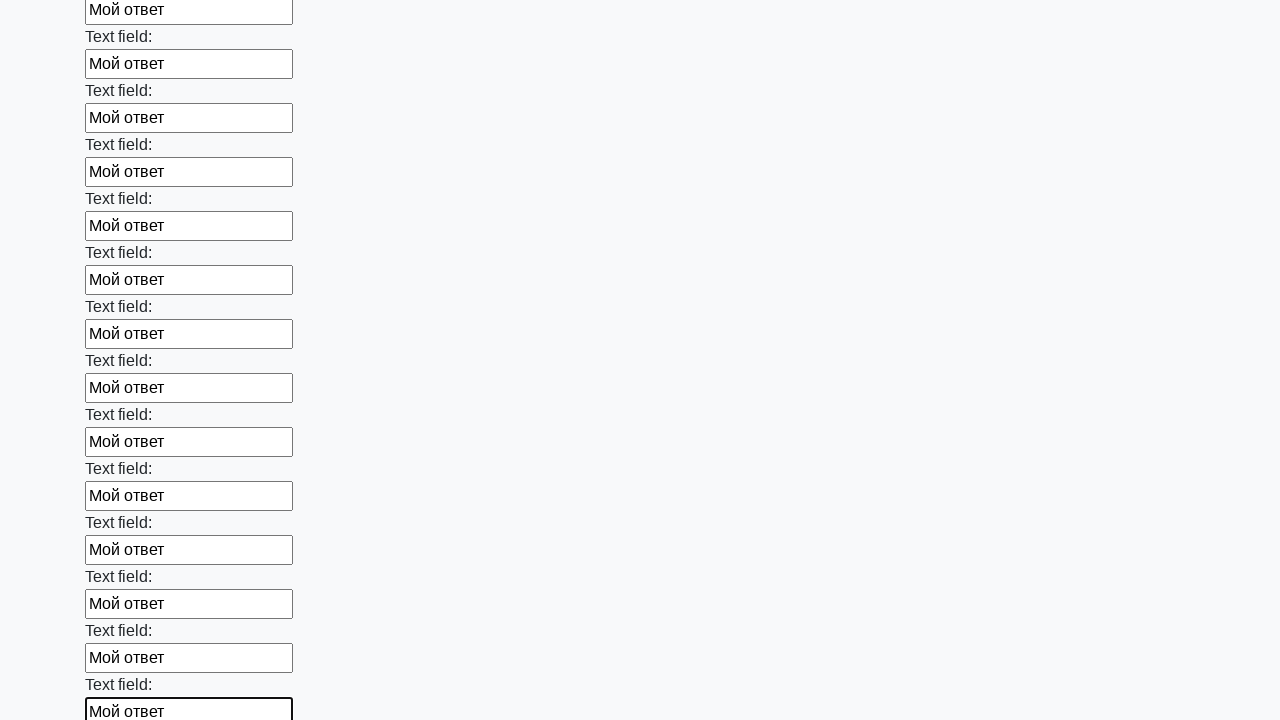

Filled a text input field with 'Мой ответ' on input[type='text'] >> nth=51
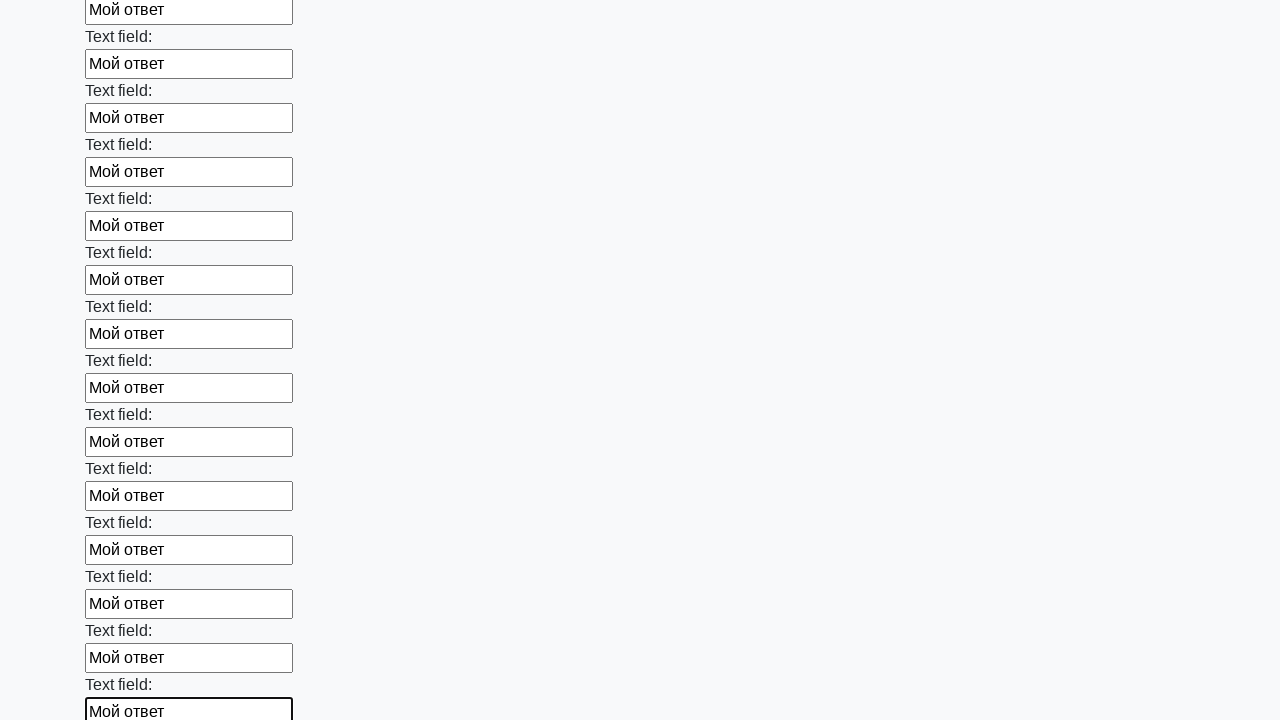

Filled a text input field with 'Мой ответ' on input[type='text'] >> nth=52
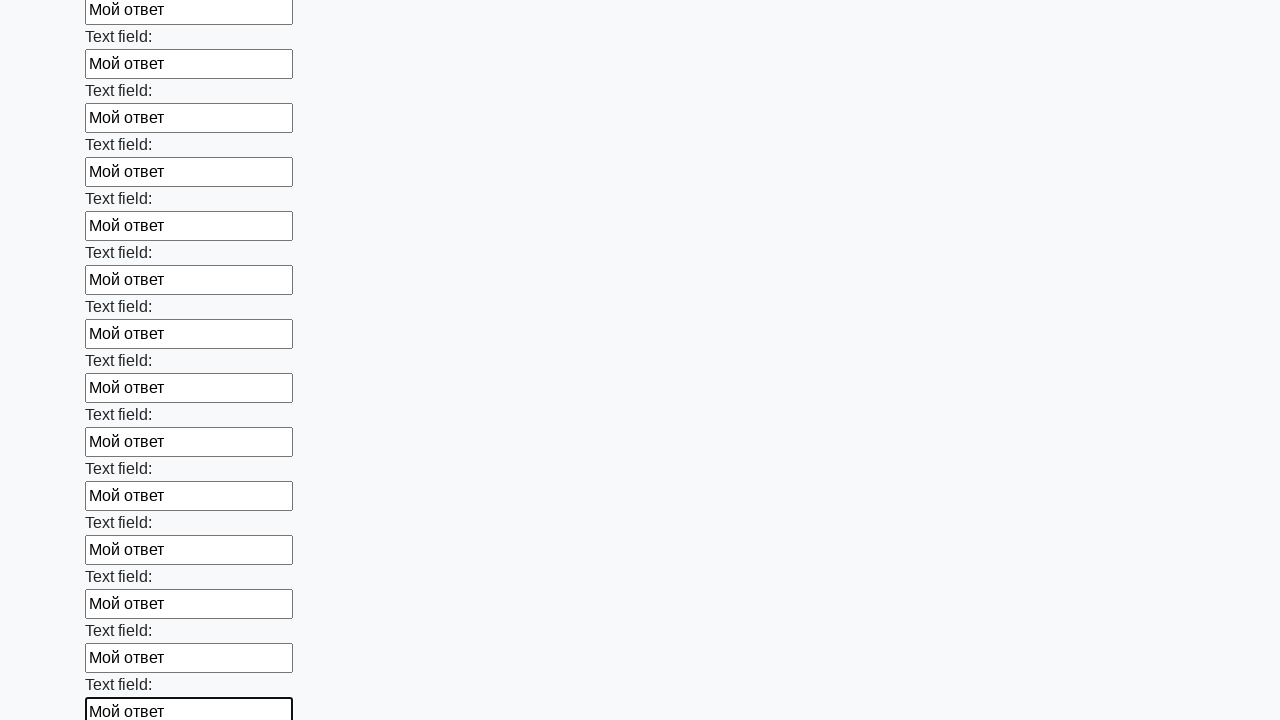

Filled a text input field with 'Мой ответ' on input[type='text'] >> nth=53
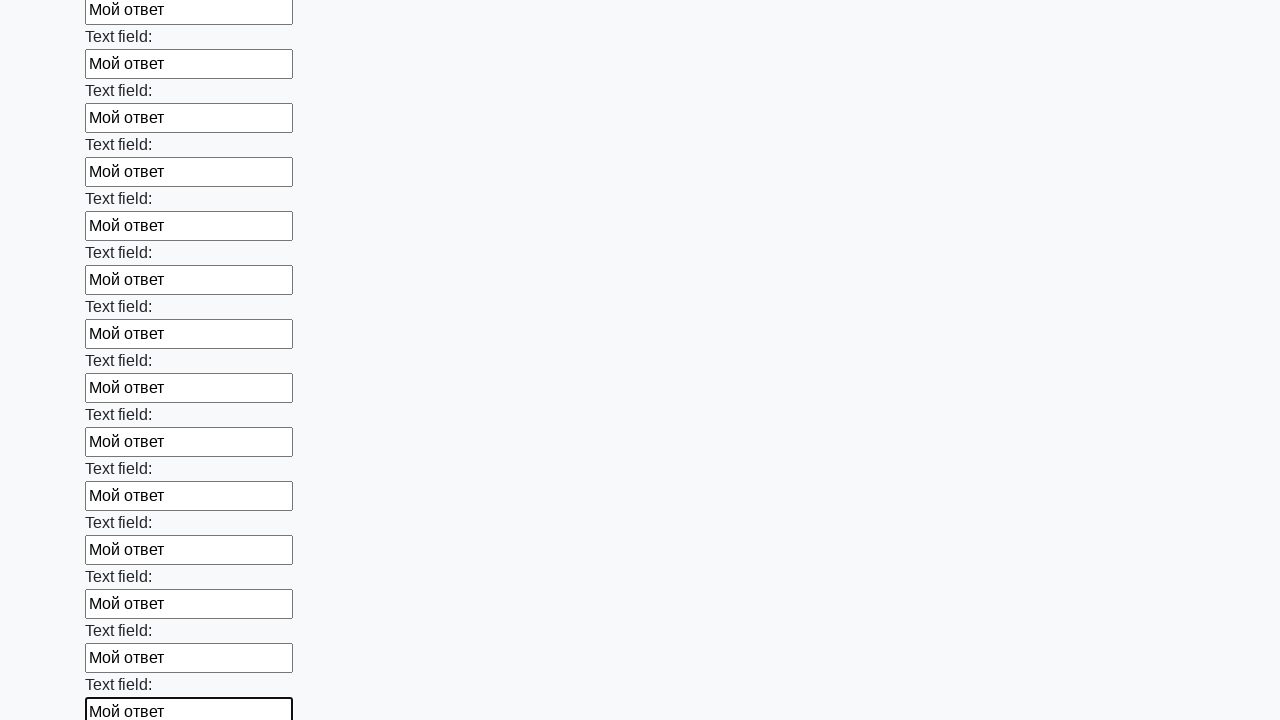

Filled a text input field with 'Мой ответ' on input[type='text'] >> nth=54
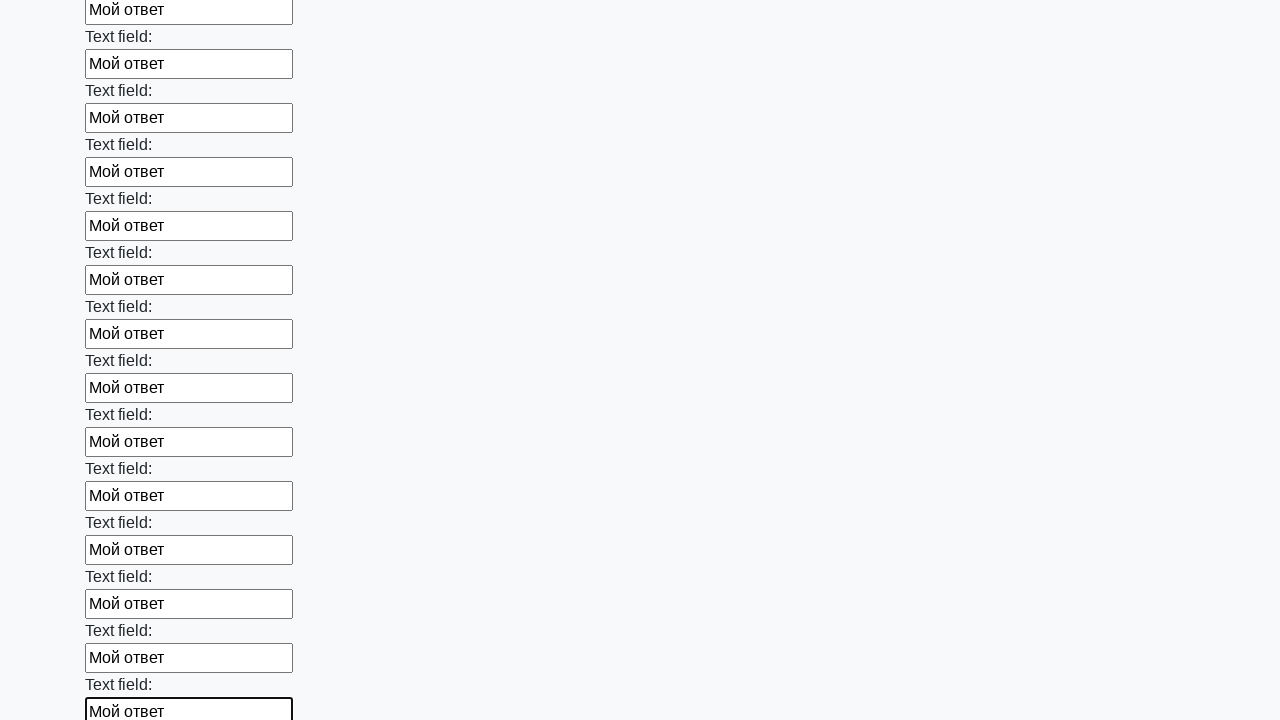

Filled a text input field with 'Мой ответ' on input[type='text'] >> nth=55
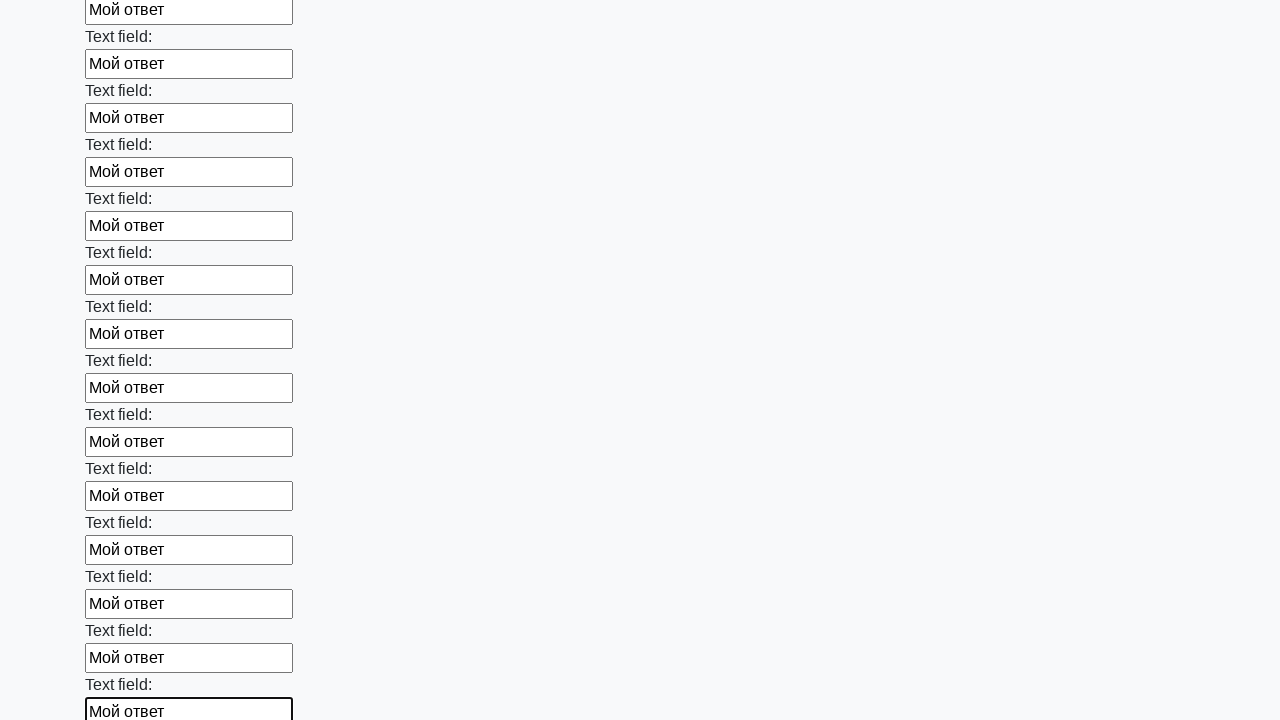

Filled a text input field with 'Мой ответ' on input[type='text'] >> nth=56
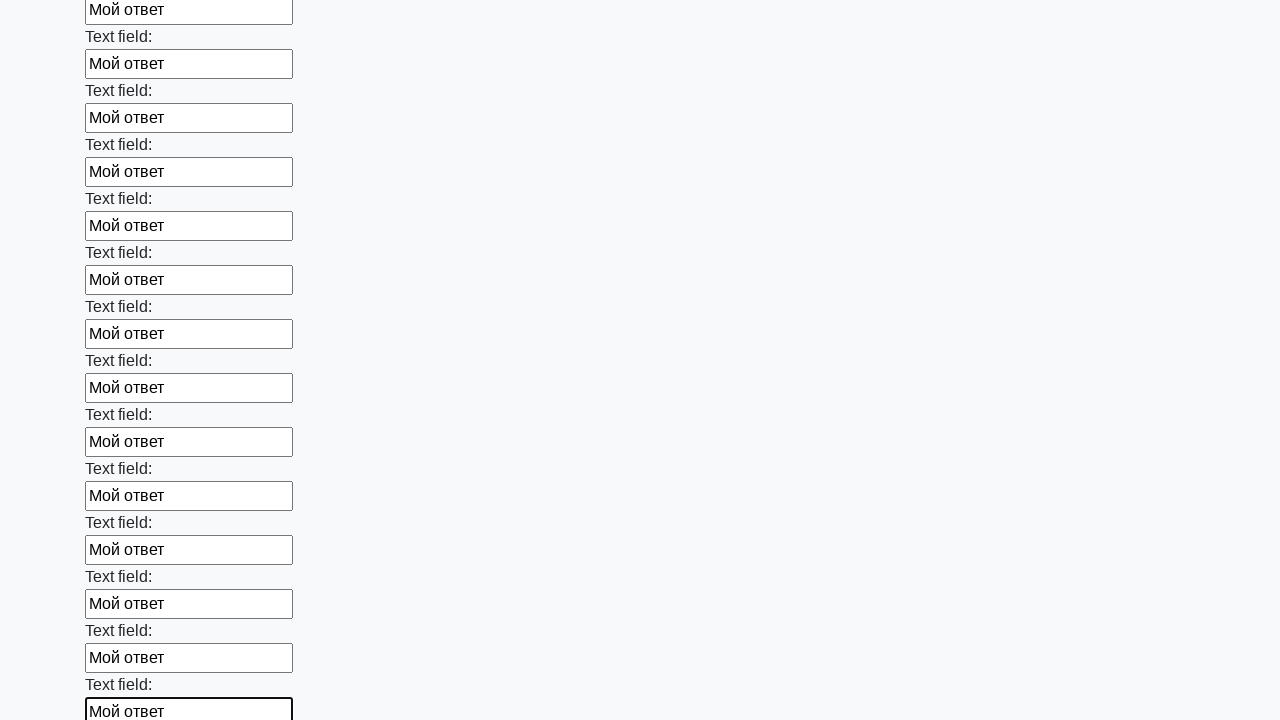

Filled a text input field with 'Мой ответ' on input[type='text'] >> nth=57
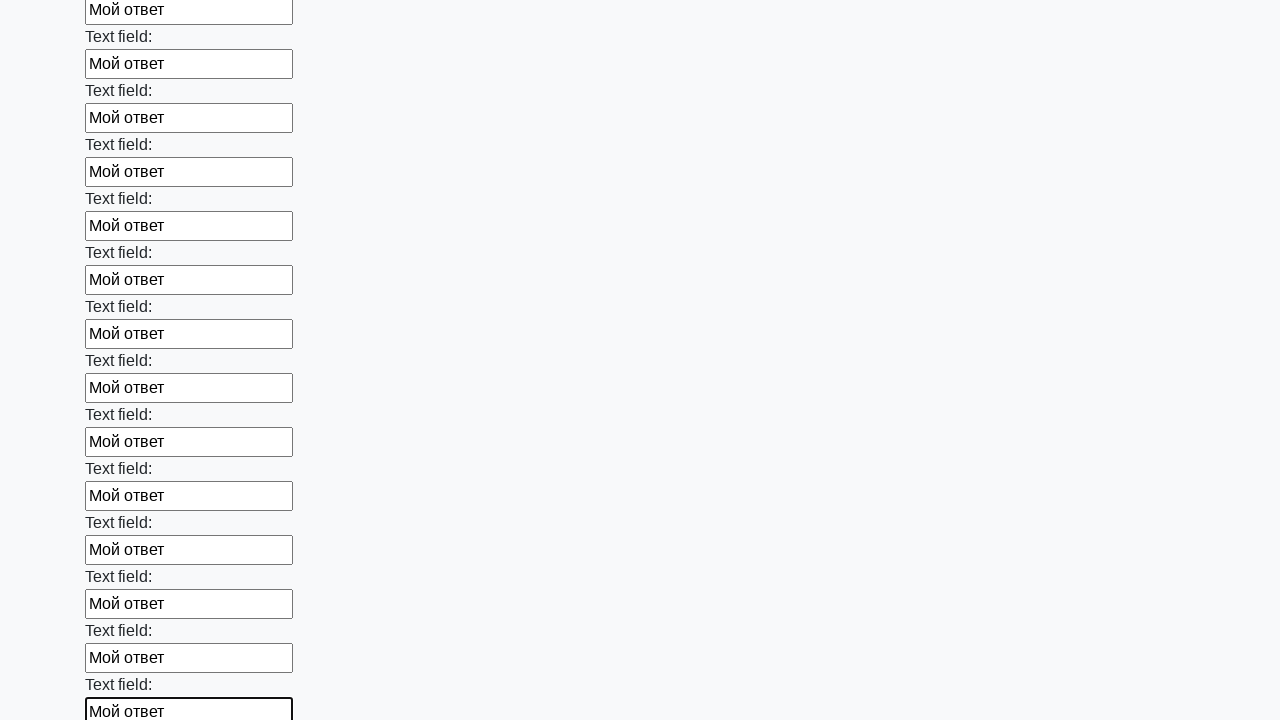

Filled a text input field with 'Мой ответ' on input[type='text'] >> nth=58
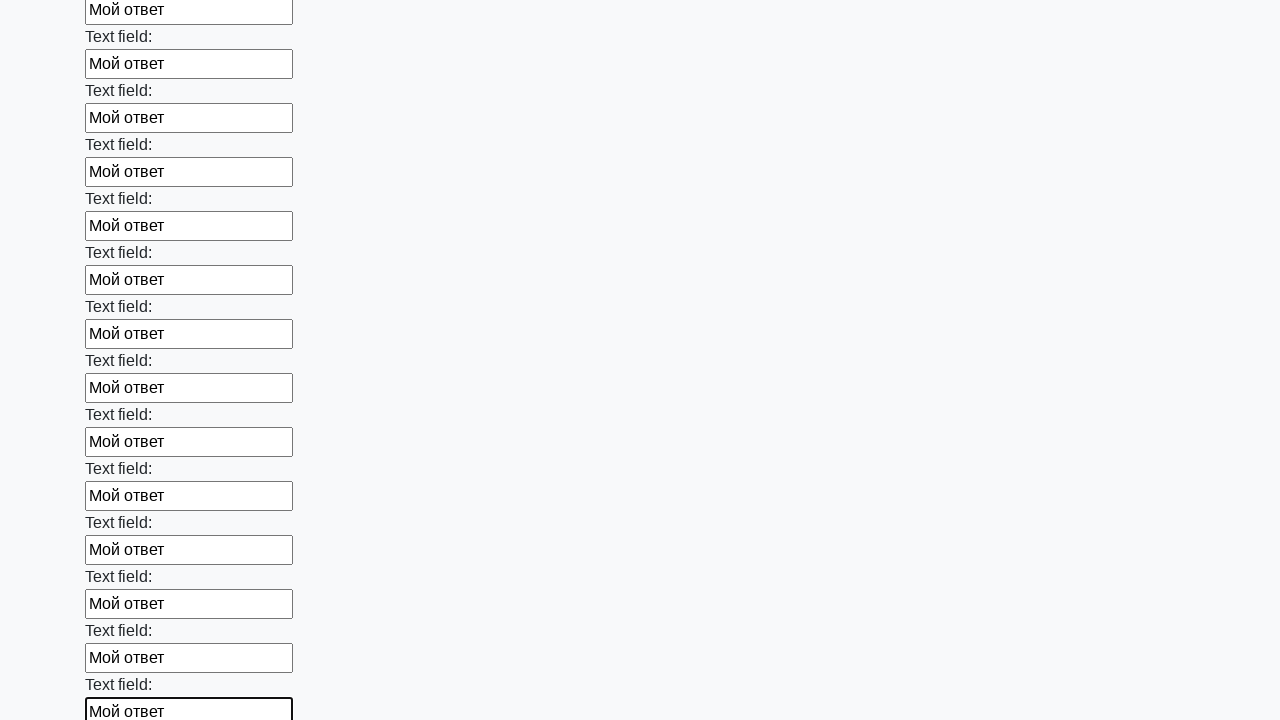

Filled a text input field with 'Мой ответ' on input[type='text'] >> nth=59
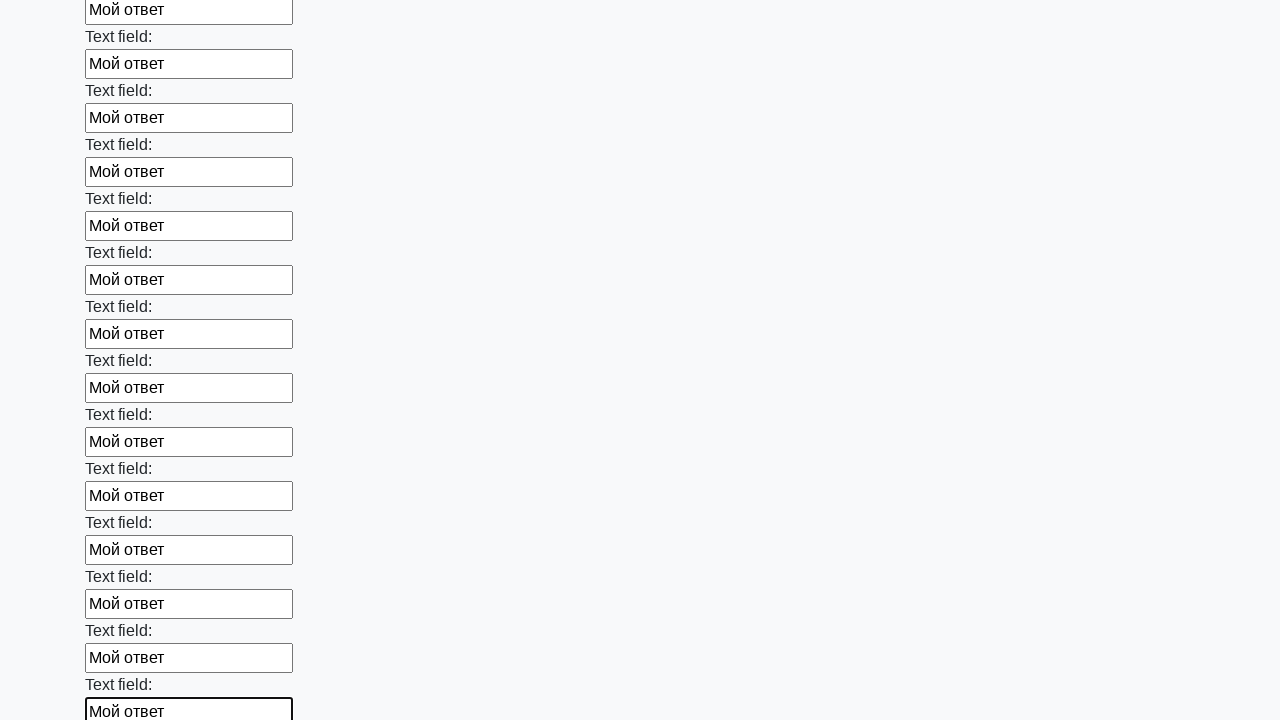

Filled a text input field with 'Мой ответ' on input[type='text'] >> nth=60
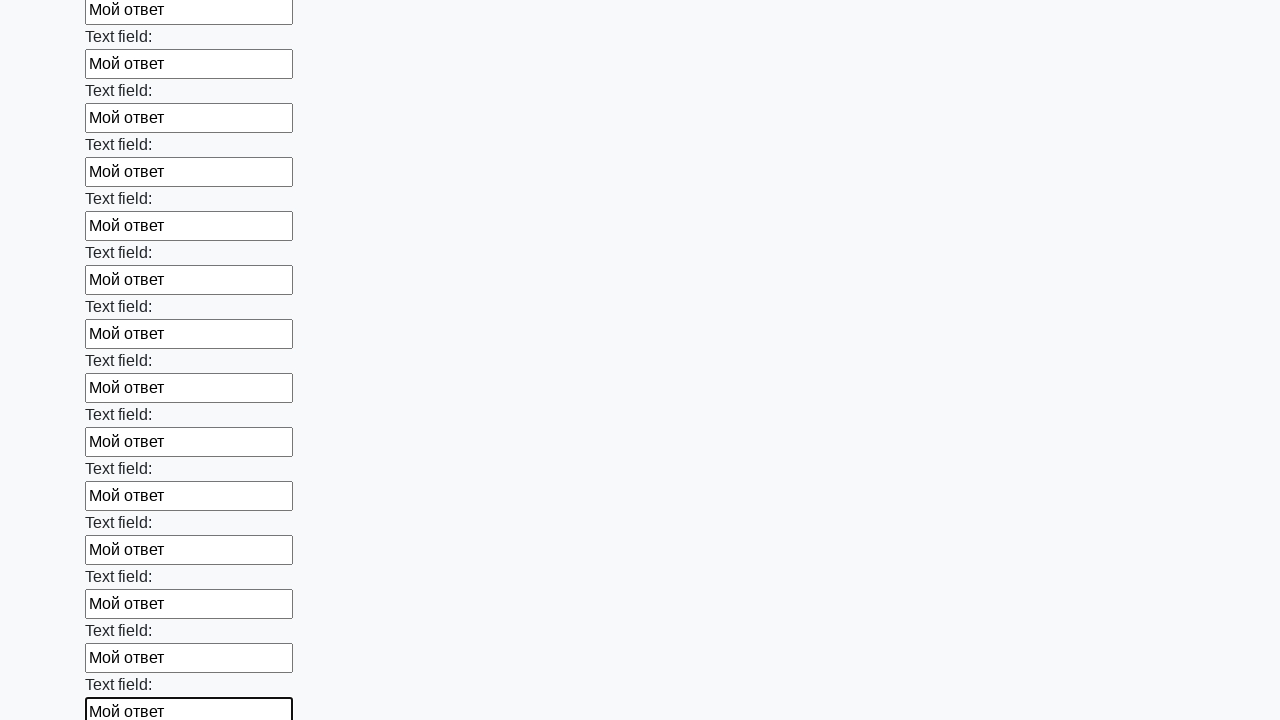

Filled a text input field with 'Мой ответ' on input[type='text'] >> nth=61
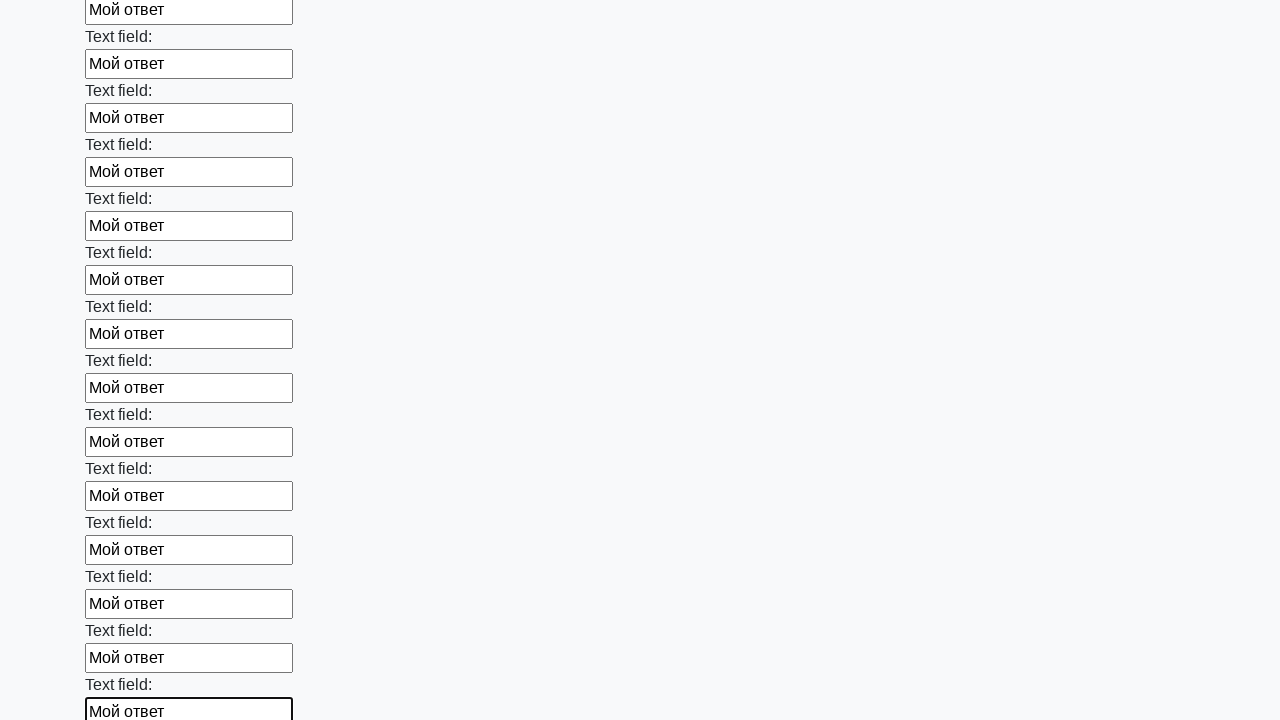

Filled a text input field with 'Мой ответ' on input[type='text'] >> nth=62
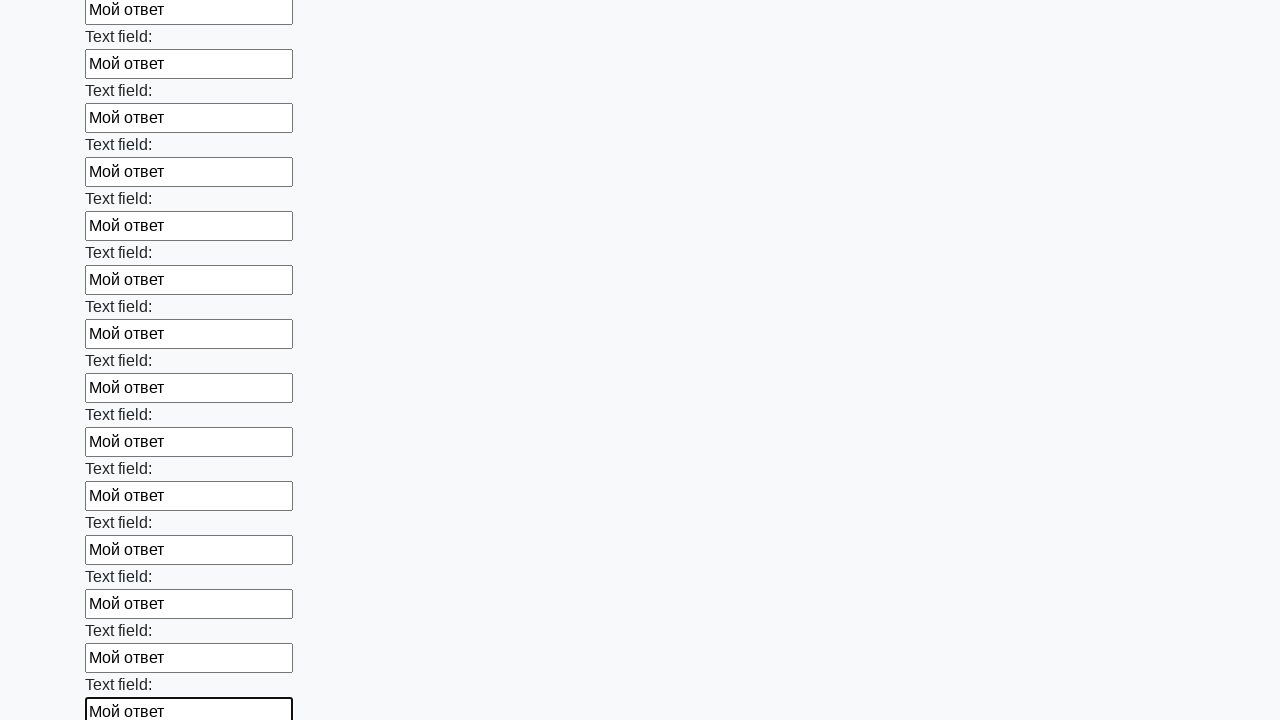

Filled a text input field with 'Мой ответ' on input[type='text'] >> nth=63
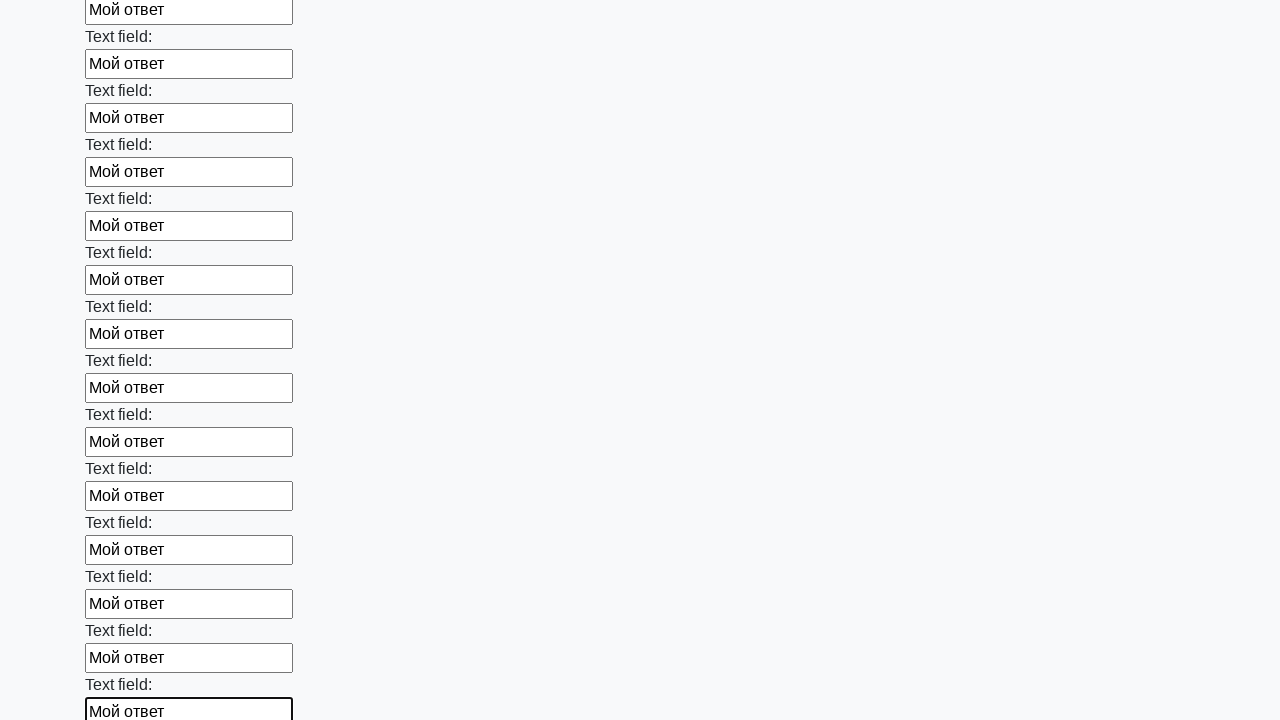

Filled a text input field with 'Мой ответ' on input[type='text'] >> nth=64
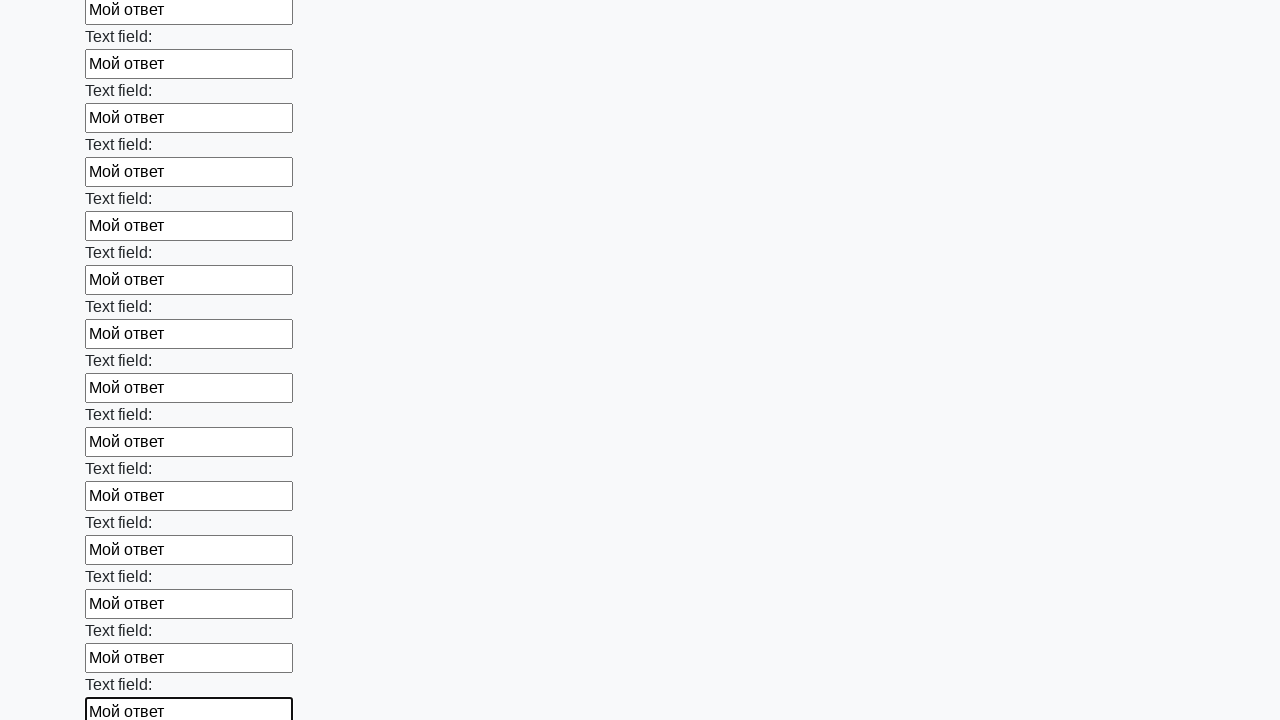

Filled a text input field with 'Мой ответ' on input[type='text'] >> nth=65
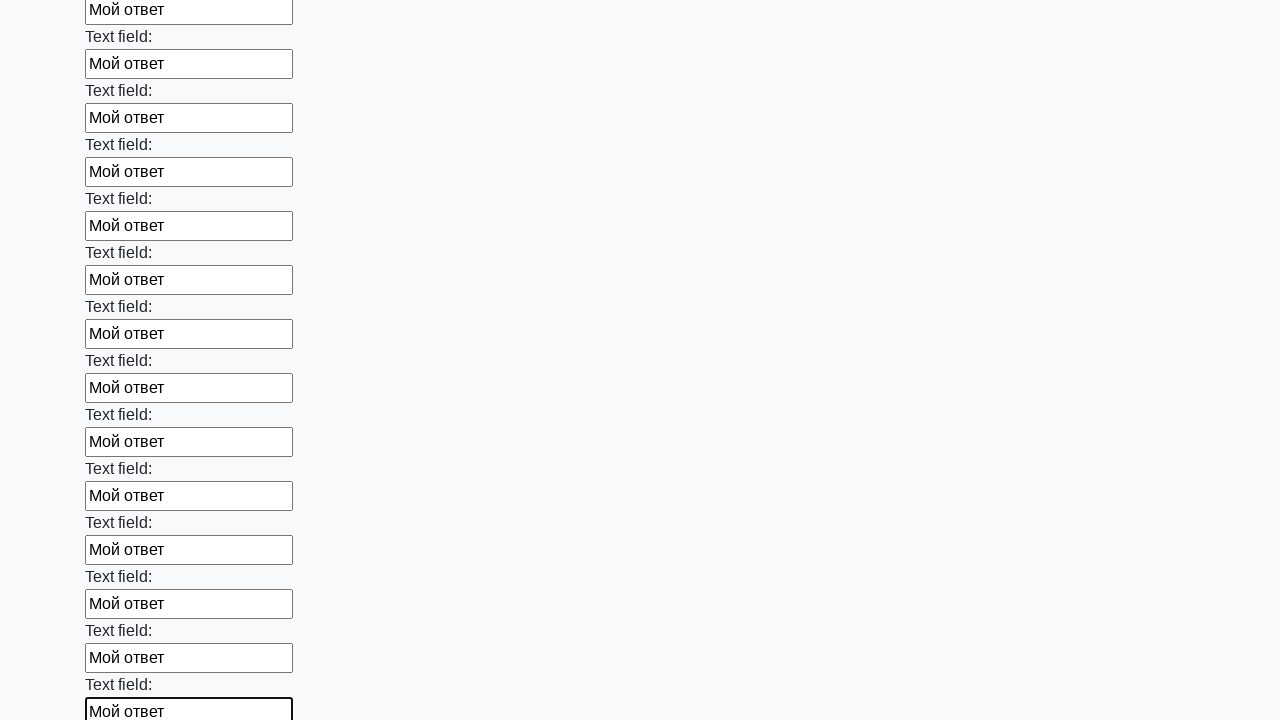

Filled a text input field with 'Мой ответ' on input[type='text'] >> nth=66
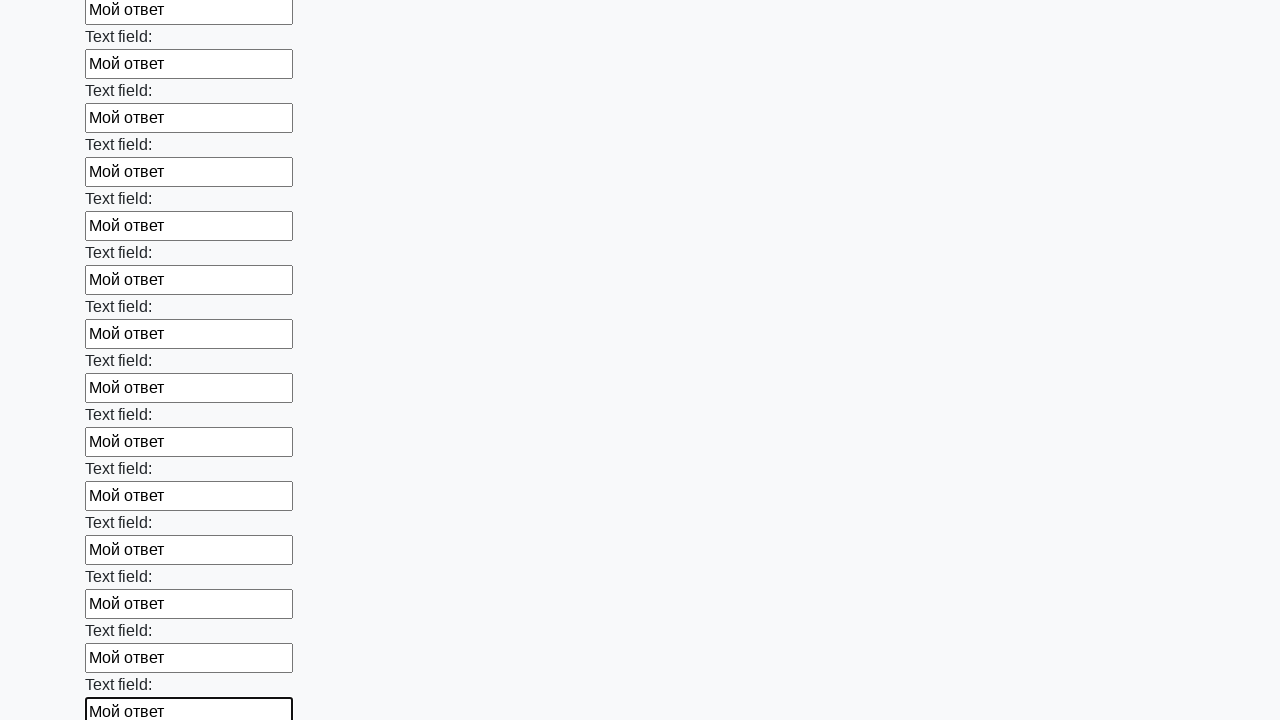

Filled a text input field with 'Мой ответ' on input[type='text'] >> nth=67
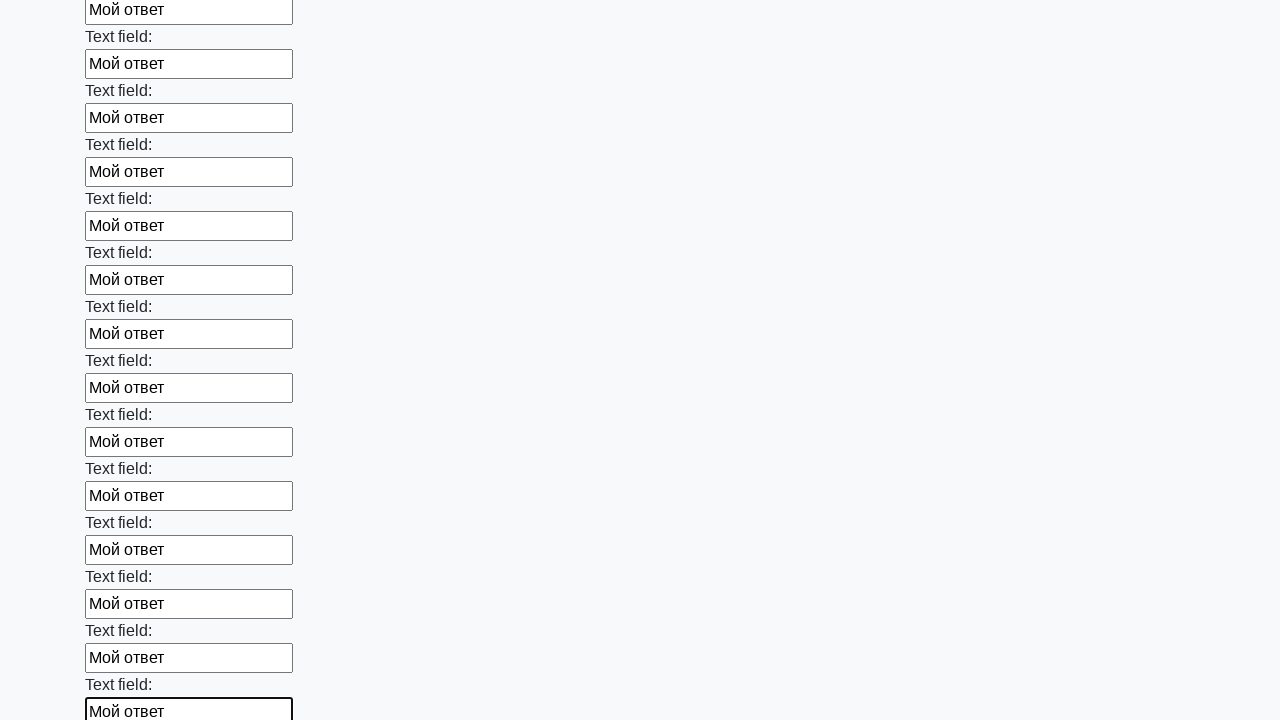

Filled a text input field with 'Мой ответ' on input[type='text'] >> nth=68
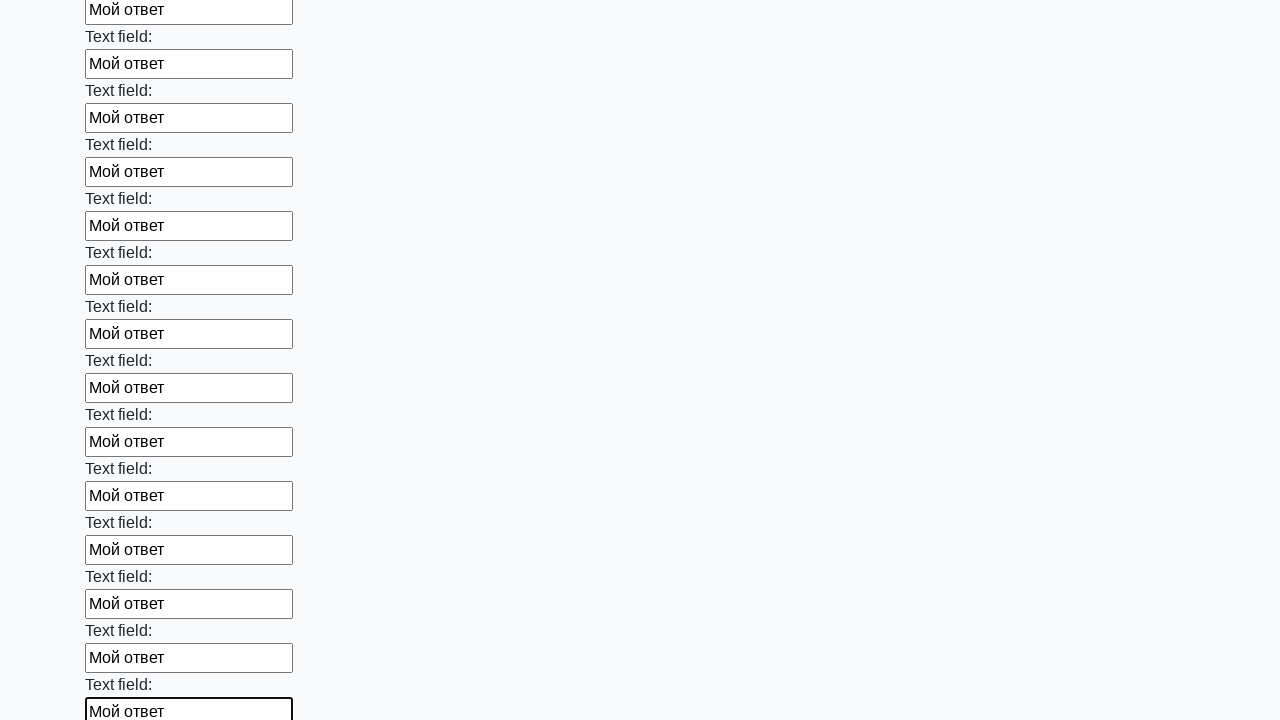

Filled a text input field with 'Мой ответ' on input[type='text'] >> nth=69
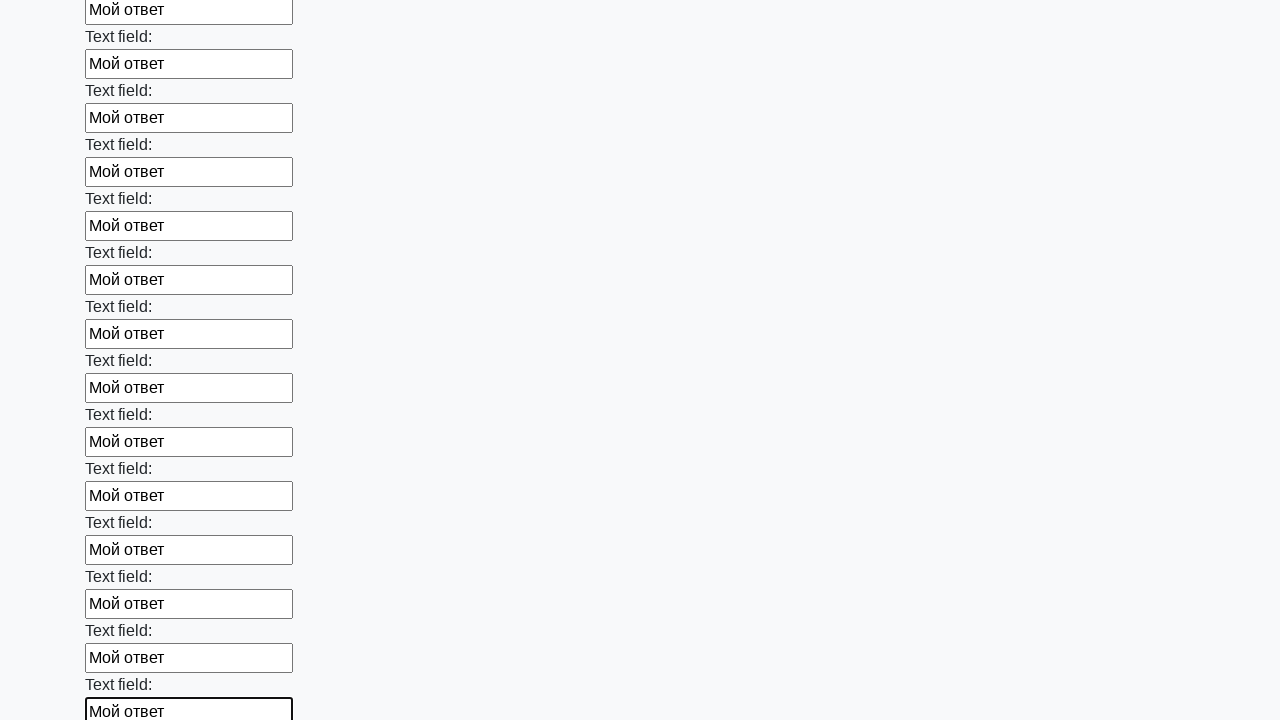

Filled a text input field with 'Мой ответ' on input[type='text'] >> nth=70
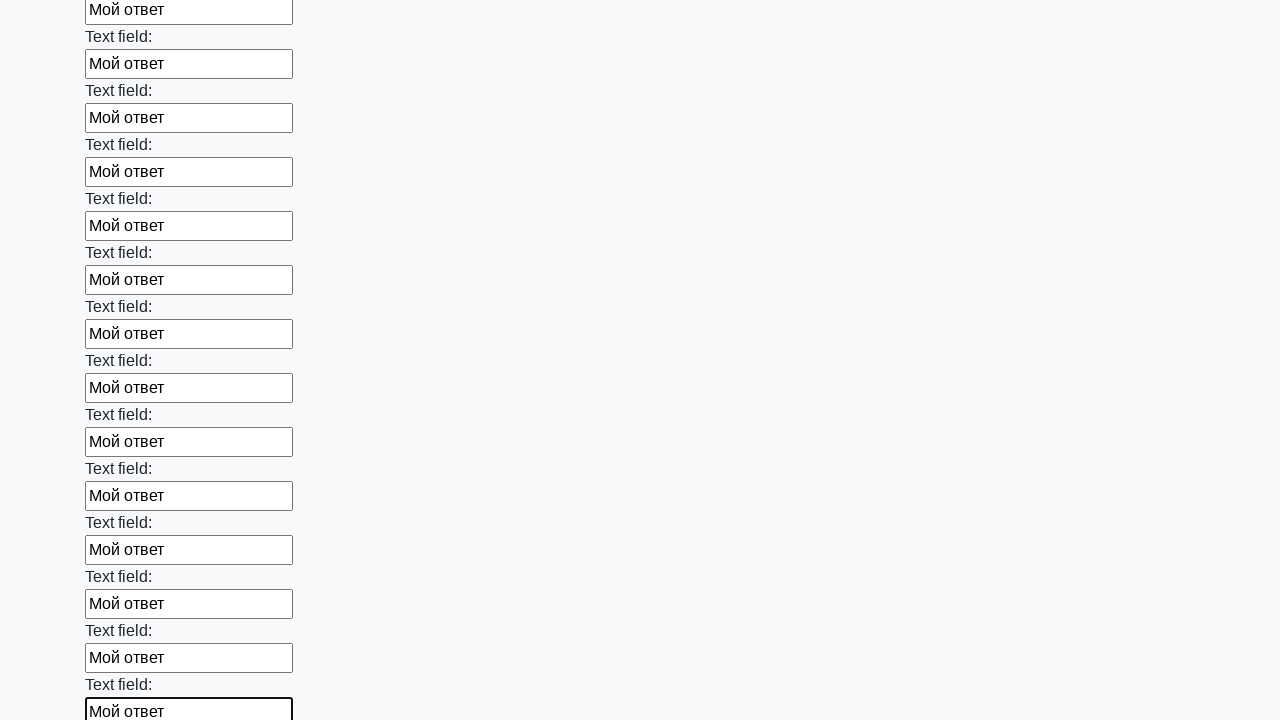

Filled a text input field with 'Мой ответ' on input[type='text'] >> nth=71
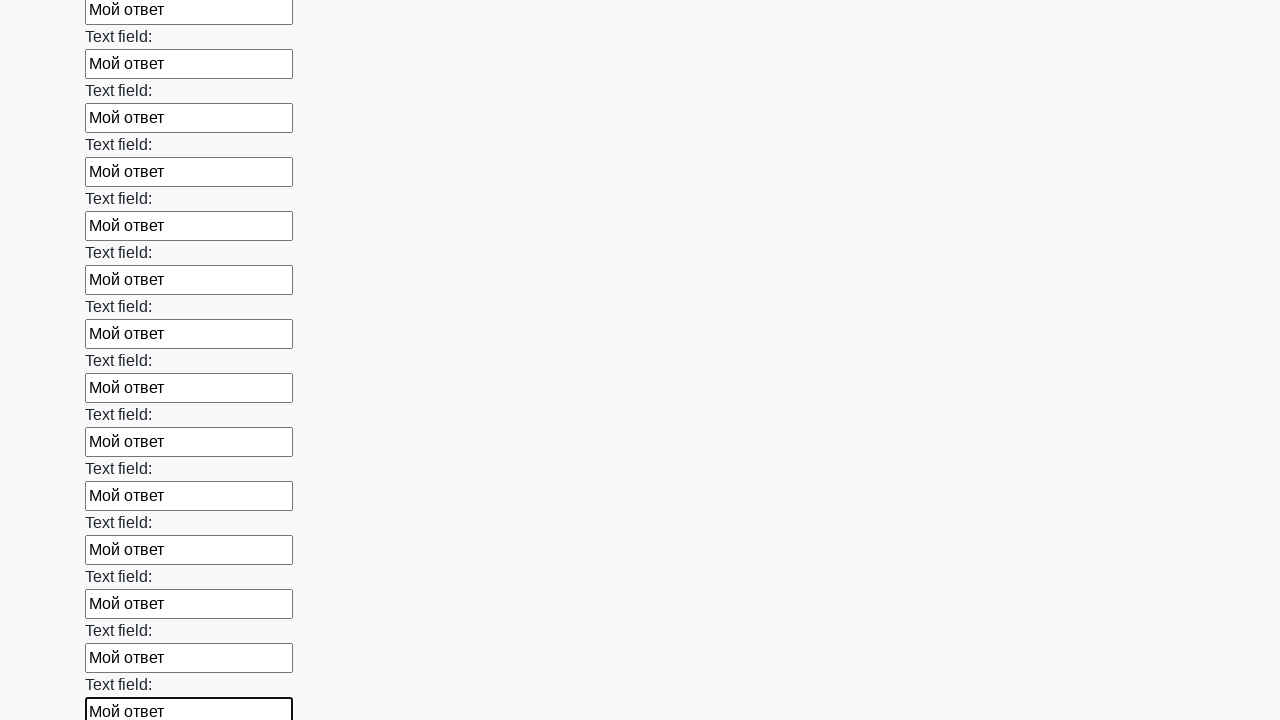

Filled a text input field with 'Мой ответ' on input[type='text'] >> nth=72
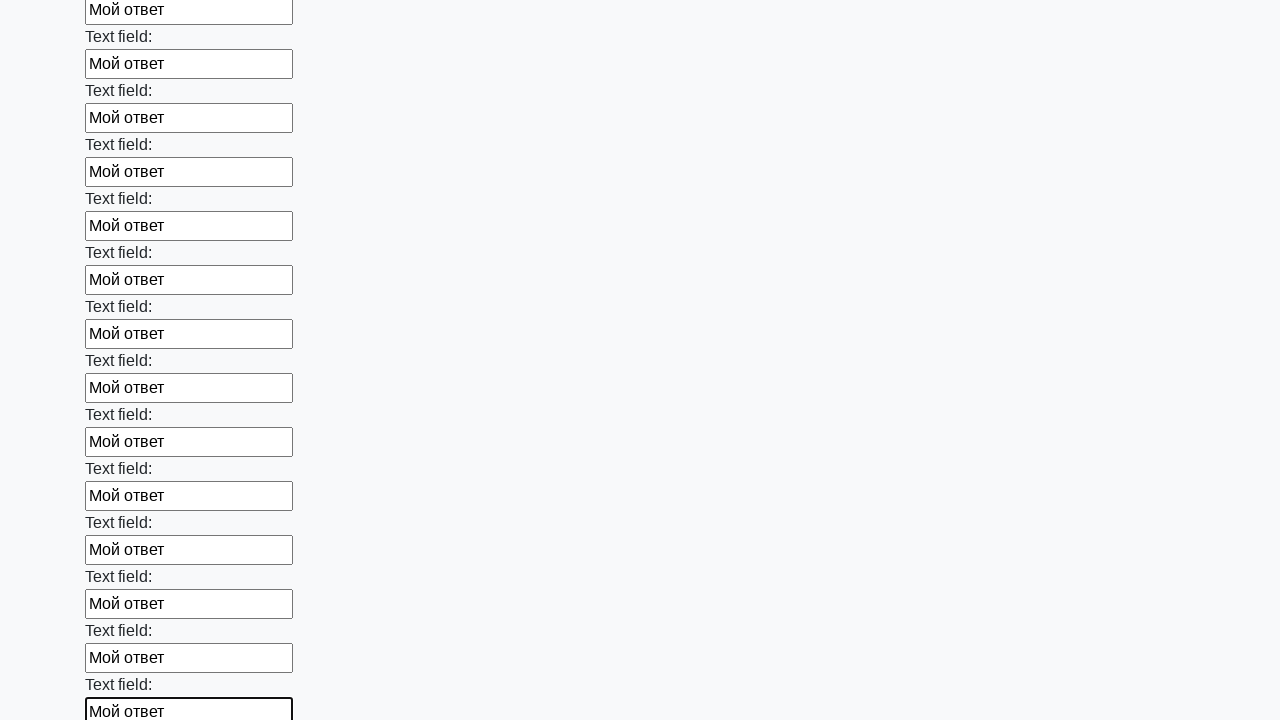

Filled a text input field with 'Мой ответ' on input[type='text'] >> nth=73
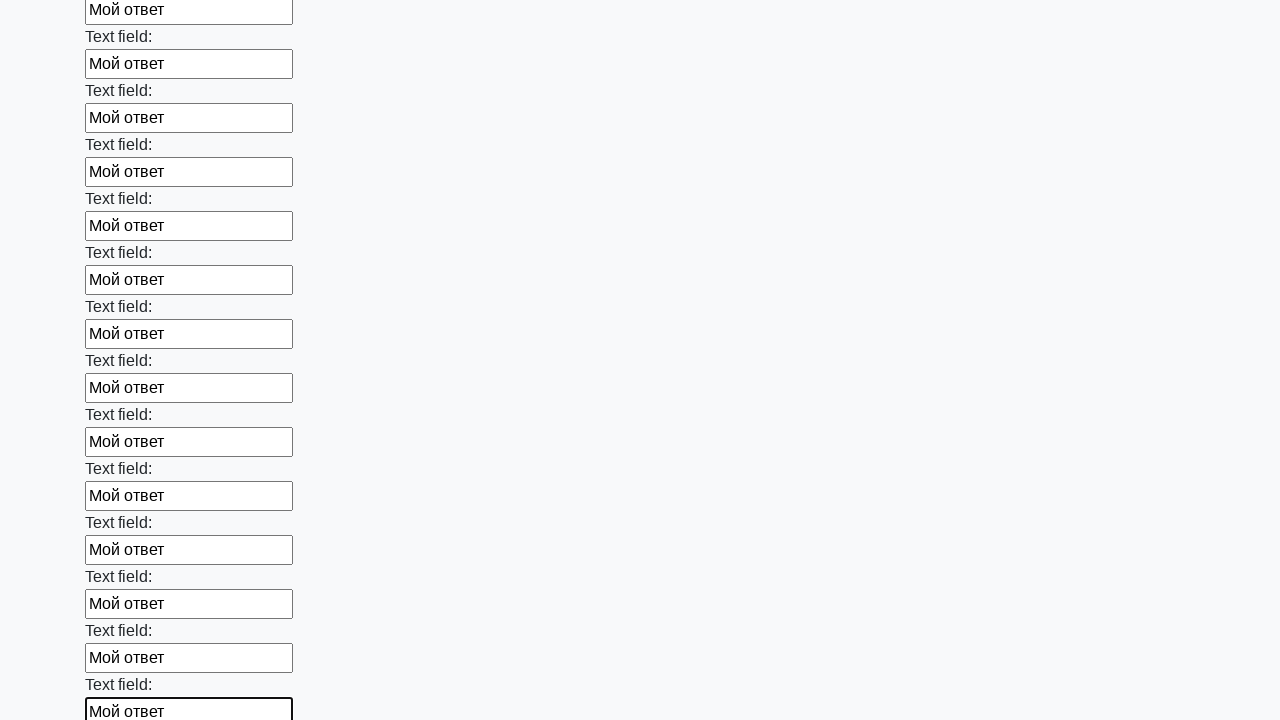

Filled a text input field with 'Мой ответ' on input[type='text'] >> nth=74
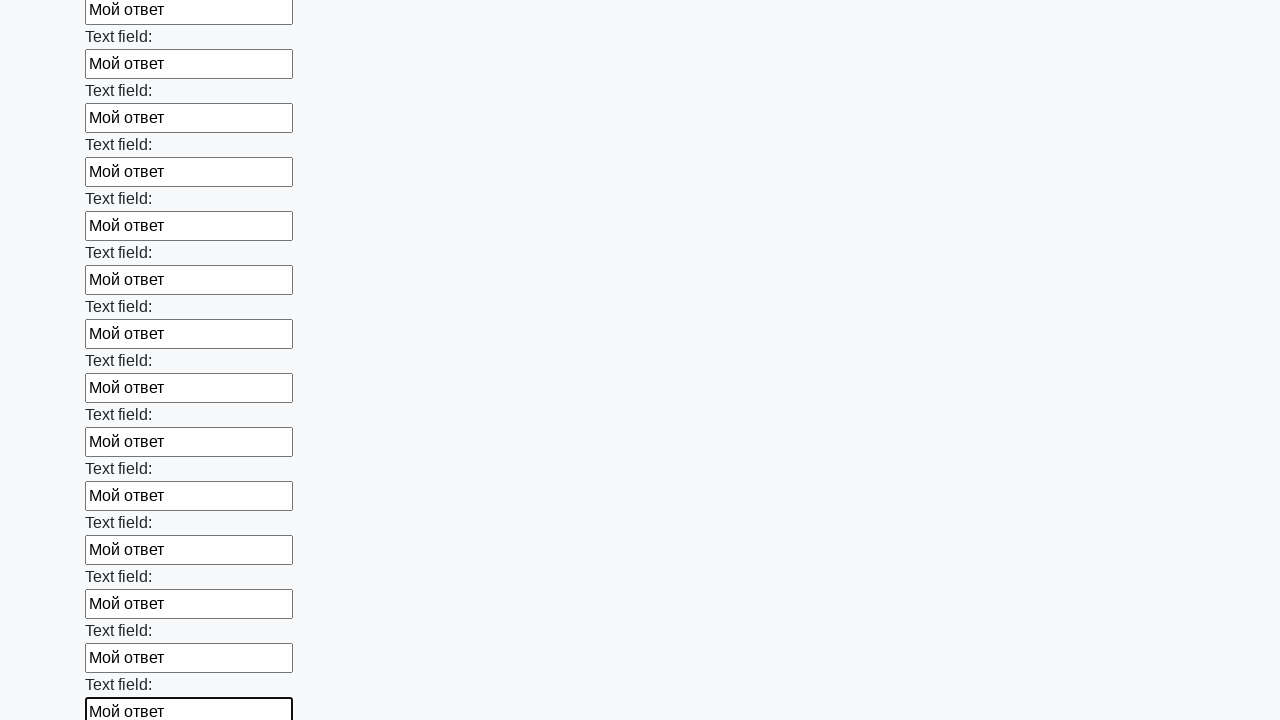

Filled a text input field with 'Мой ответ' on input[type='text'] >> nth=75
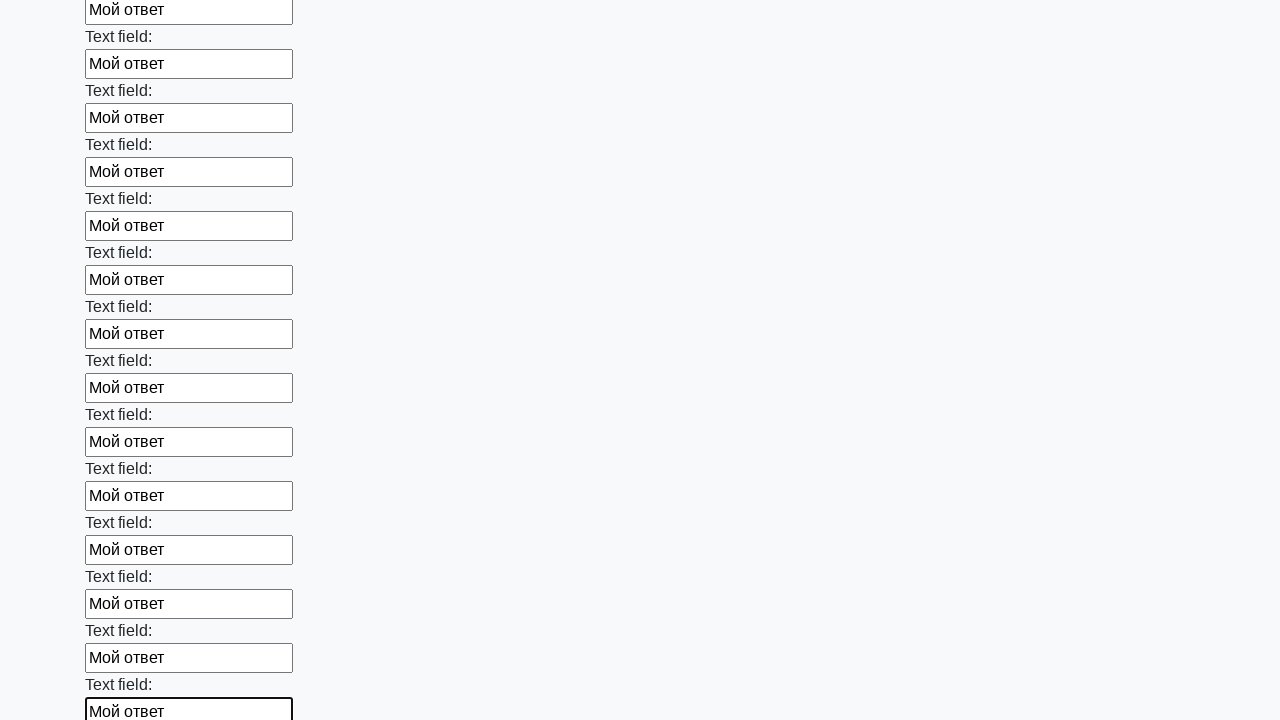

Filled a text input field with 'Мой ответ' on input[type='text'] >> nth=76
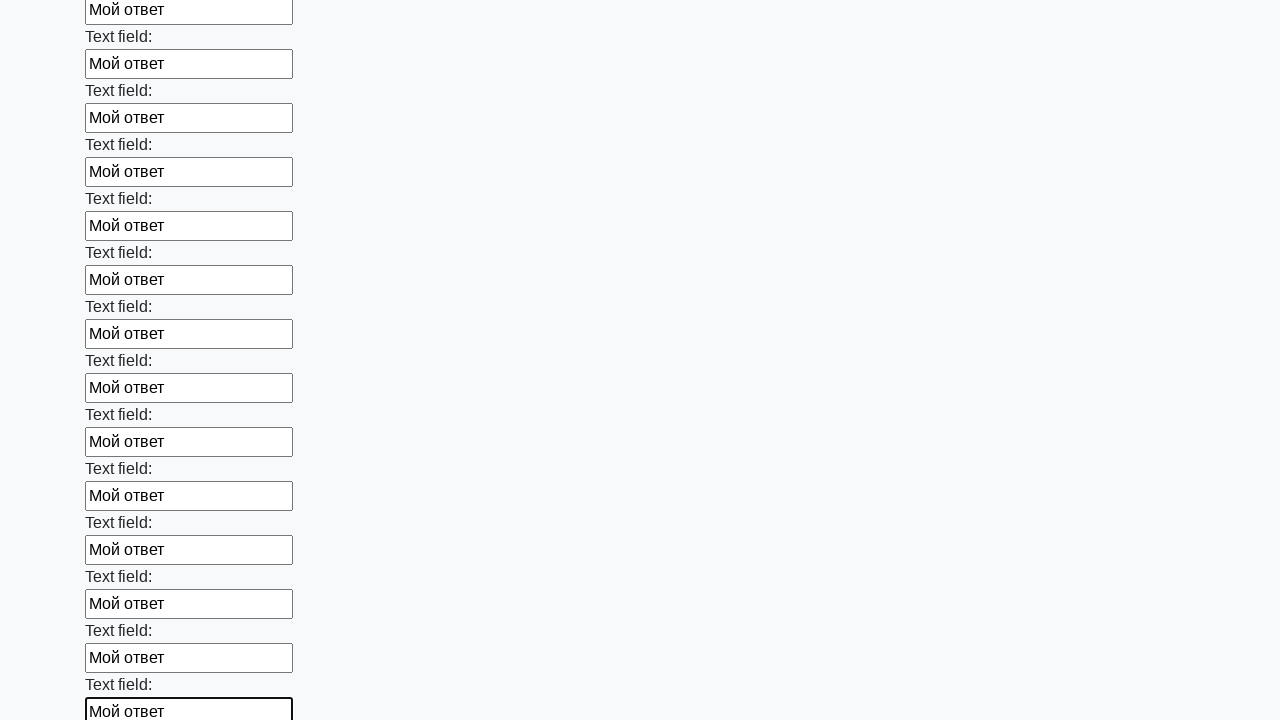

Filled a text input field with 'Мой ответ' on input[type='text'] >> nth=77
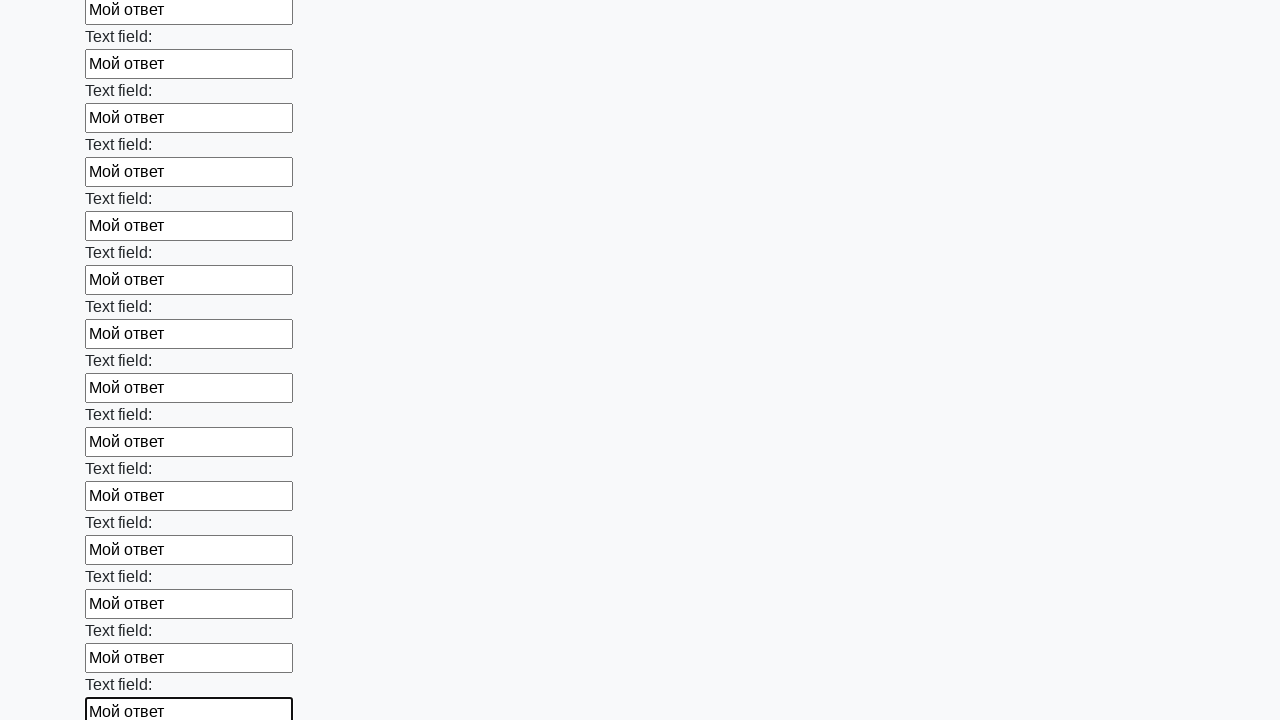

Filled a text input field with 'Мой ответ' on input[type='text'] >> nth=78
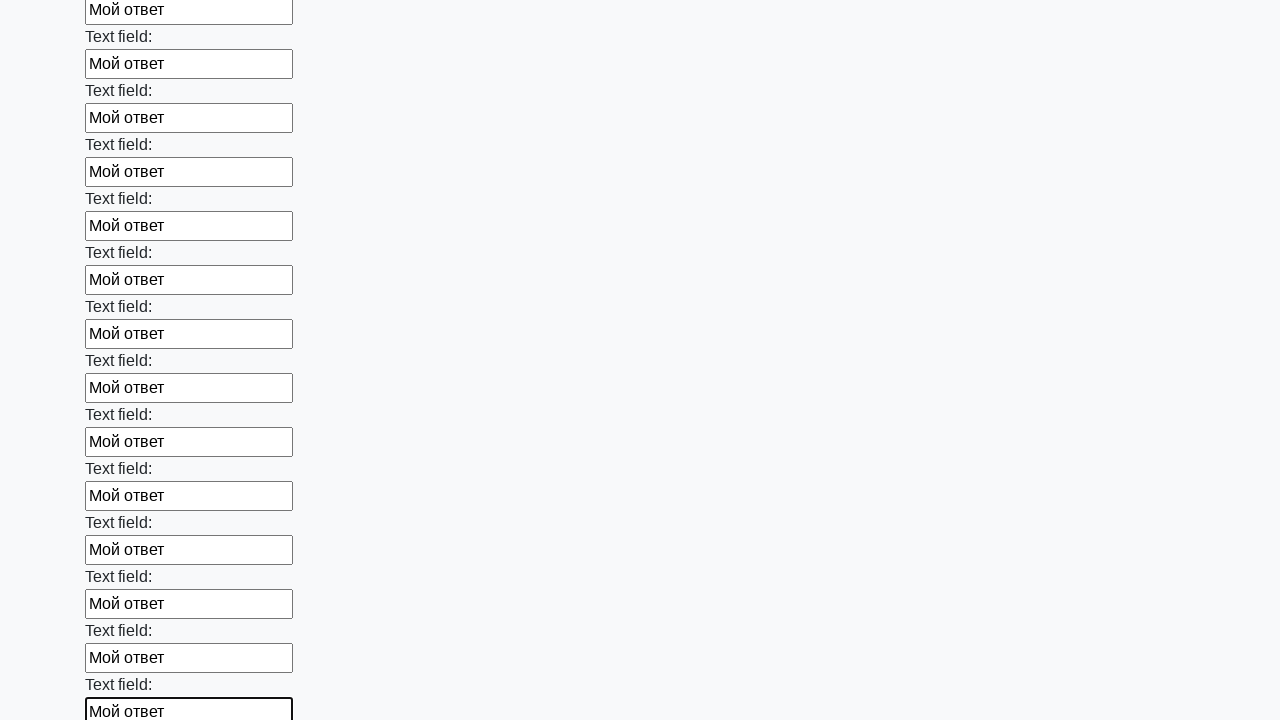

Filled a text input field with 'Мой ответ' on input[type='text'] >> nth=79
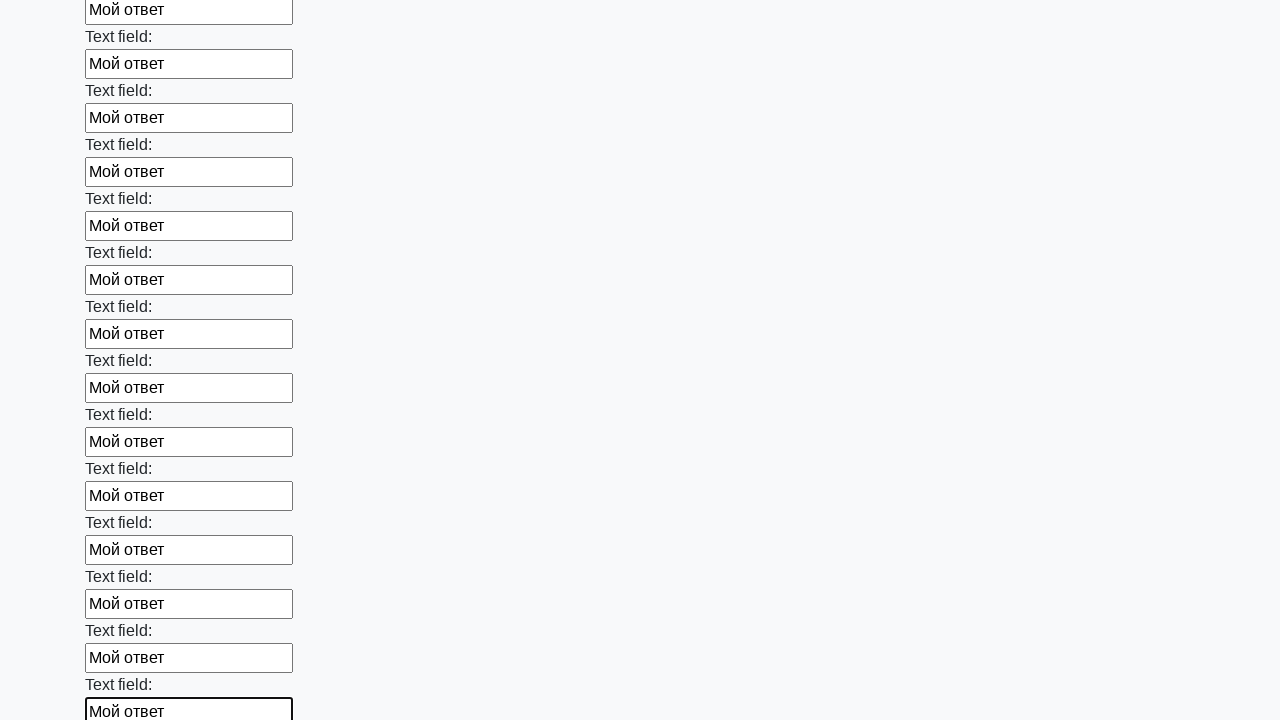

Filled a text input field with 'Мой ответ' on input[type='text'] >> nth=80
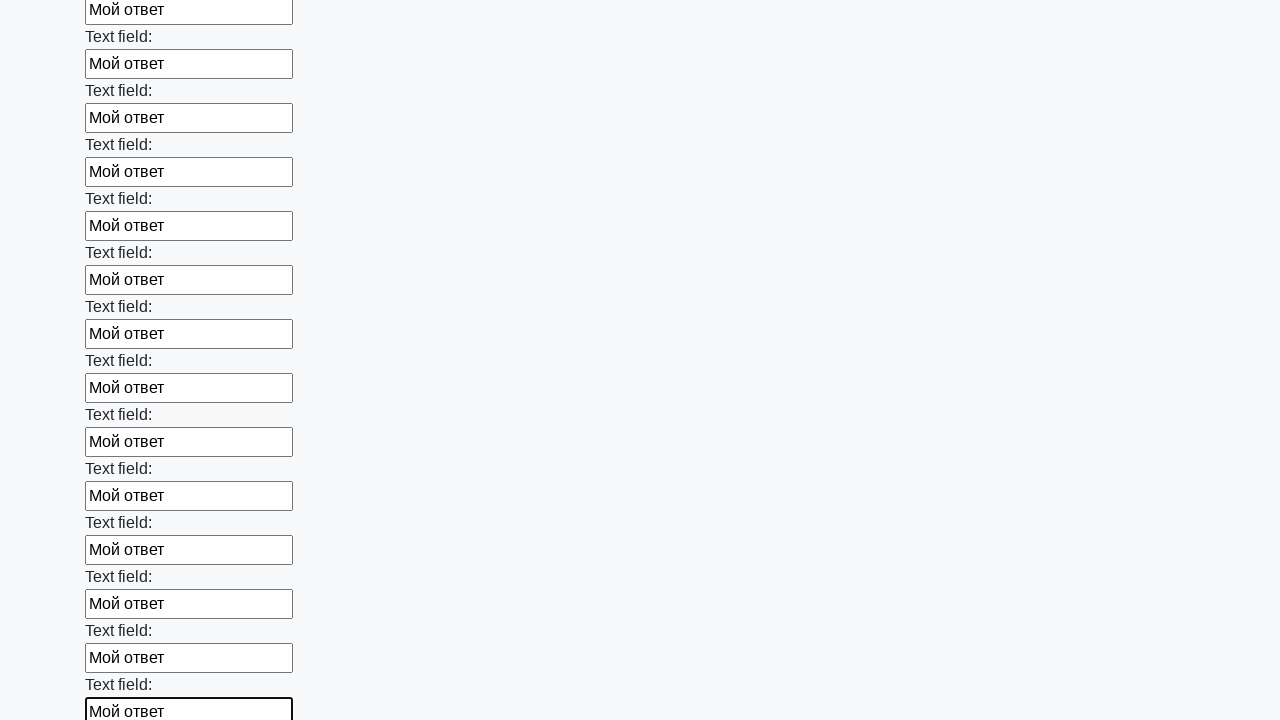

Filled a text input field with 'Мой ответ' on input[type='text'] >> nth=81
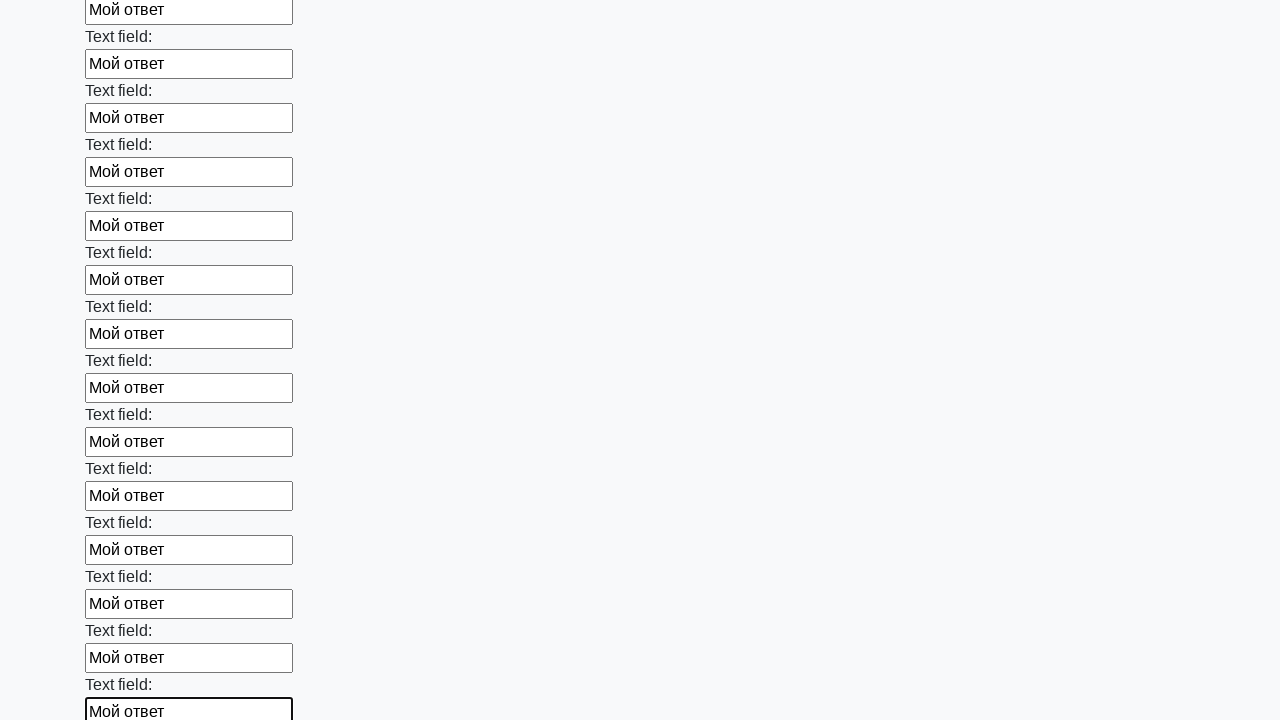

Filled a text input field with 'Мой ответ' on input[type='text'] >> nth=82
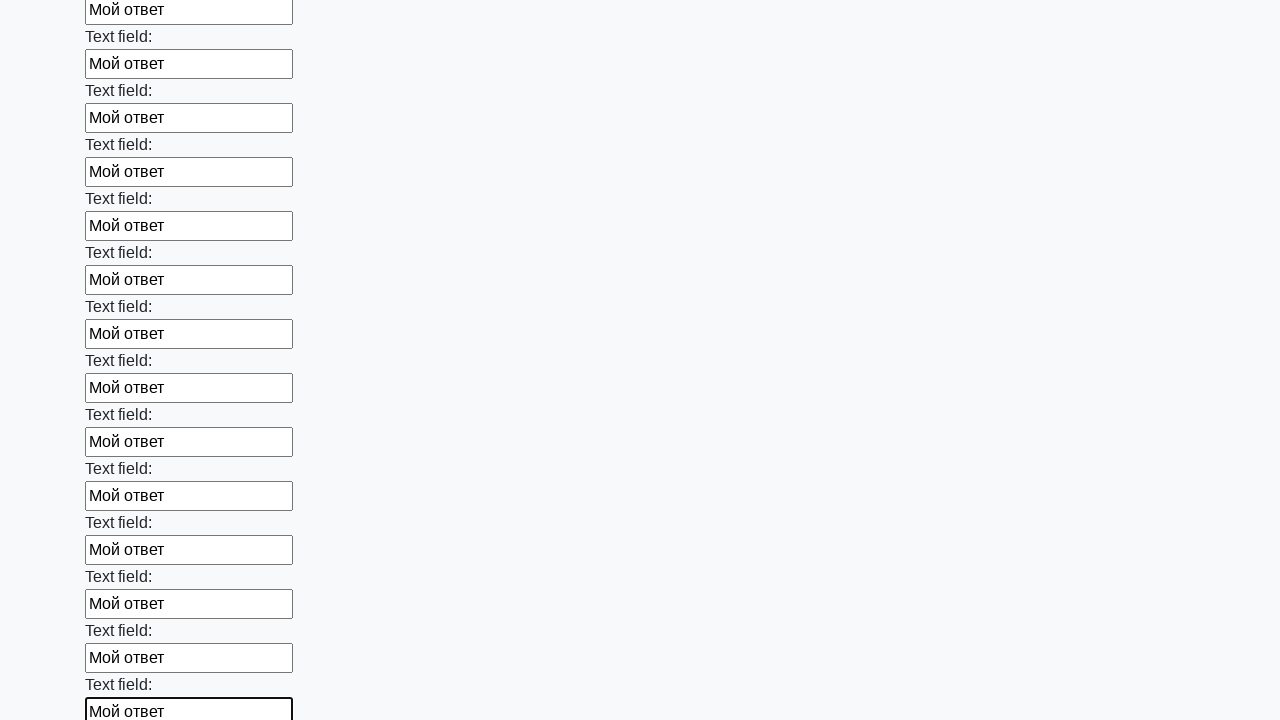

Filled a text input field with 'Мой ответ' on input[type='text'] >> nth=83
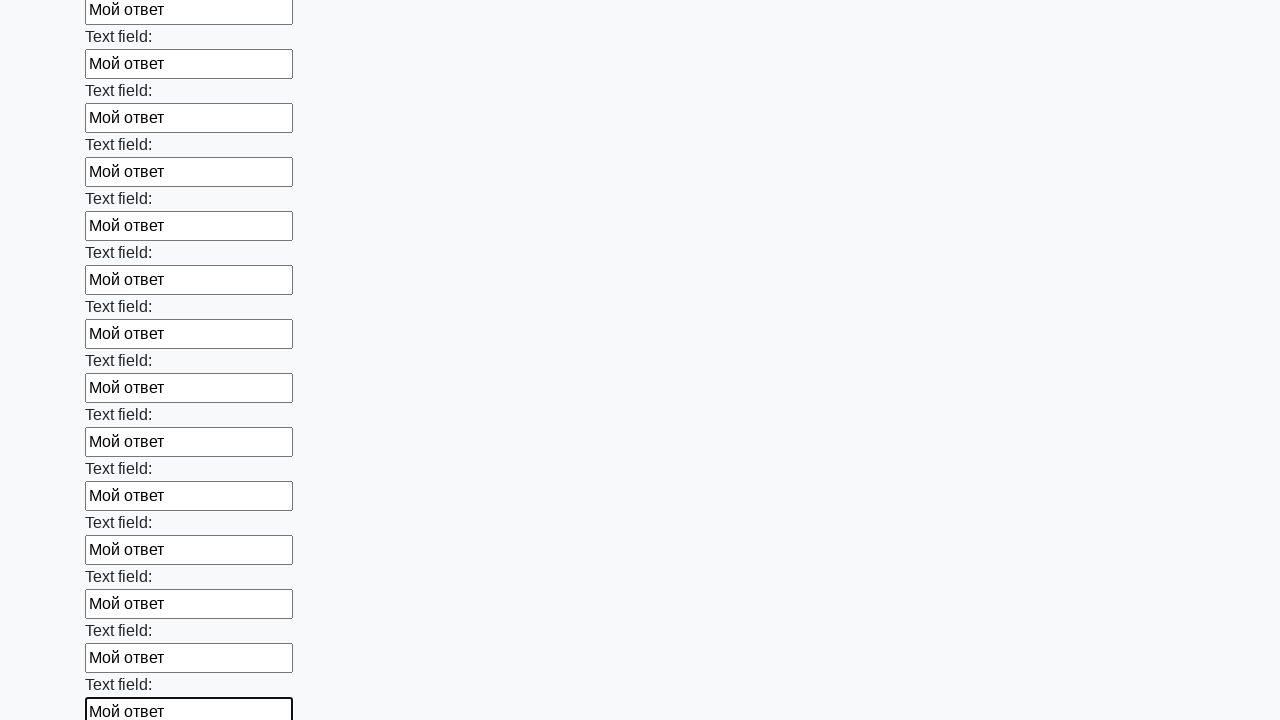

Filled a text input field with 'Мой ответ' on input[type='text'] >> nth=84
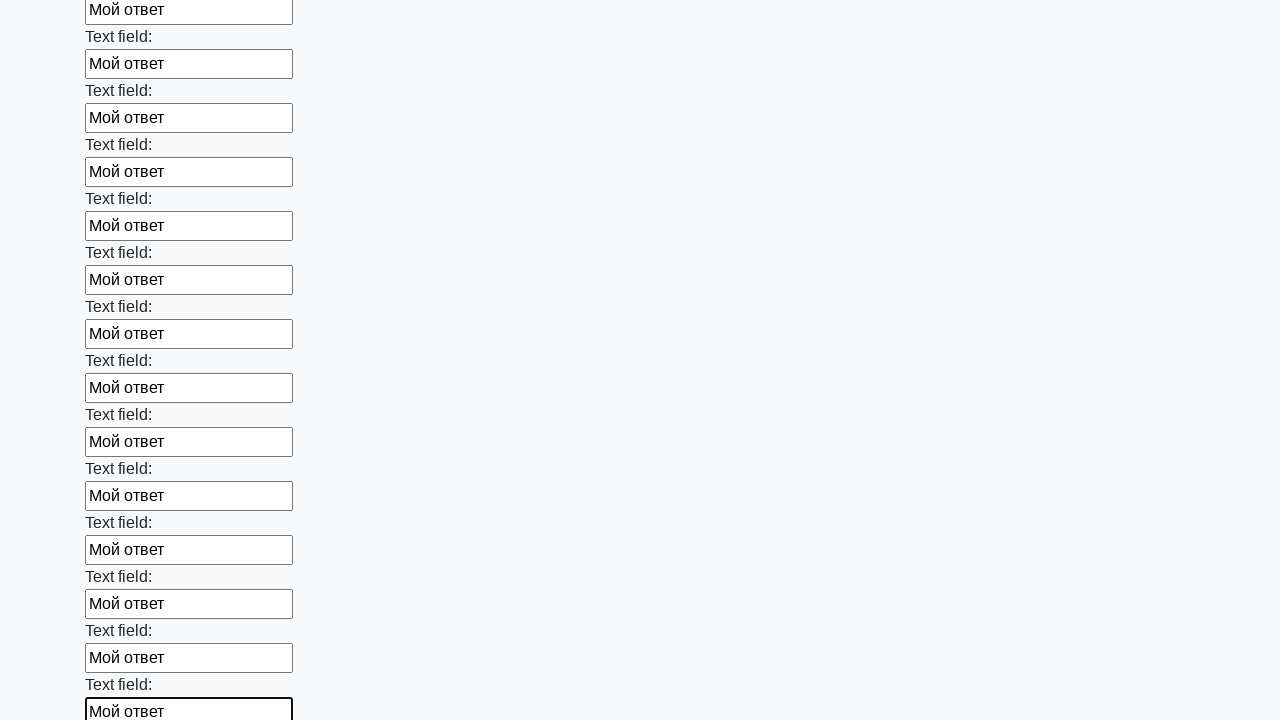

Filled a text input field with 'Мой ответ' on input[type='text'] >> nth=85
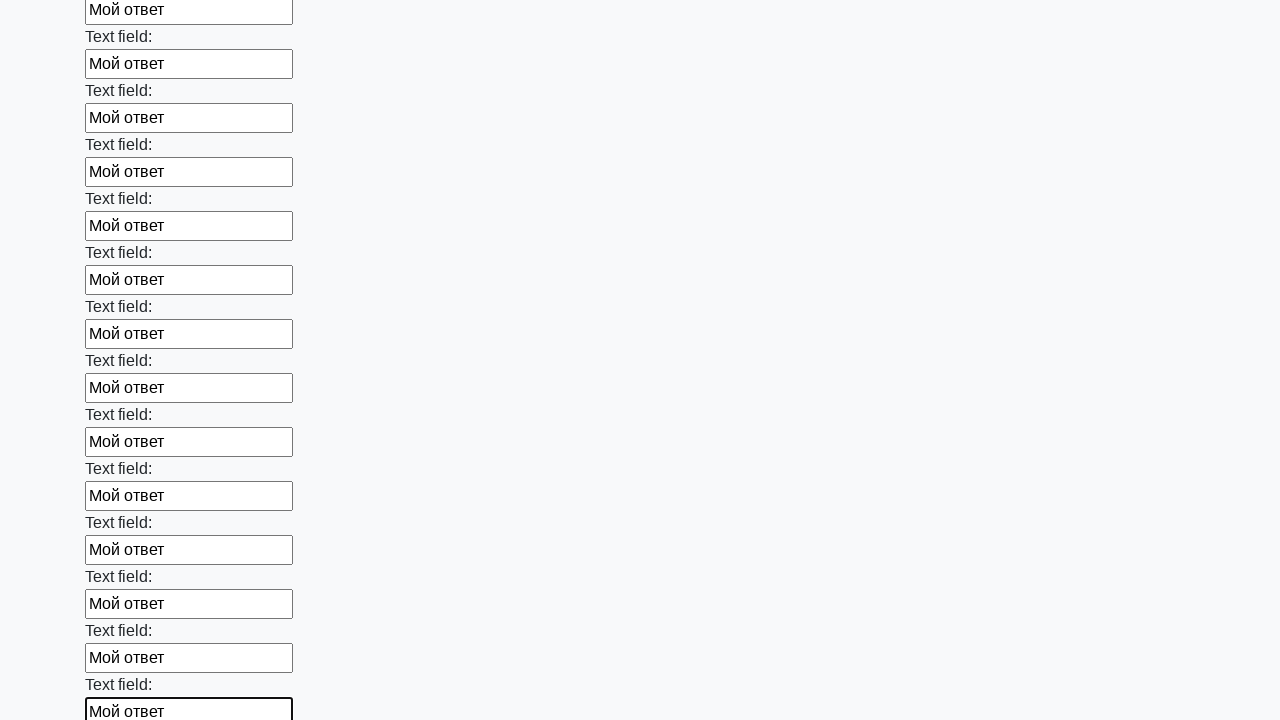

Filled a text input field with 'Мой ответ' on input[type='text'] >> nth=86
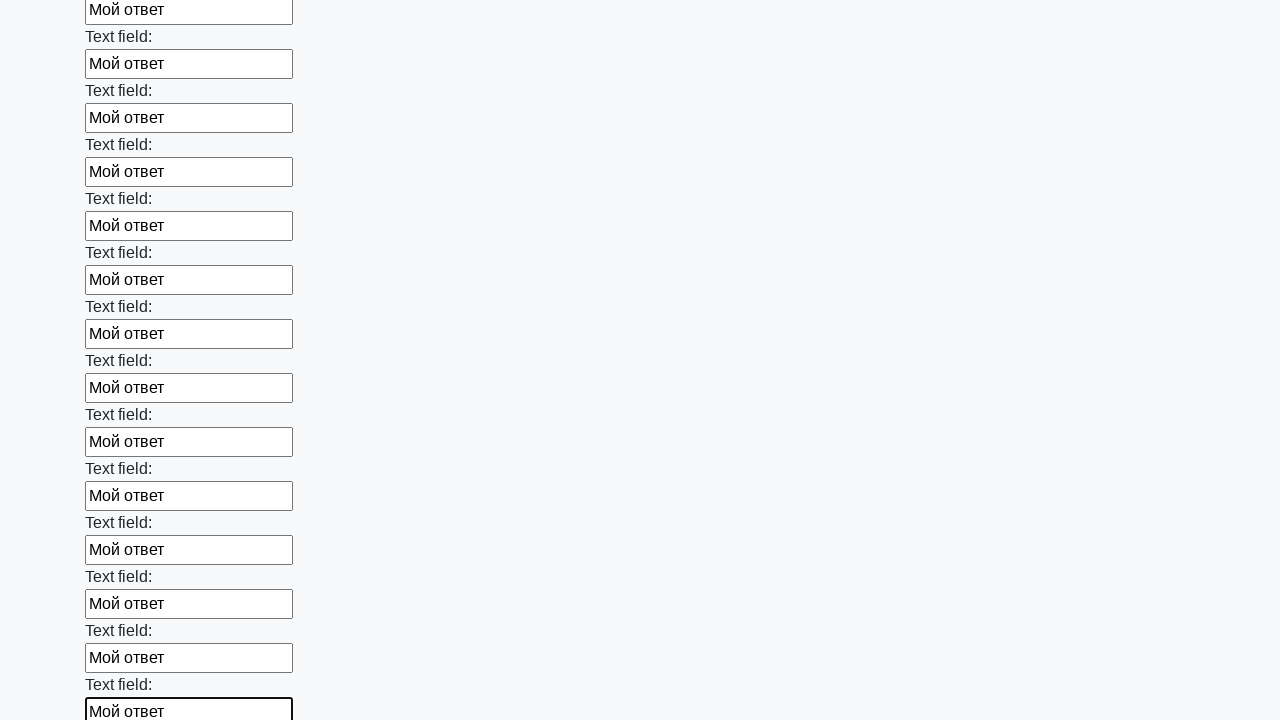

Filled a text input field with 'Мой ответ' on input[type='text'] >> nth=87
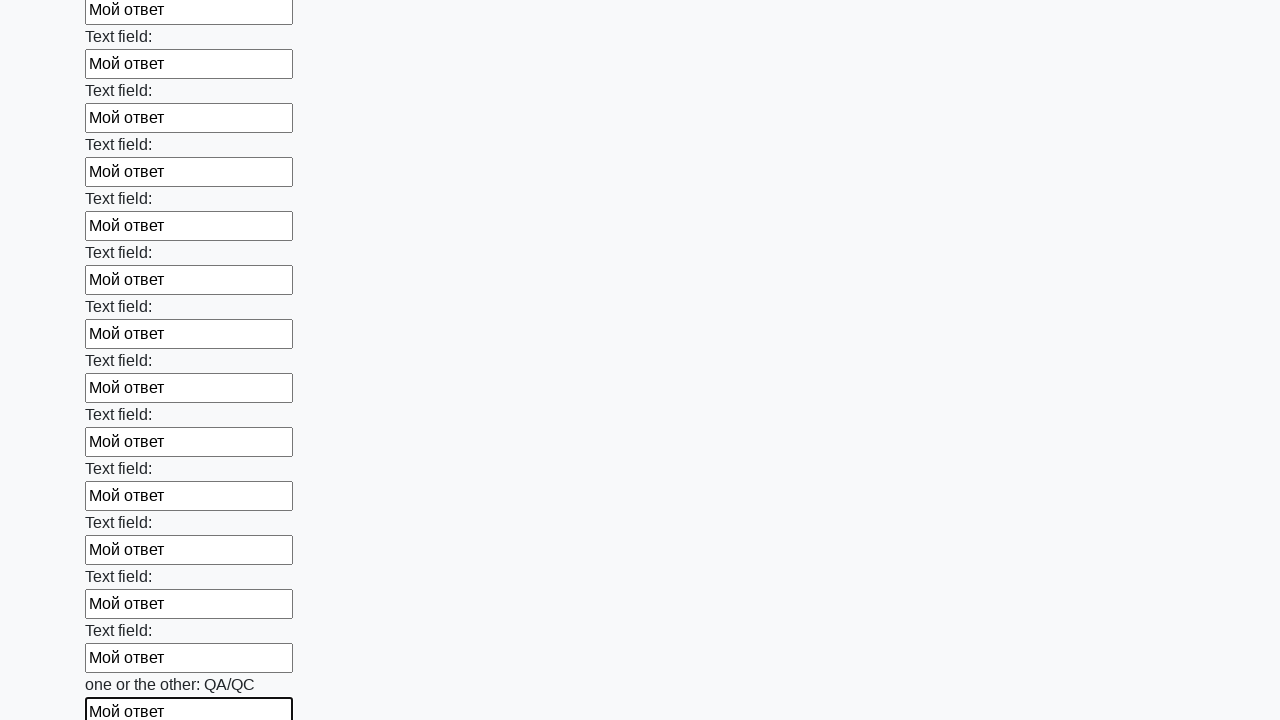

Filled a text input field with 'Мой ответ' on input[type='text'] >> nth=88
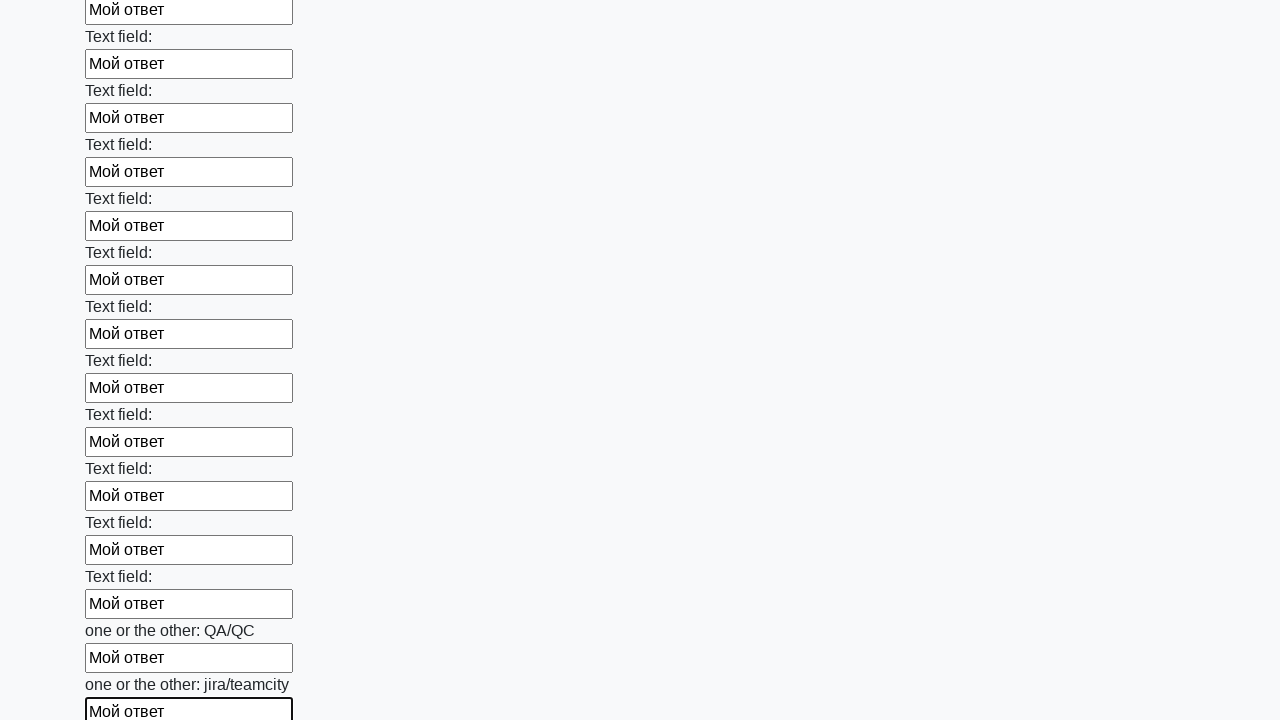

Filled a text input field with 'Мой ответ' on input[type='text'] >> nth=89
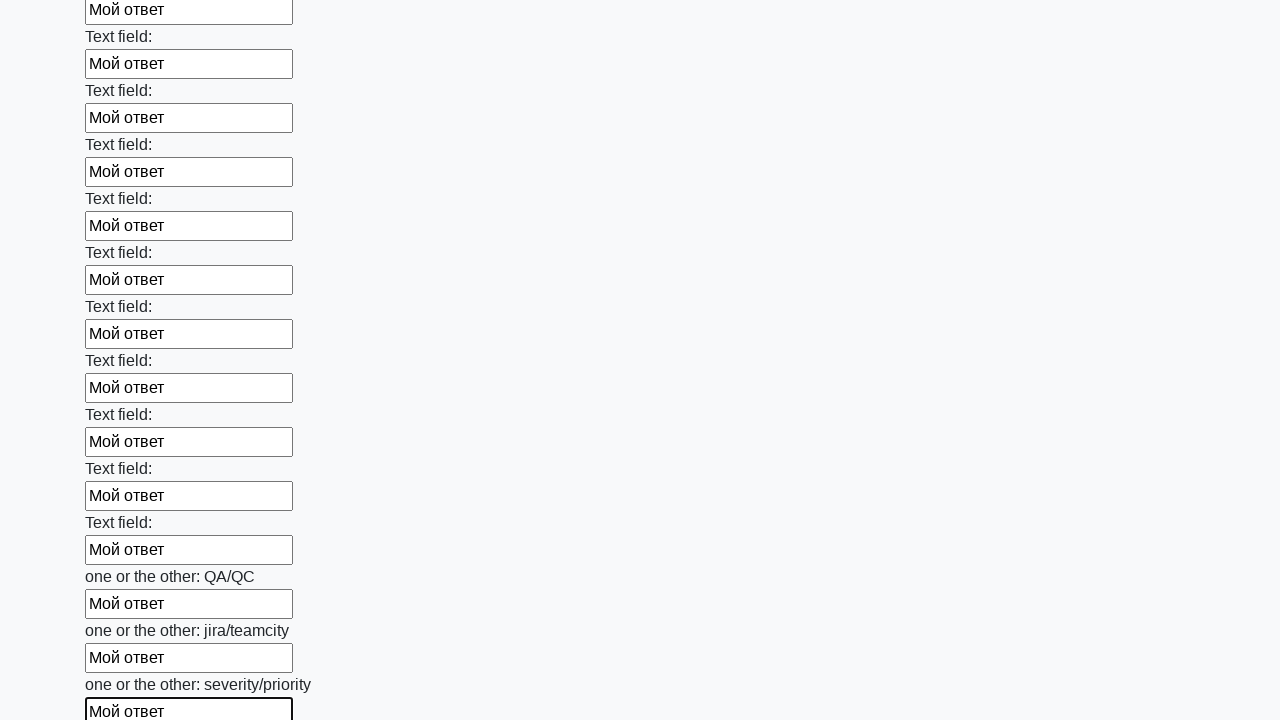

Filled a text input field with 'Мой ответ' on input[type='text'] >> nth=90
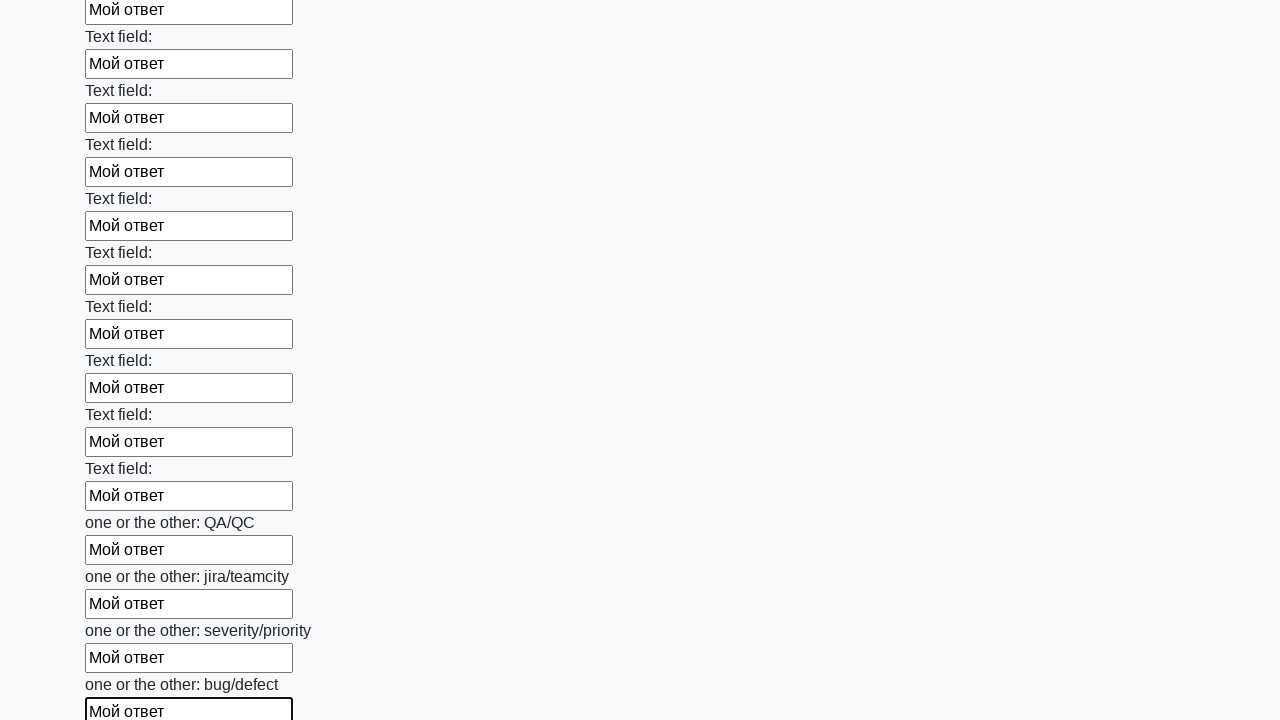

Filled a text input field with 'Мой ответ' on input[type='text'] >> nth=91
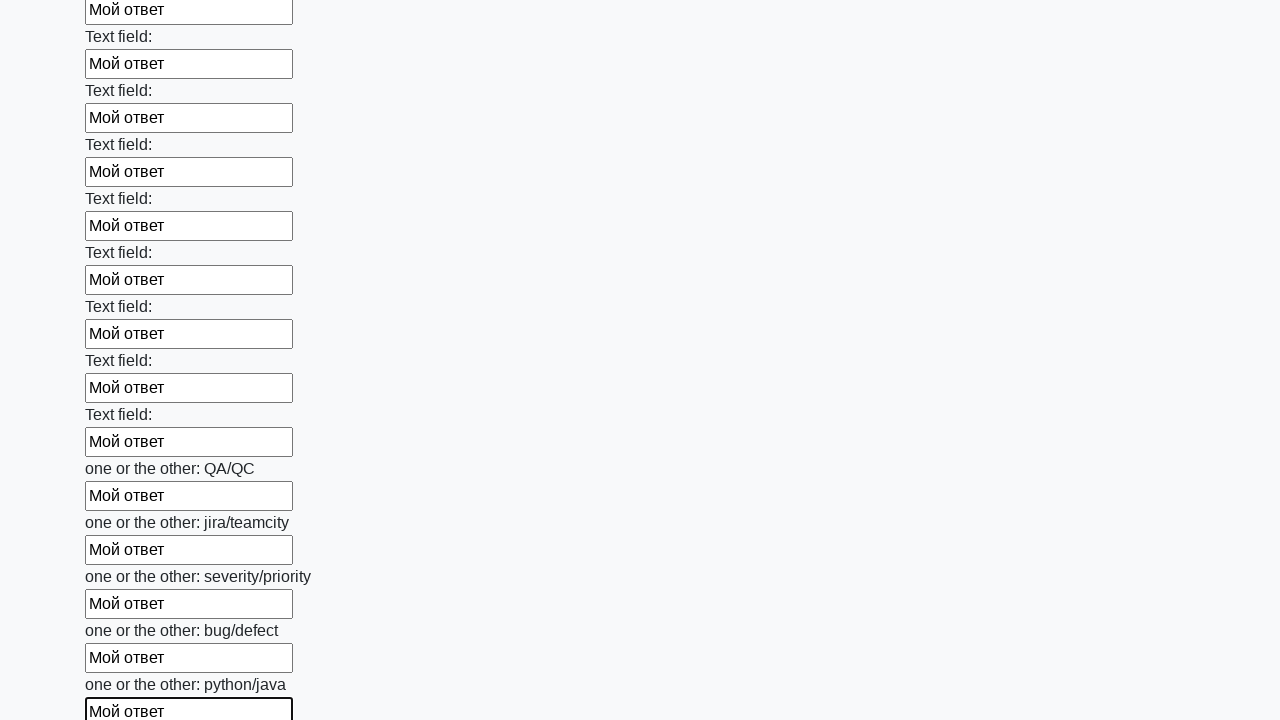

Filled a text input field with 'Мой ответ' on input[type='text'] >> nth=92
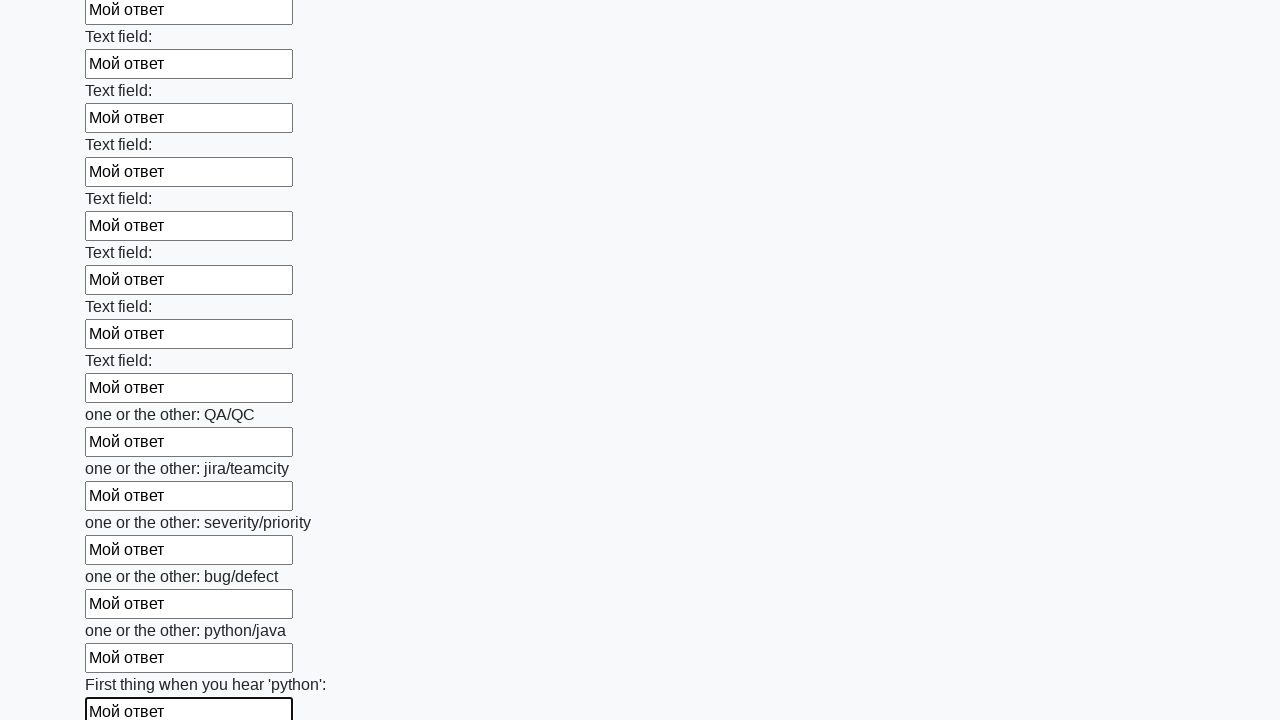

Filled a text input field with 'Мой ответ' on input[type='text'] >> nth=93
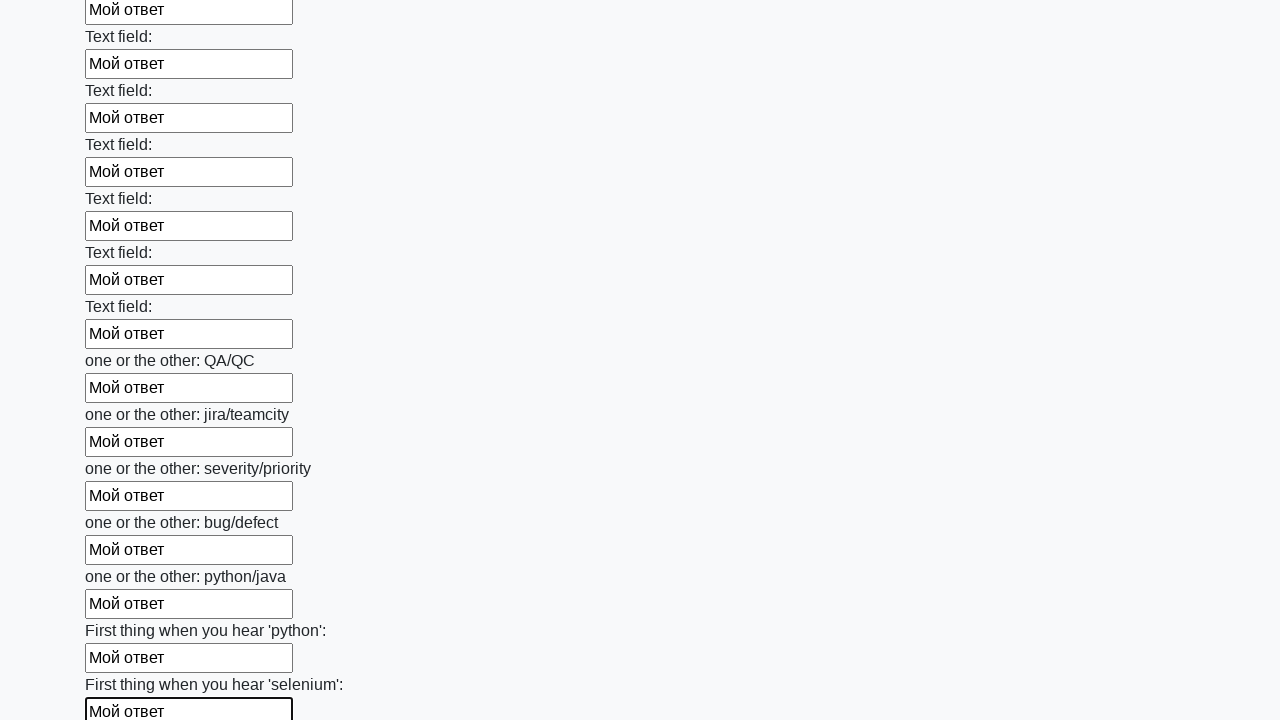

Filled a text input field with 'Мой ответ' on input[type='text'] >> nth=94
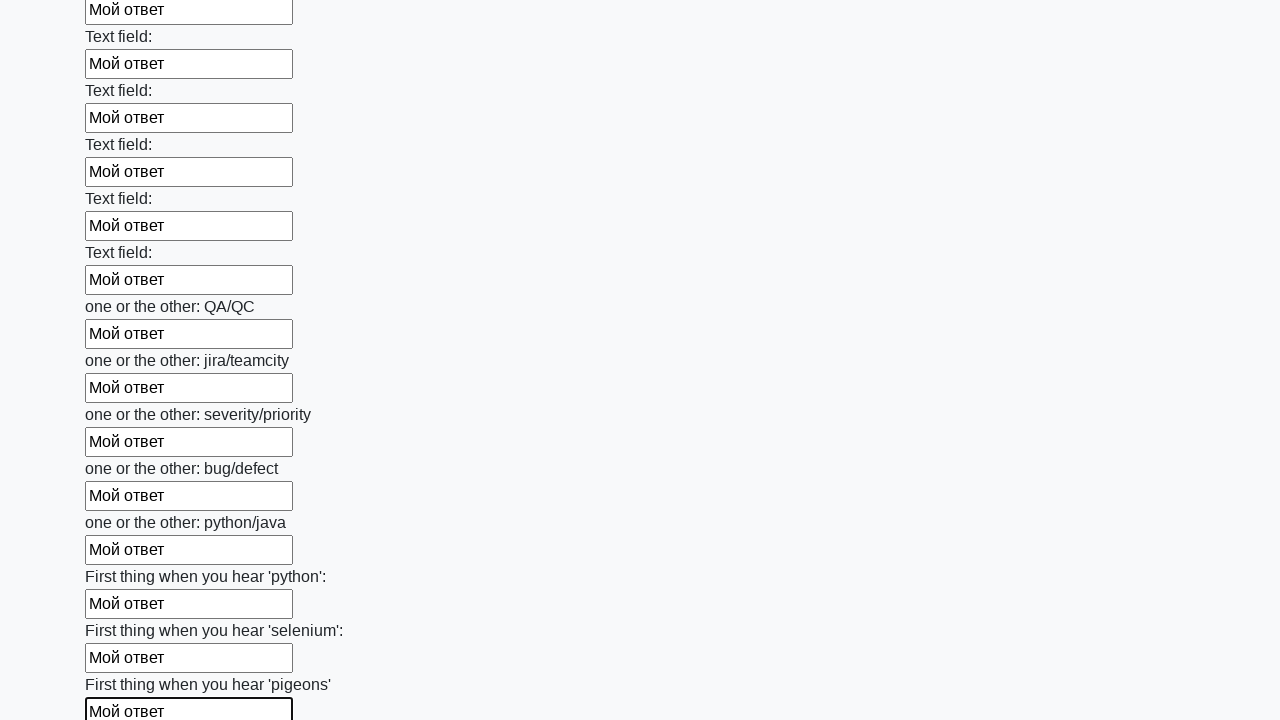

Filled a text input field with 'Мой ответ' on input[type='text'] >> nth=95
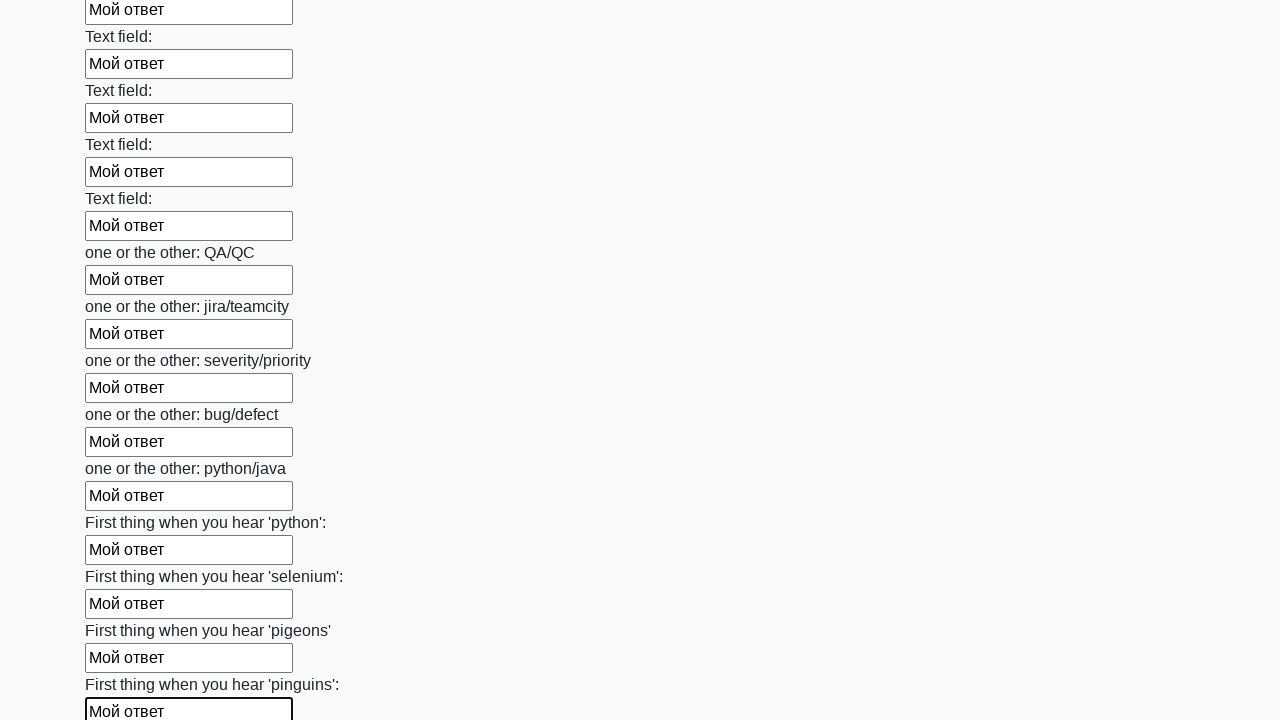

Filled a text input field with 'Мой ответ' on input[type='text'] >> nth=96
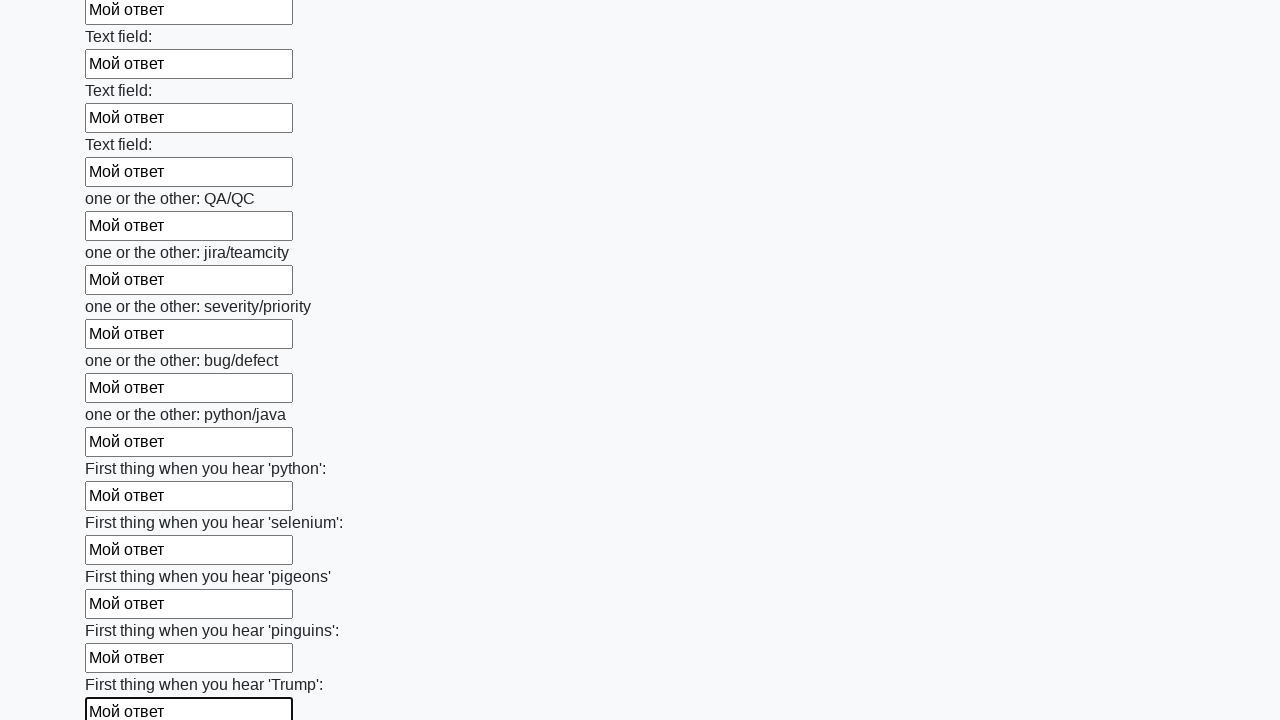

Filled a text input field with 'Мой ответ' on input[type='text'] >> nth=97
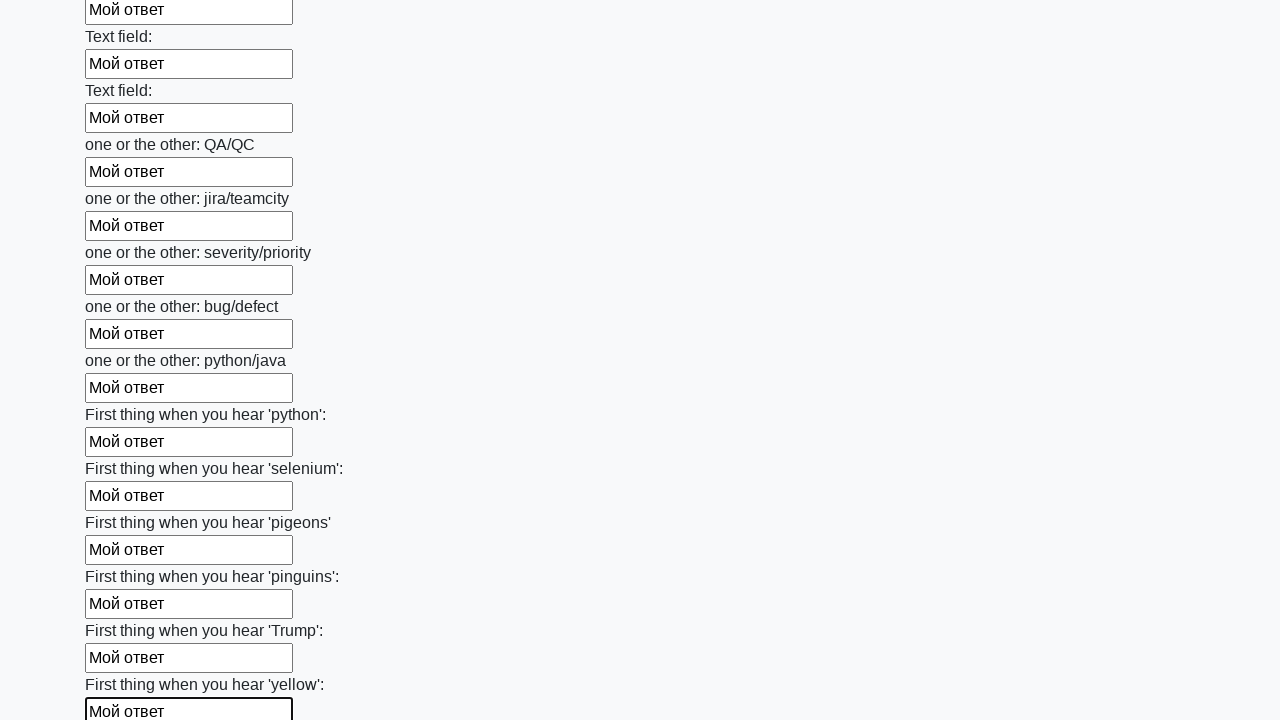

Filled a text input field with 'Мой ответ' on input[type='text'] >> nth=98
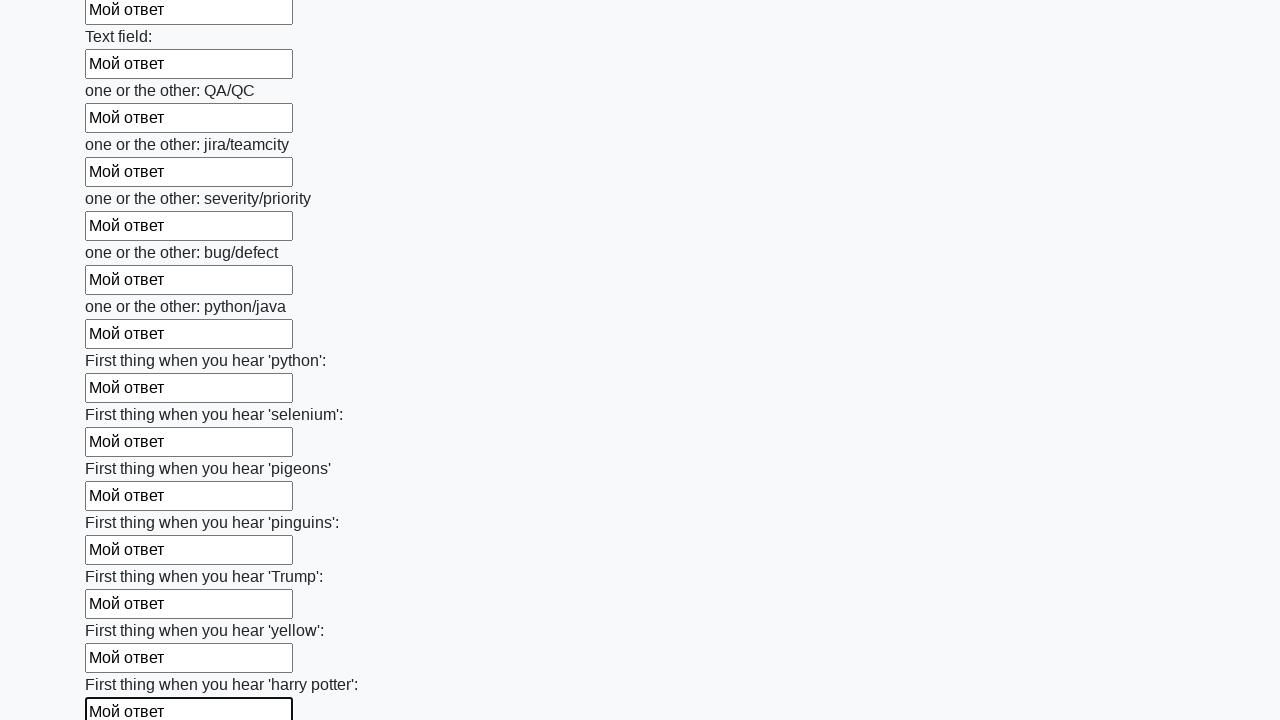

Filled a text input field with 'Мой ответ' on input[type='text'] >> nth=99
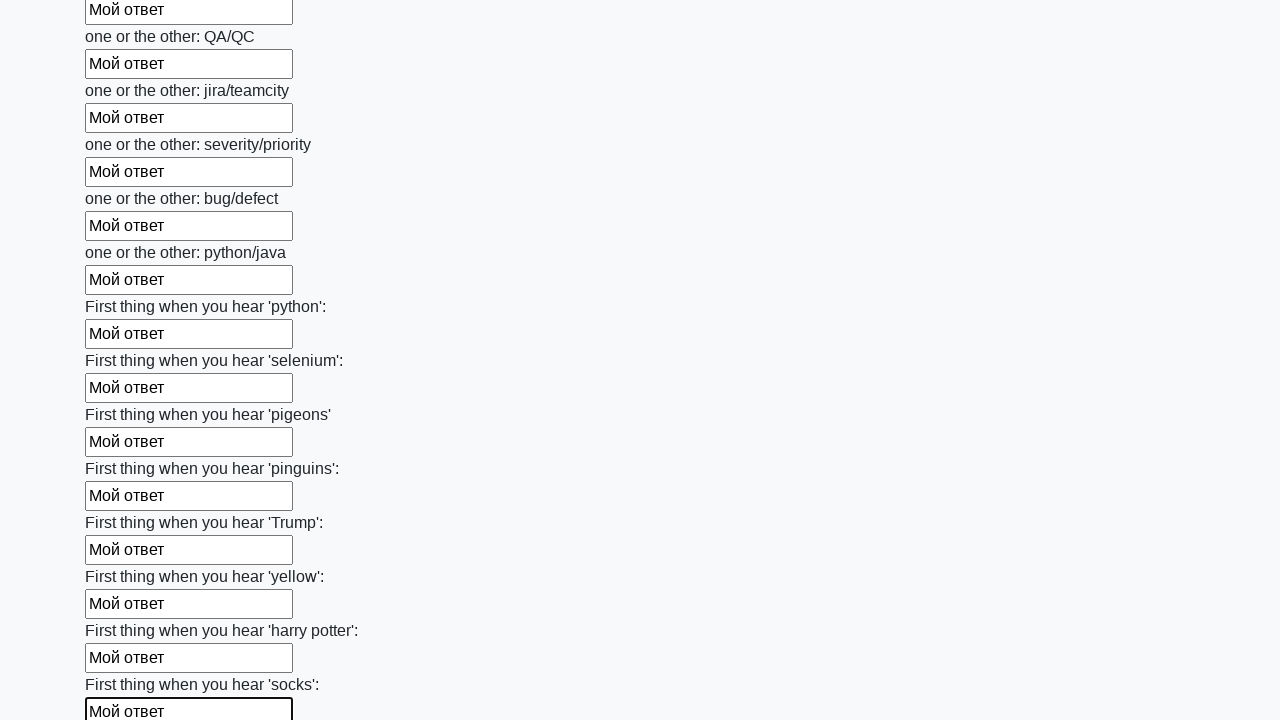

Clicked the submit button to submit the form at (123, 611) on button.btn
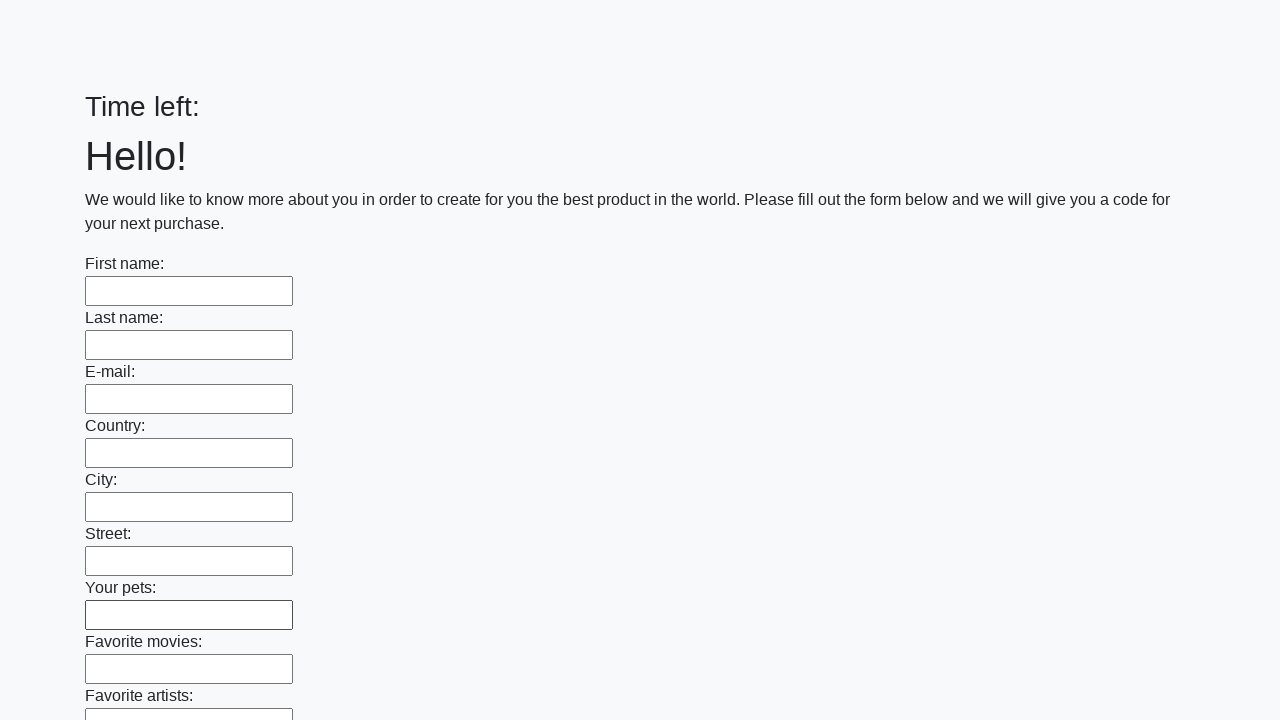

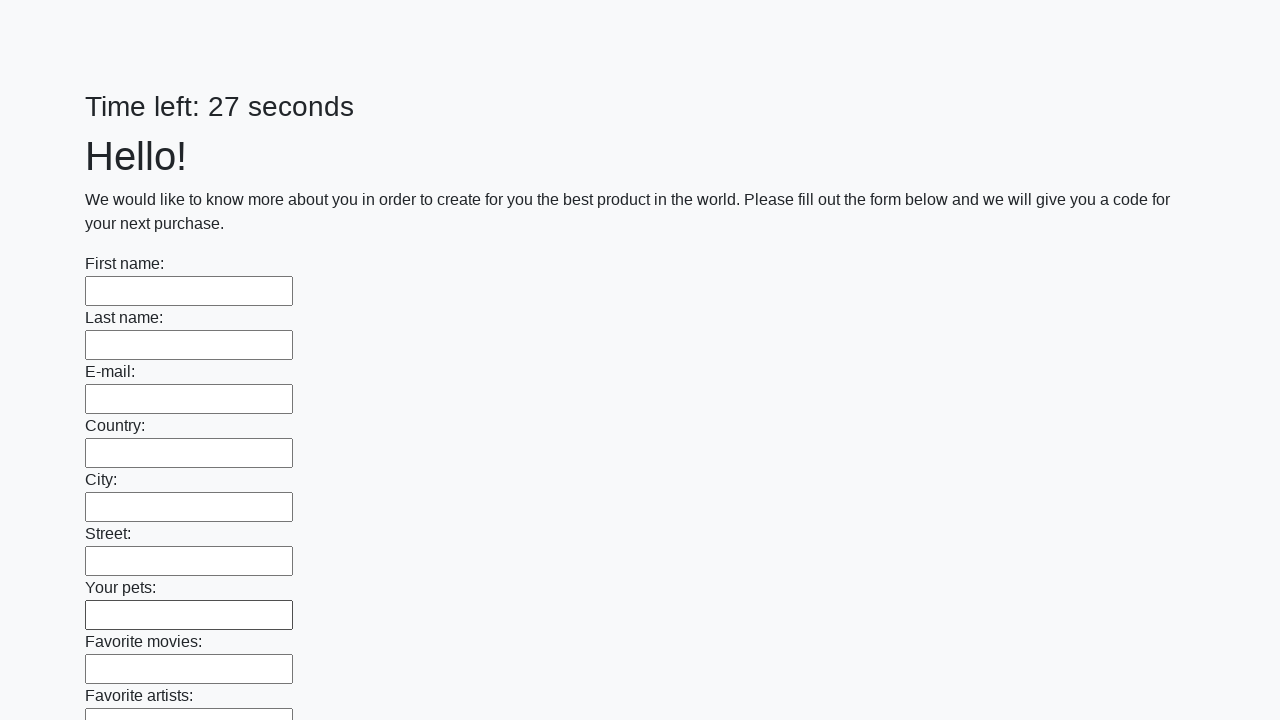